Automates playing the 2048 game by continuously sending arrow key inputs in a pattern (up, right, down, left)

Starting URL: https://play2048.co/

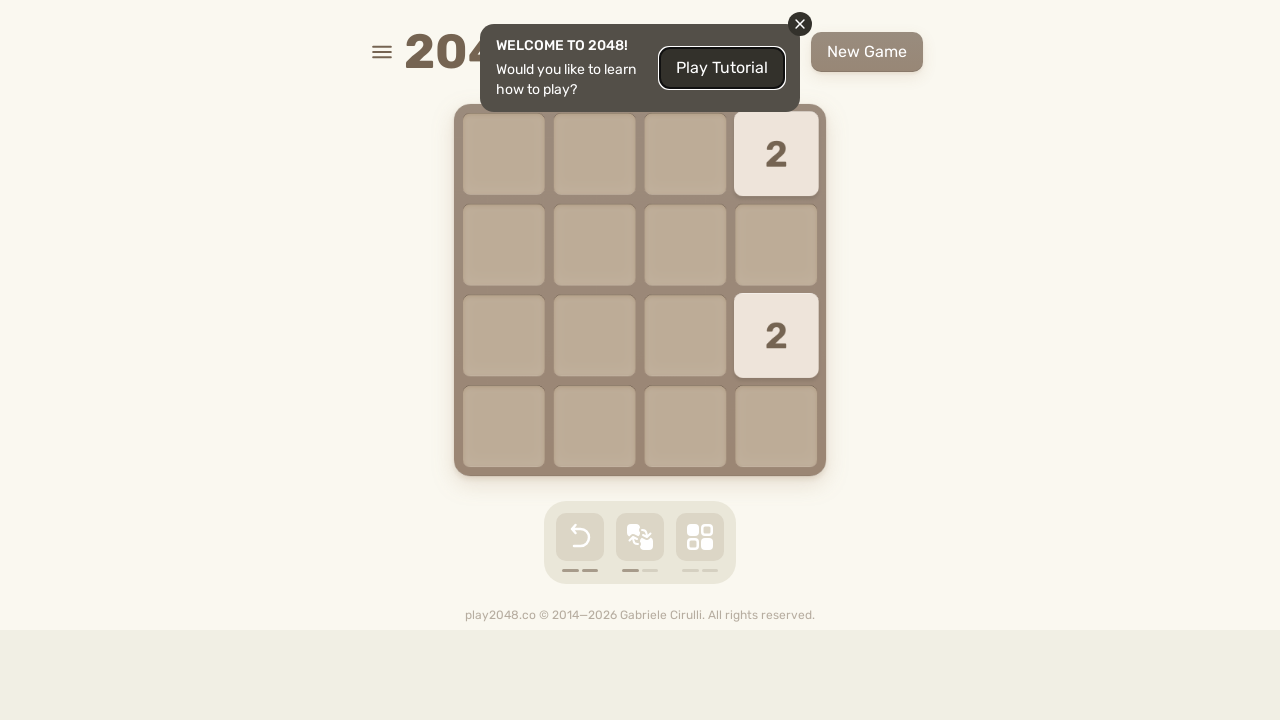

Navigated to 2048 game at https://play2048.co/
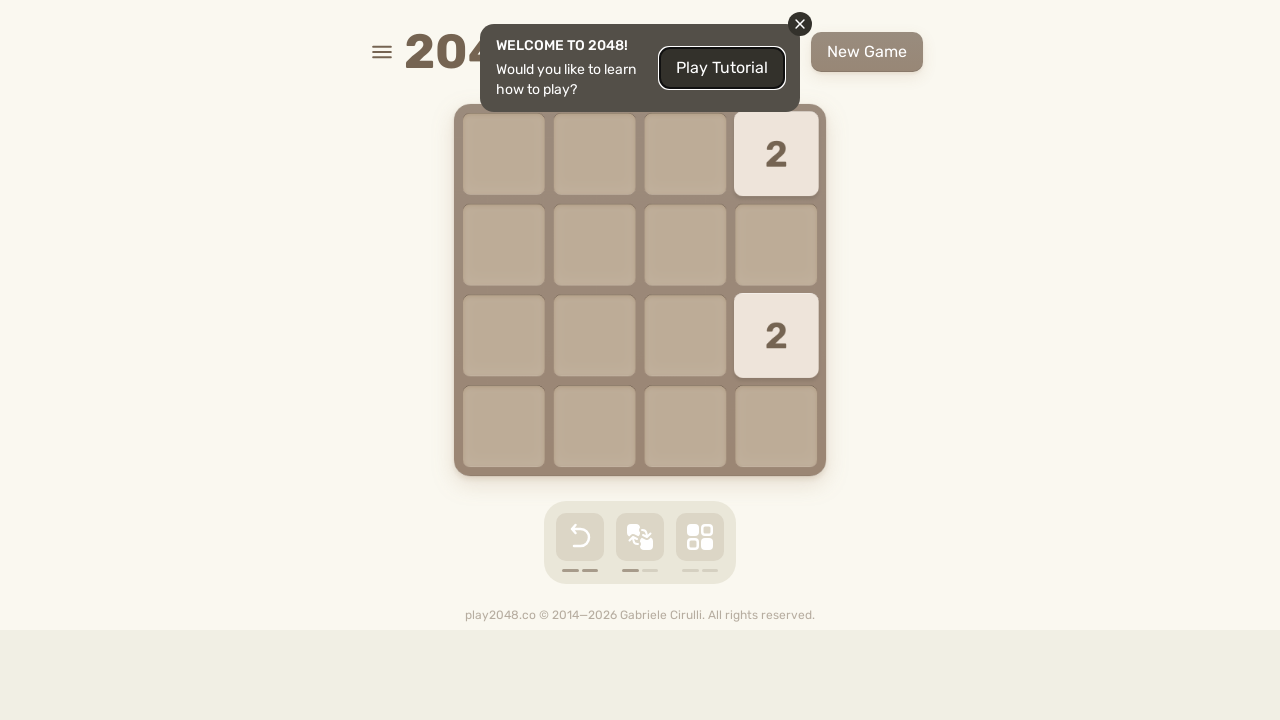

Located html element for keyboard input
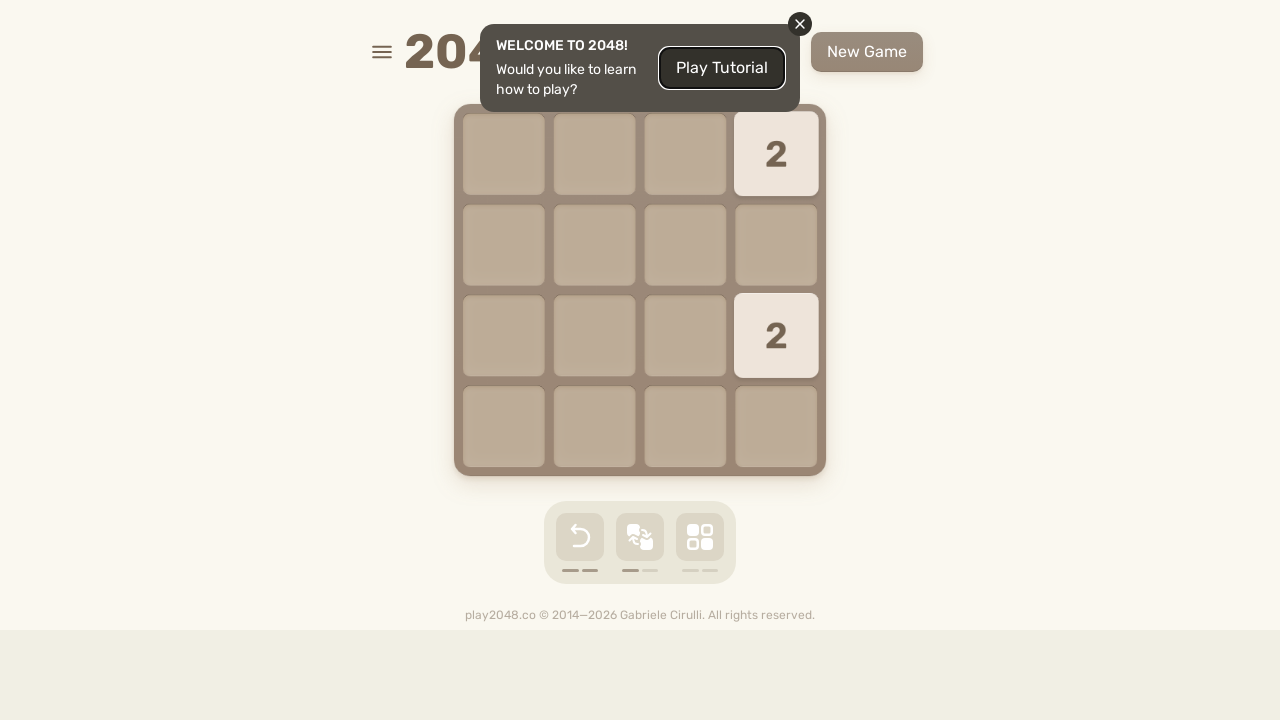

Pressed ArrowUp key on html
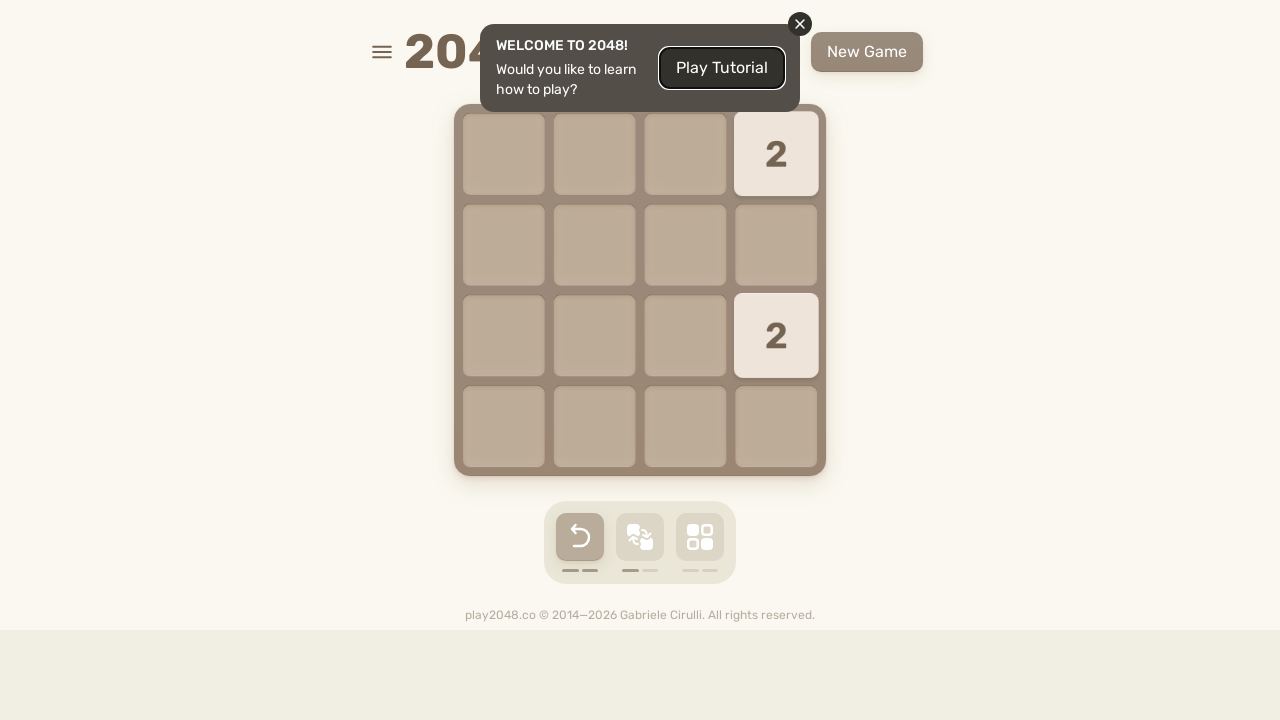

Pressed ArrowRight key on html
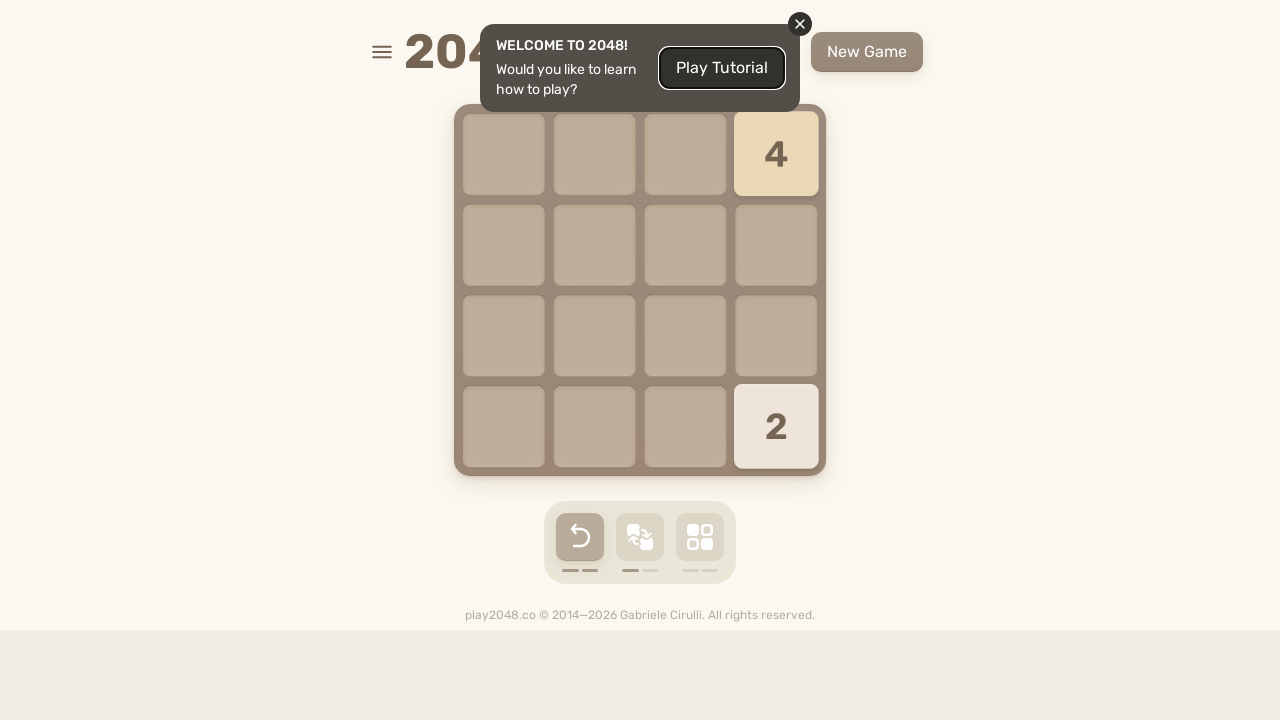

Pressed ArrowDown key on html
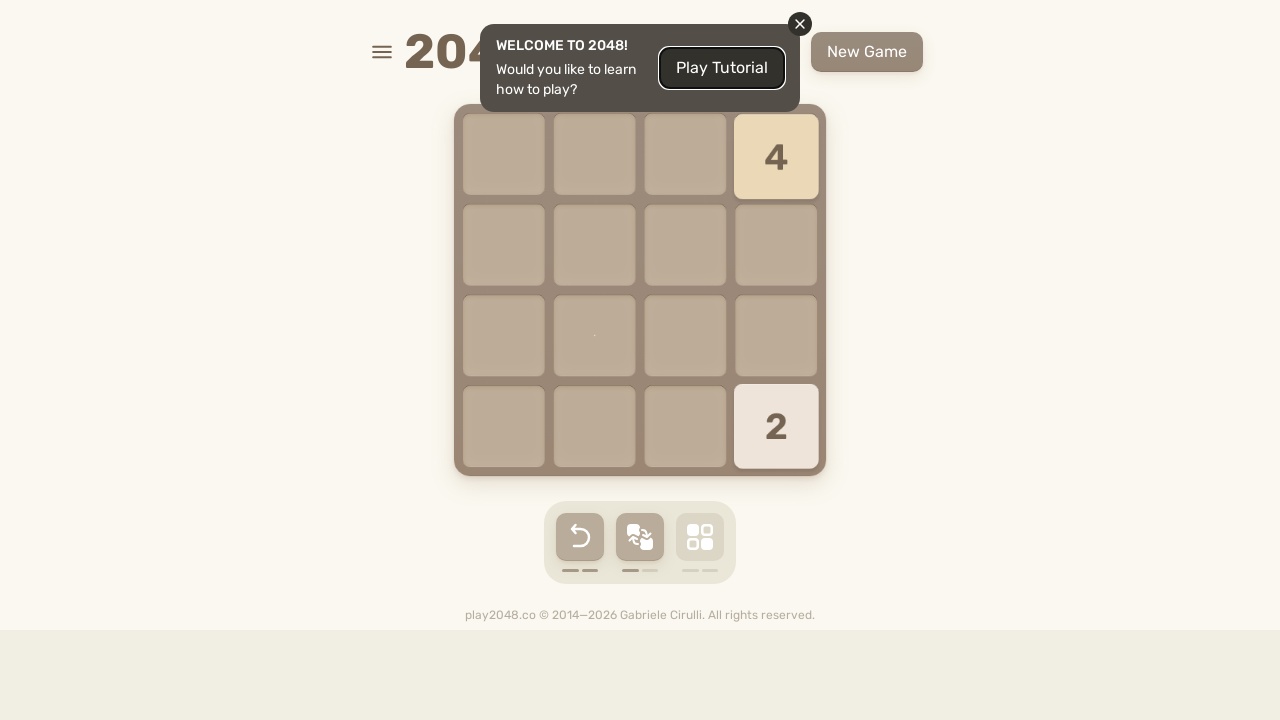

Pressed ArrowLeft key on html
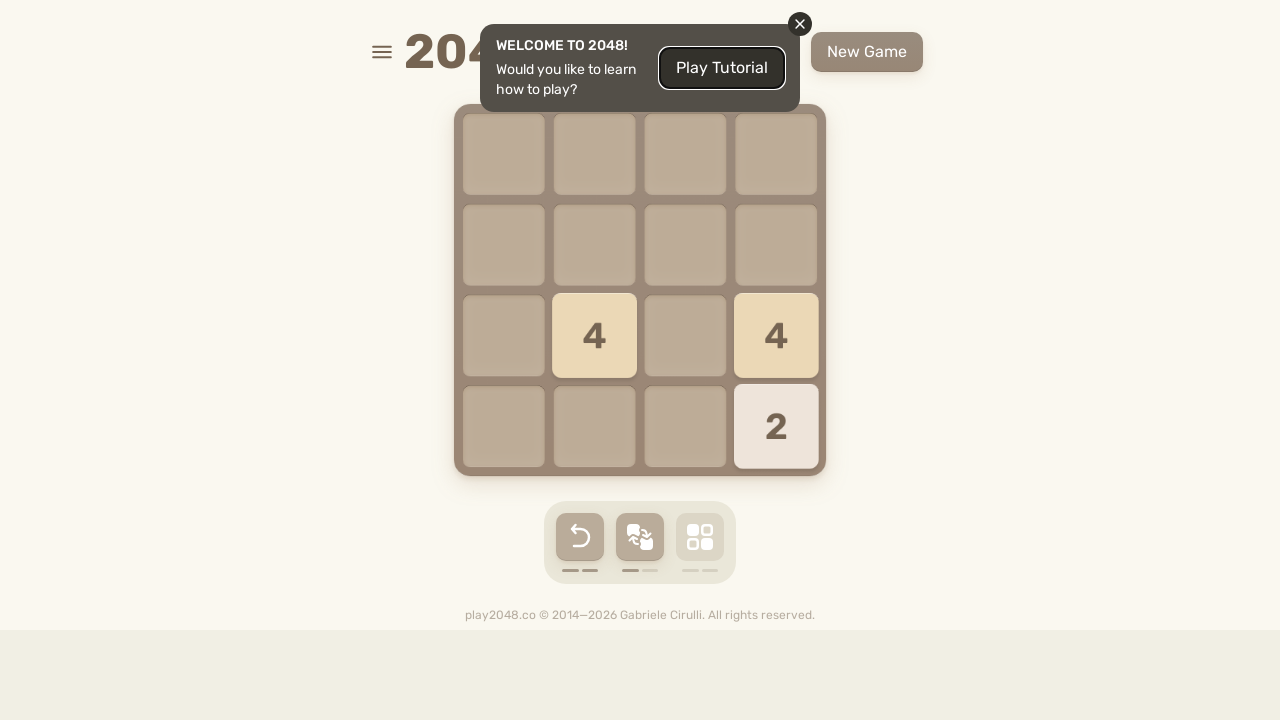

Pressed ArrowUp key on html
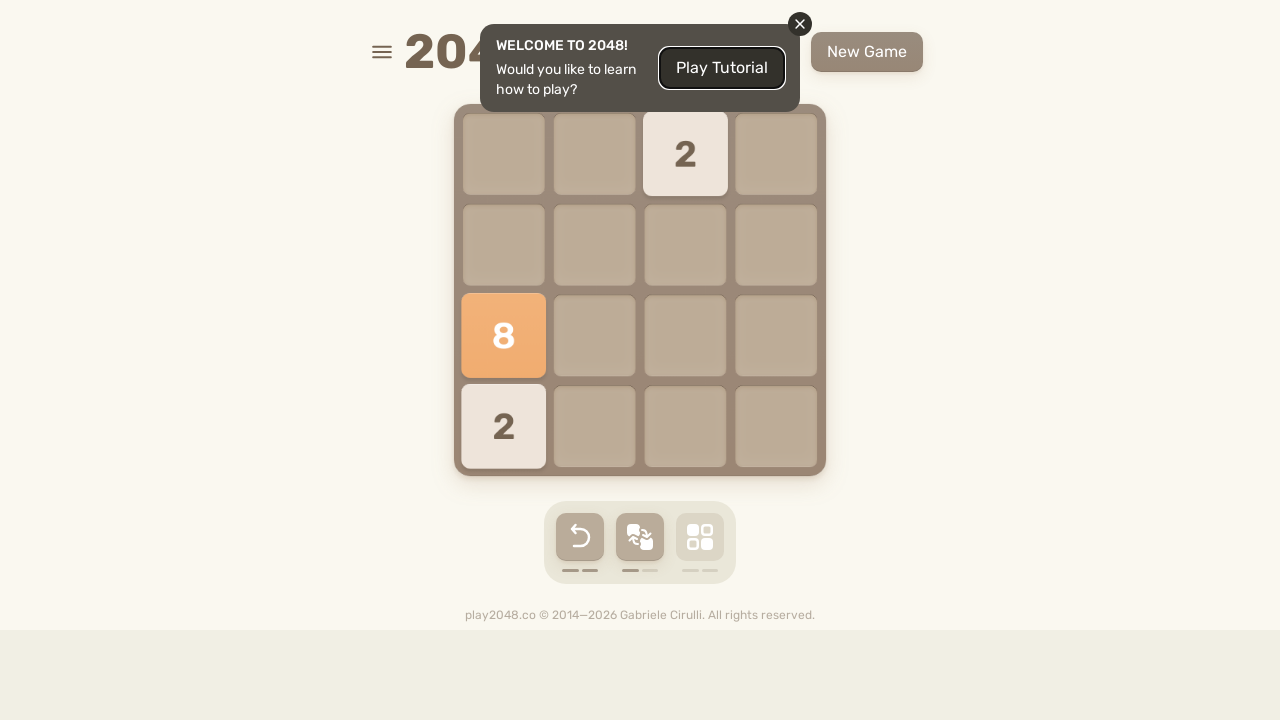

Pressed ArrowRight key on html
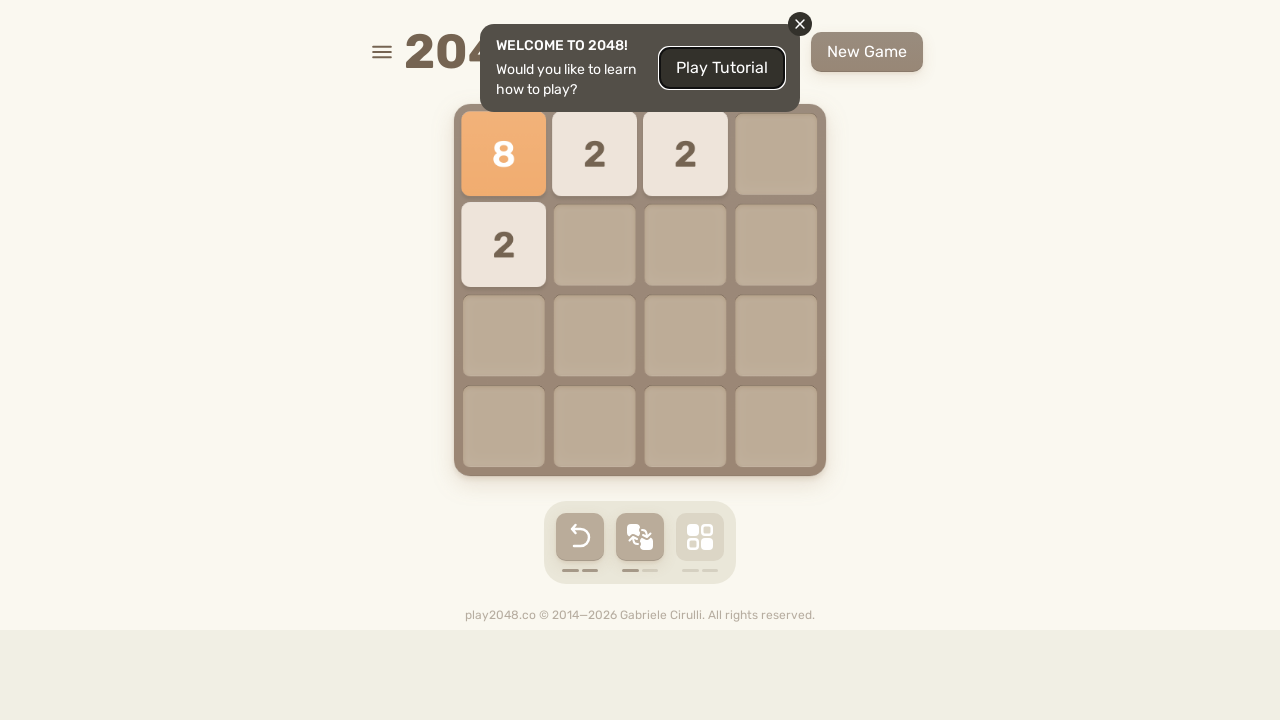

Pressed ArrowDown key on html
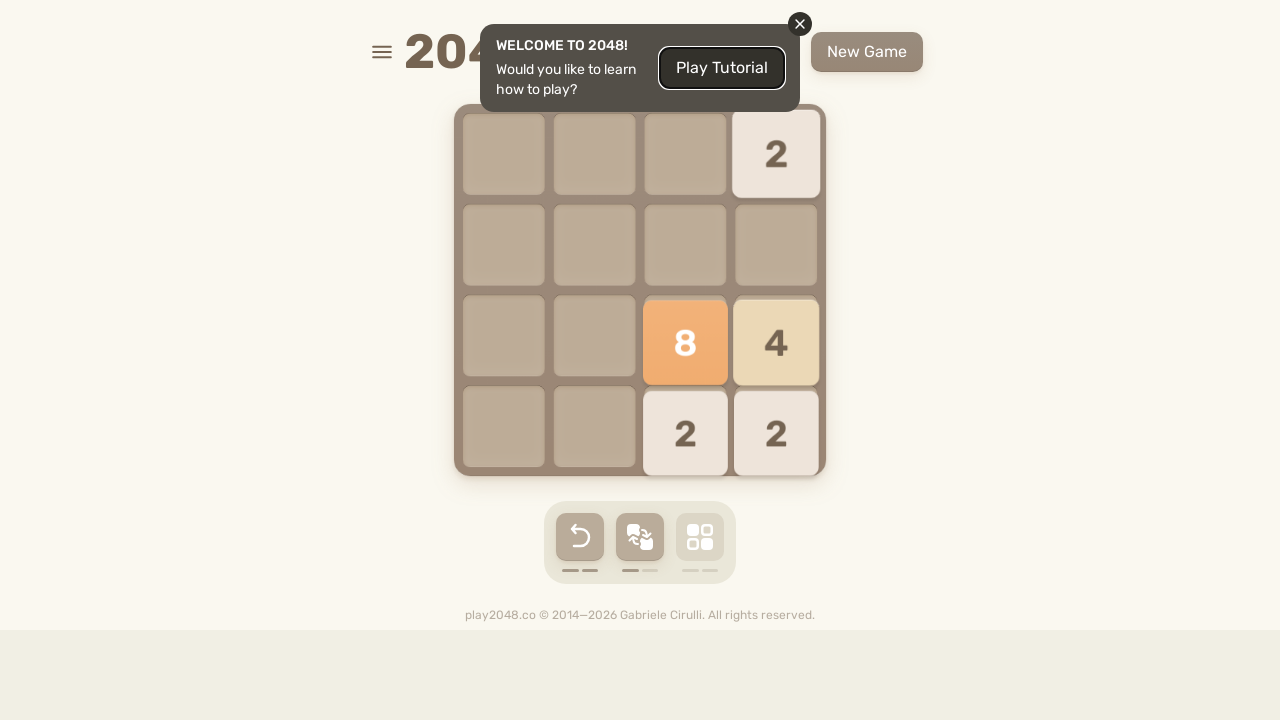

Pressed ArrowLeft key on html
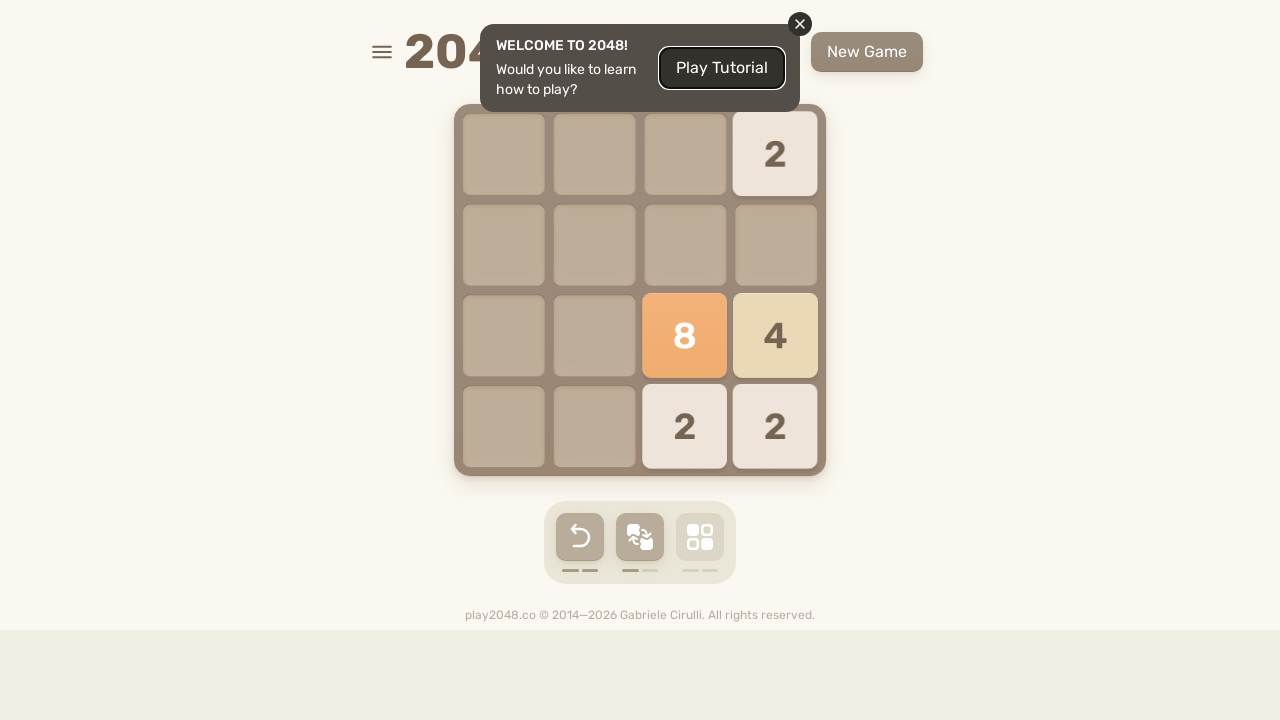

Pressed ArrowUp key on html
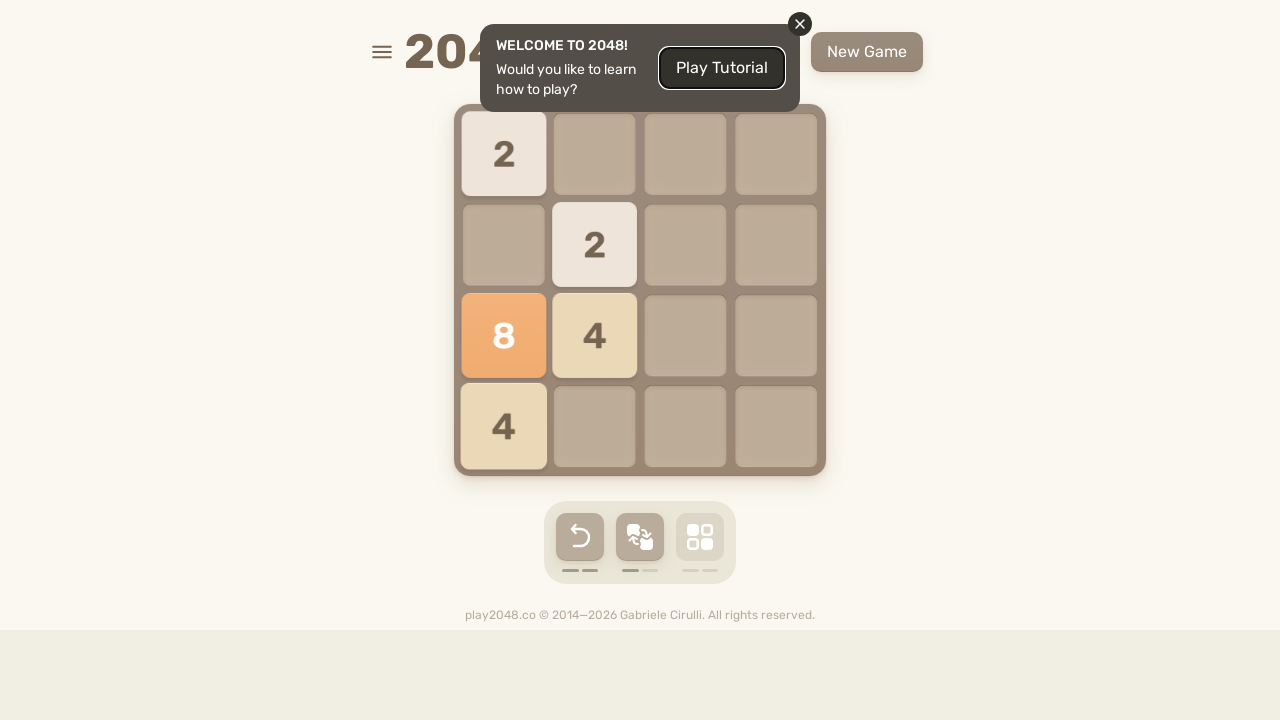

Pressed ArrowRight key on html
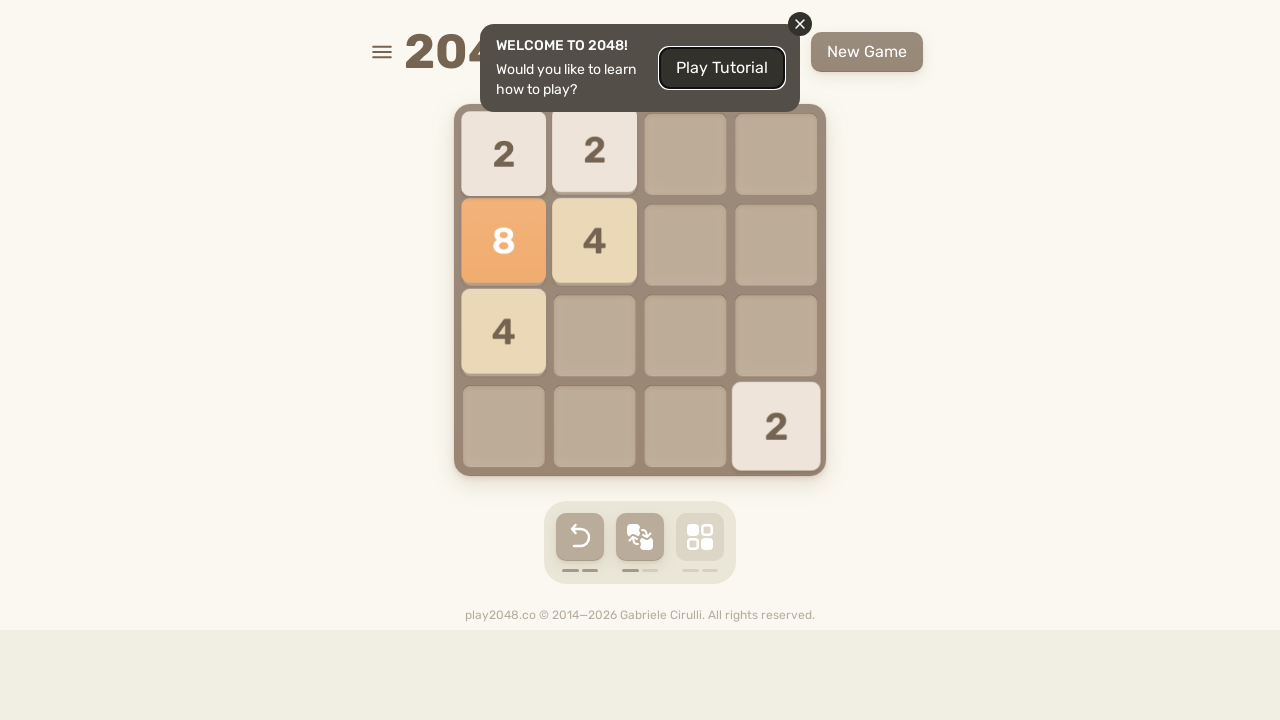

Pressed ArrowDown key on html
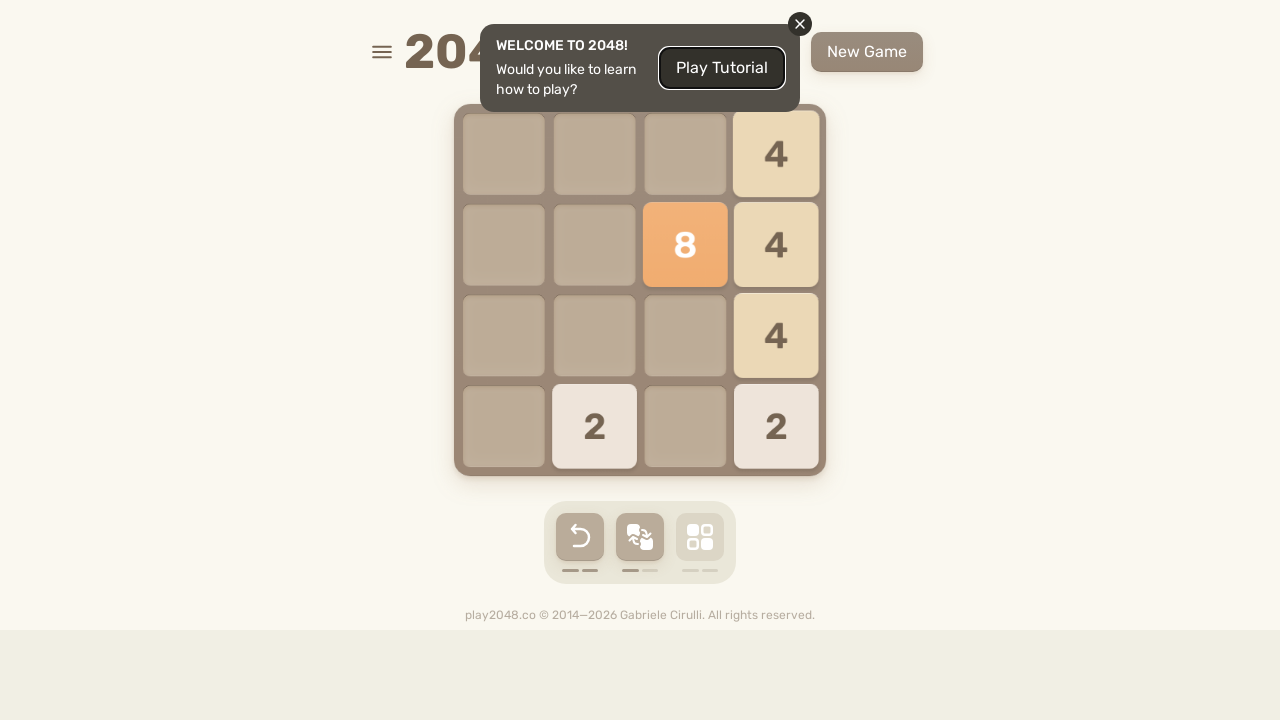

Pressed ArrowLeft key on html
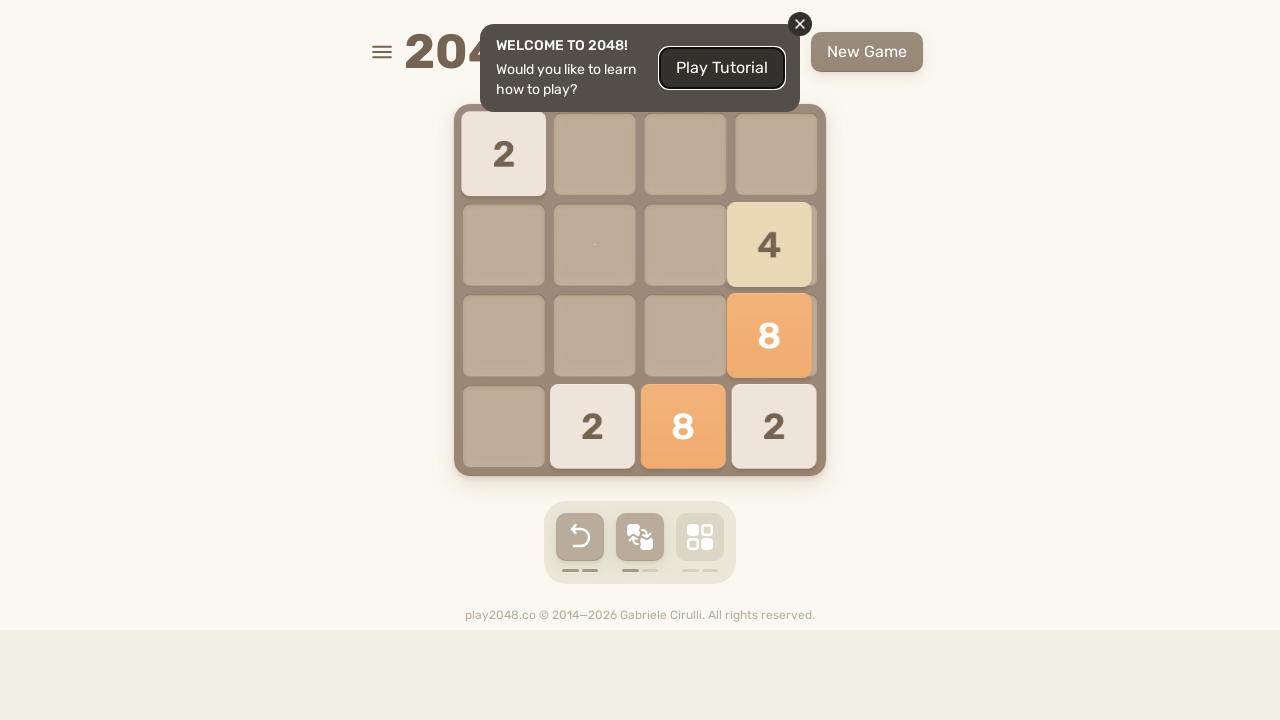

Pressed ArrowUp key on html
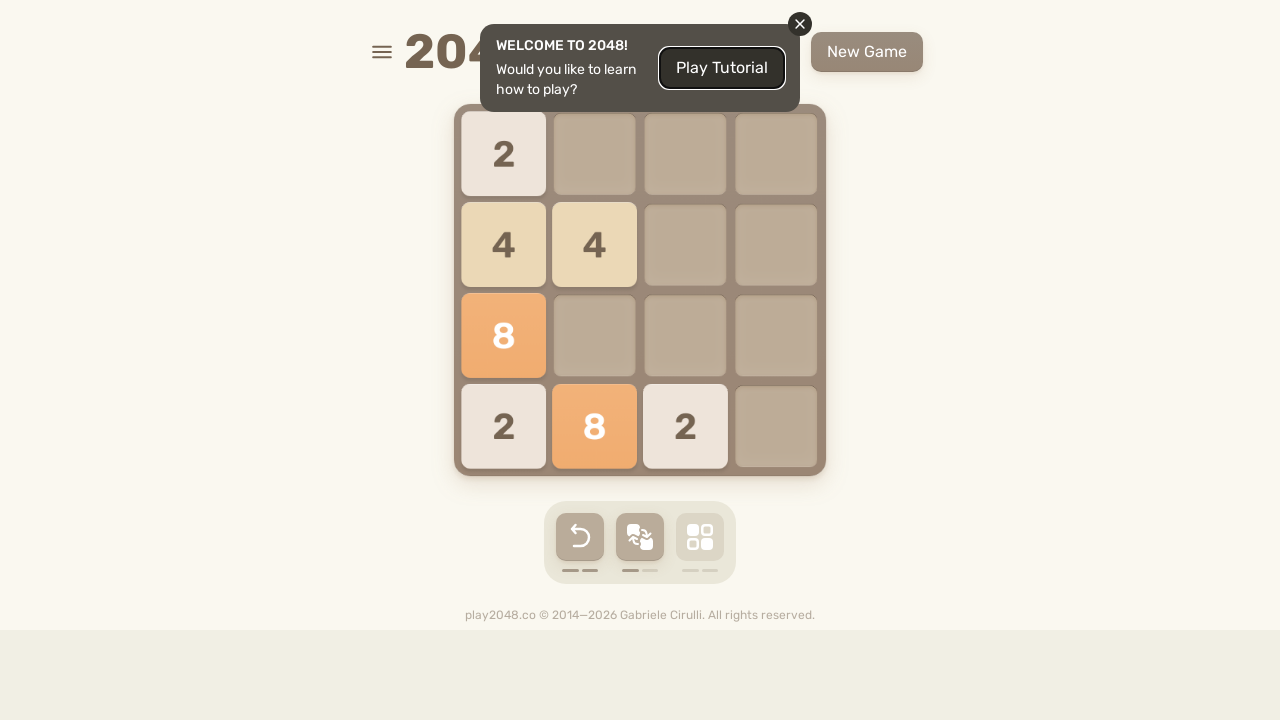

Pressed ArrowRight key on html
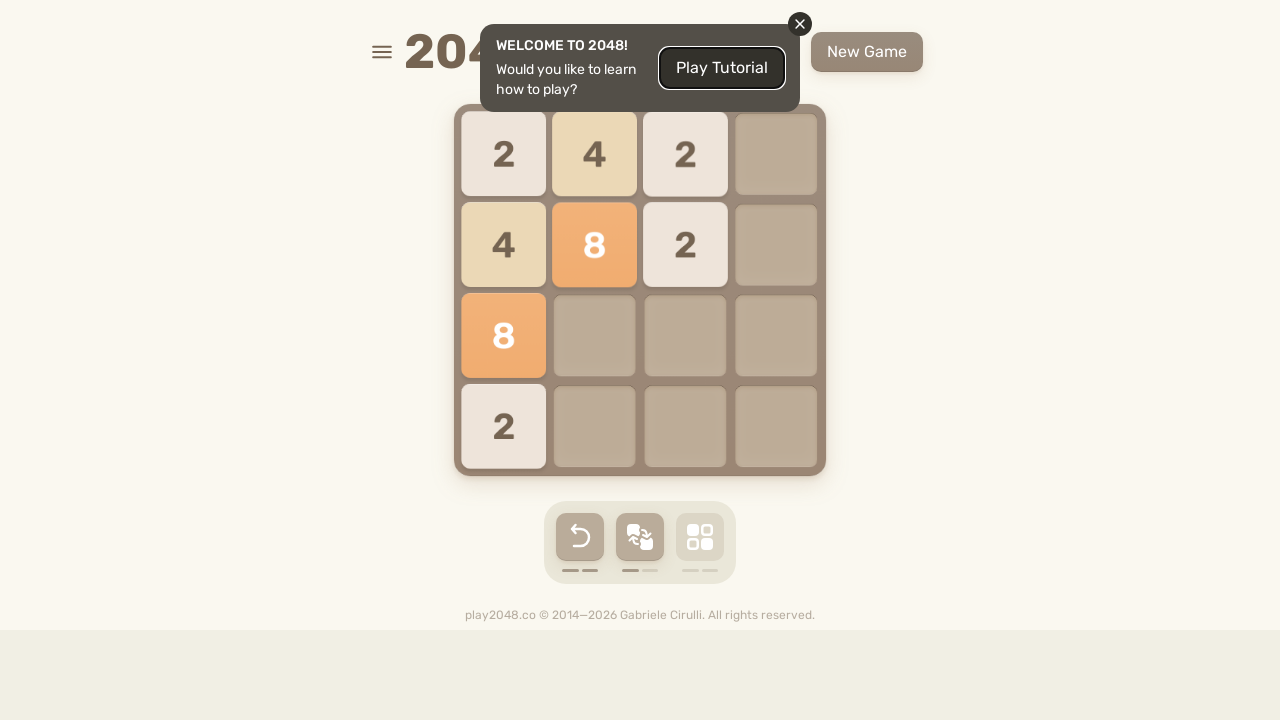

Pressed ArrowDown key on html
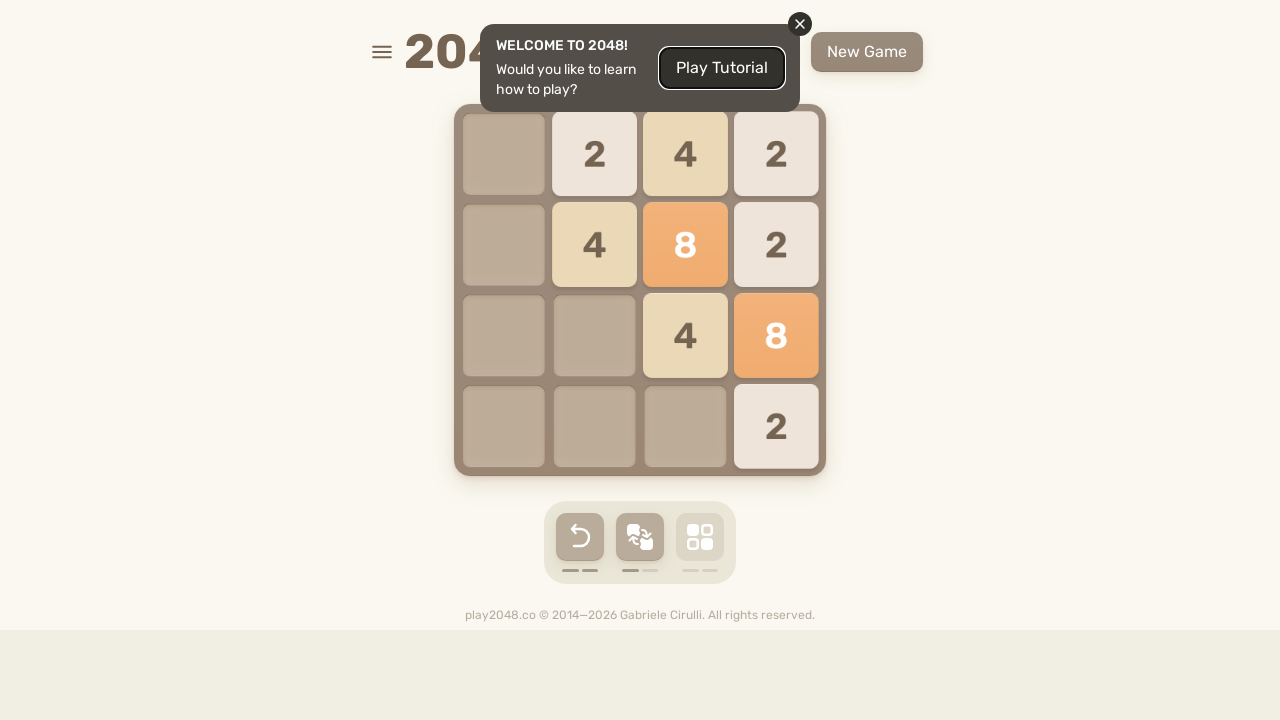

Pressed ArrowLeft key on html
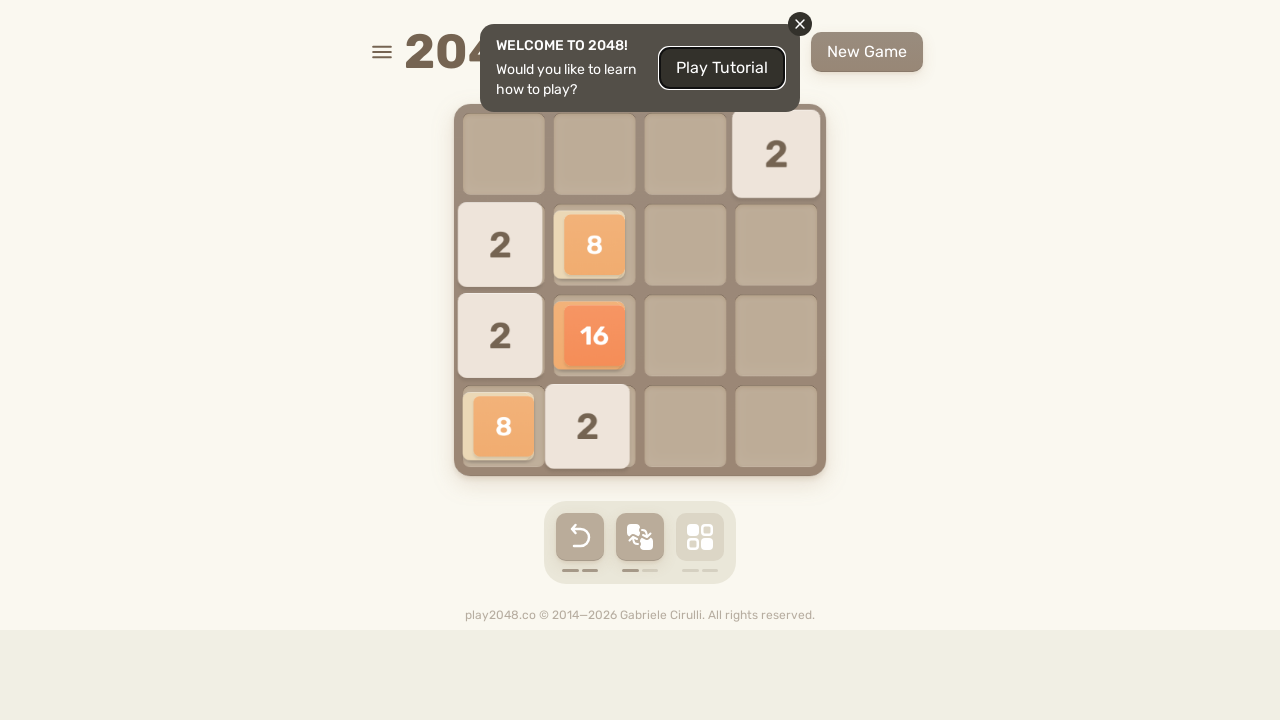

Pressed ArrowUp key on html
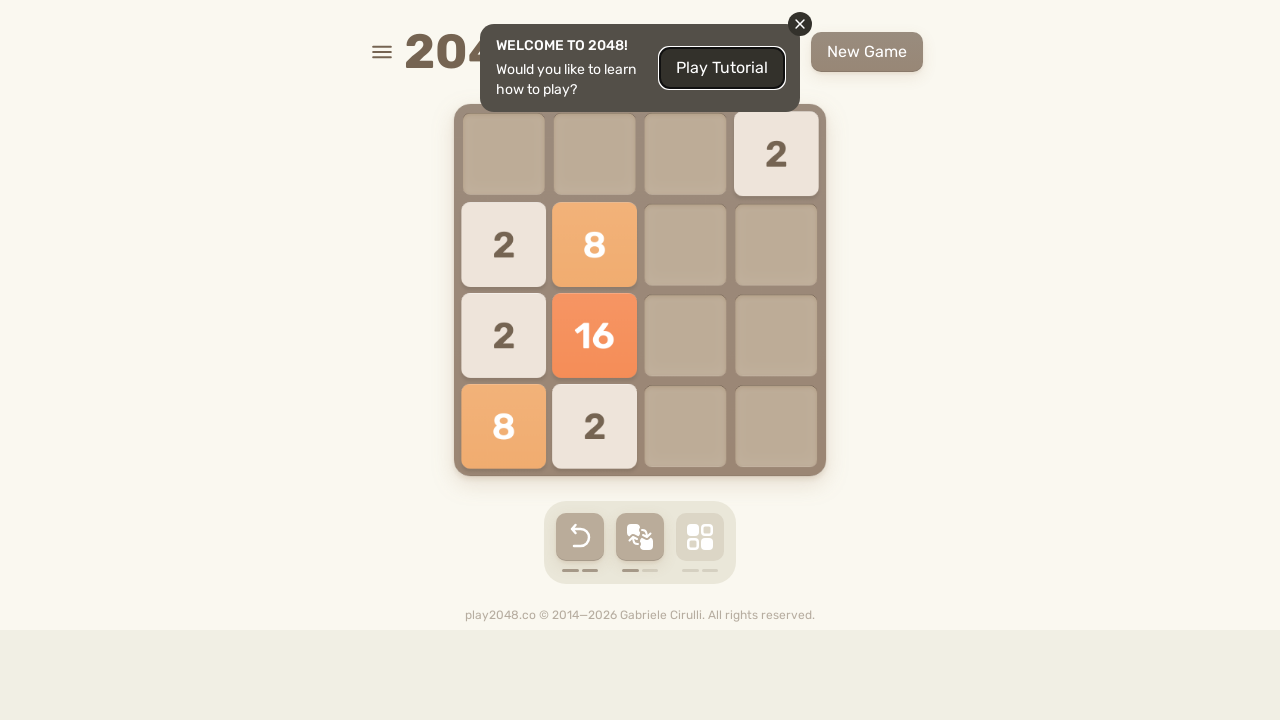

Pressed ArrowRight key on html
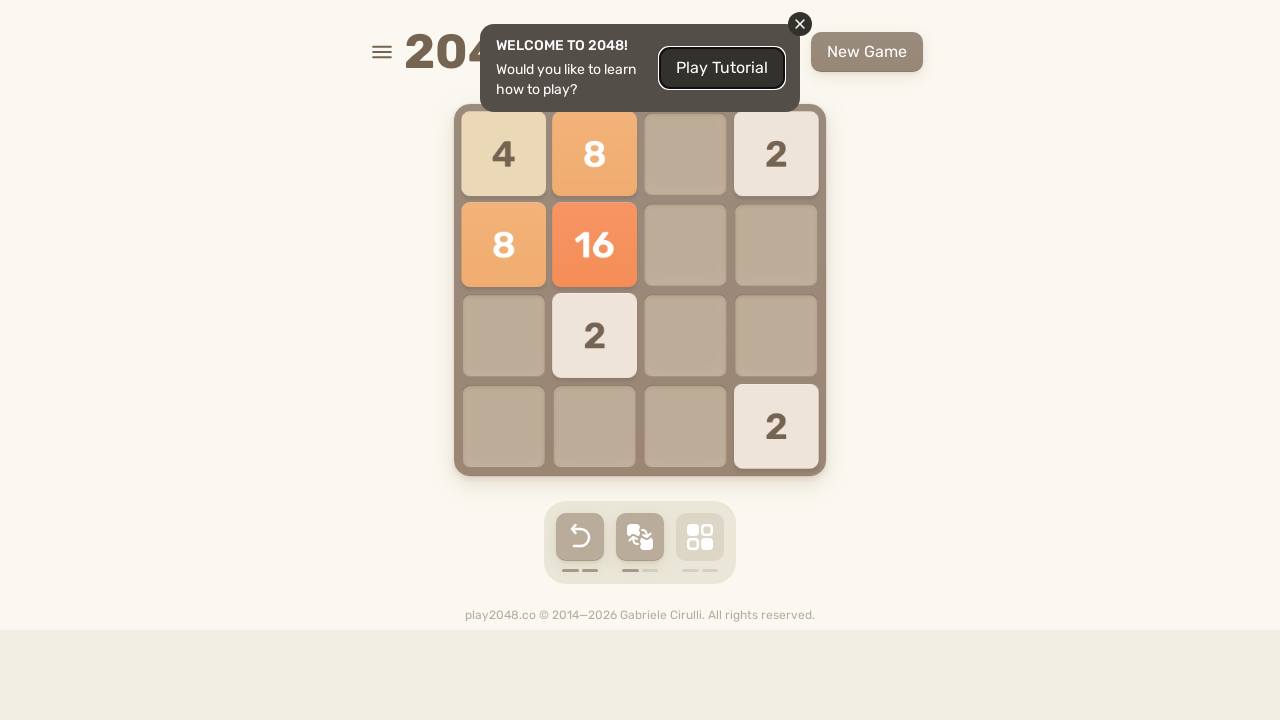

Pressed ArrowDown key on html
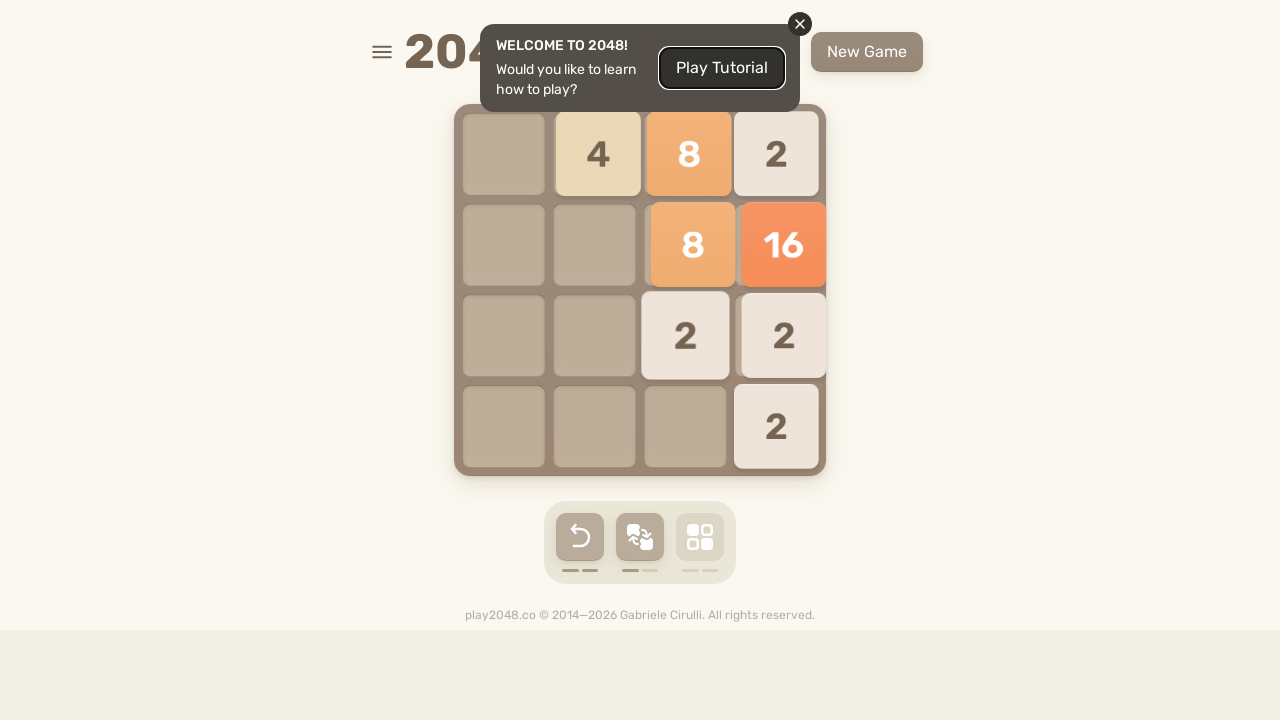

Pressed ArrowLeft key on html
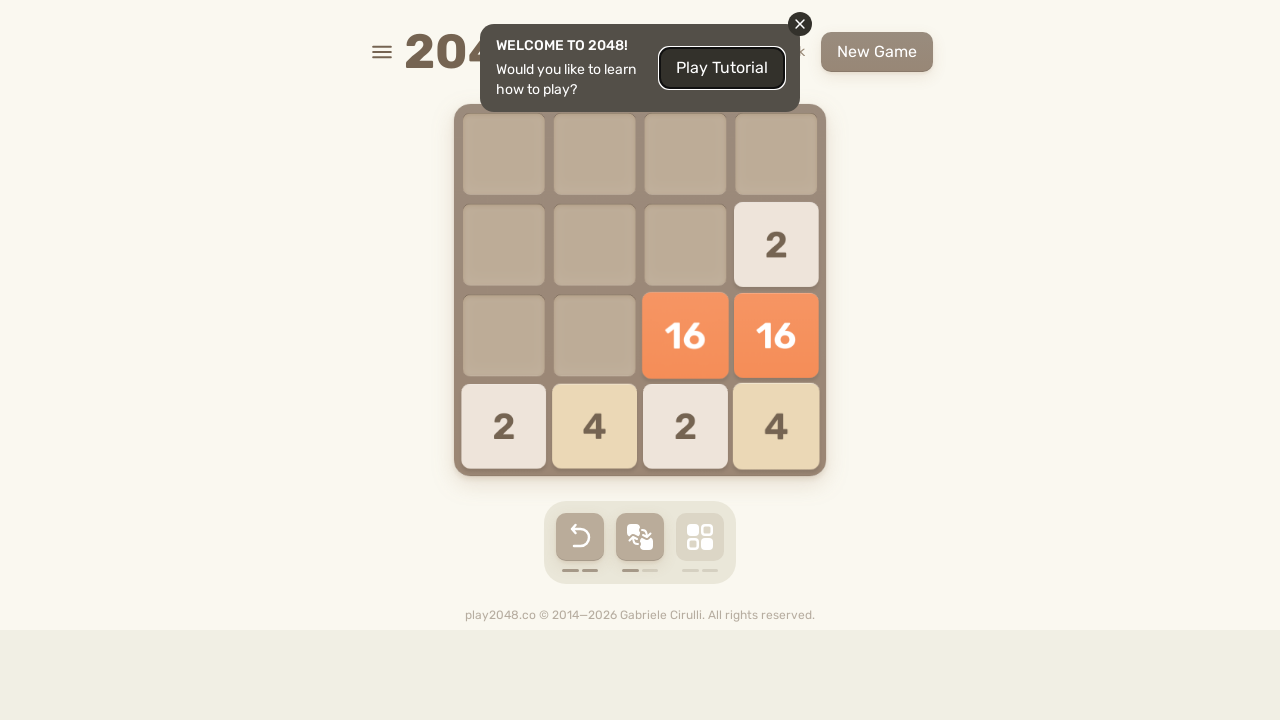

Pressed ArrowUp key on html
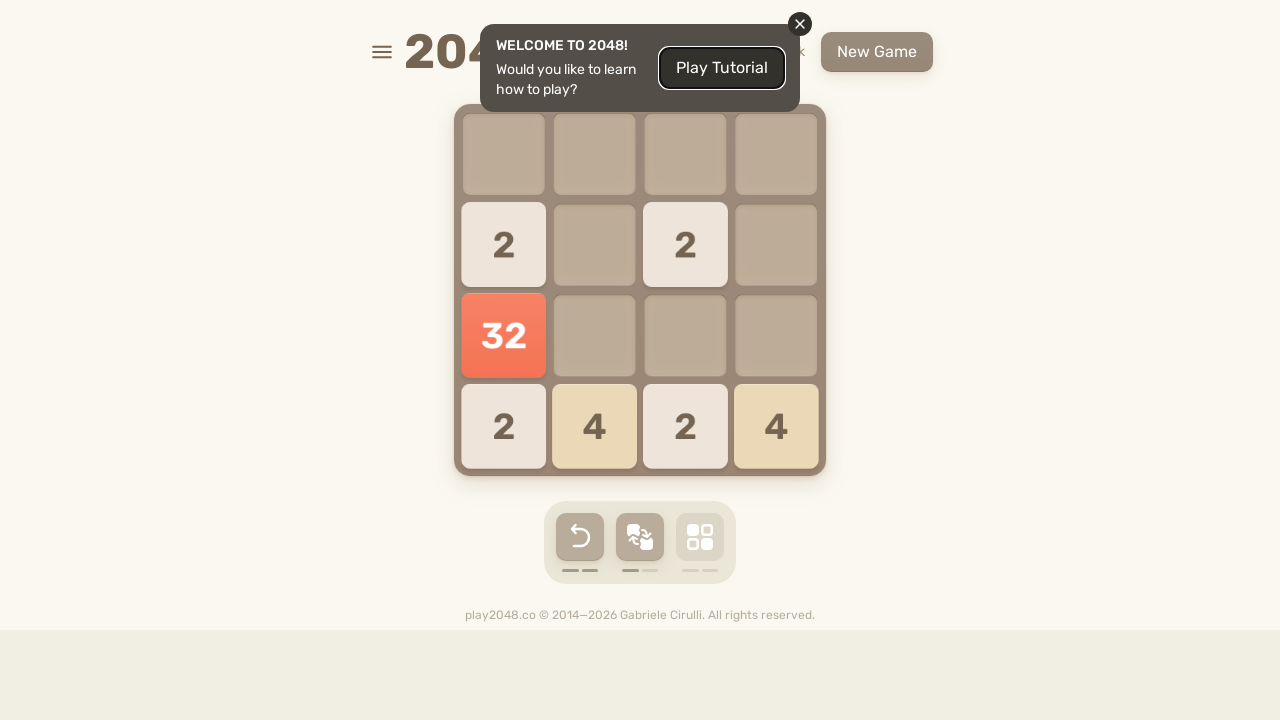

Pressed ArrowRight key on html
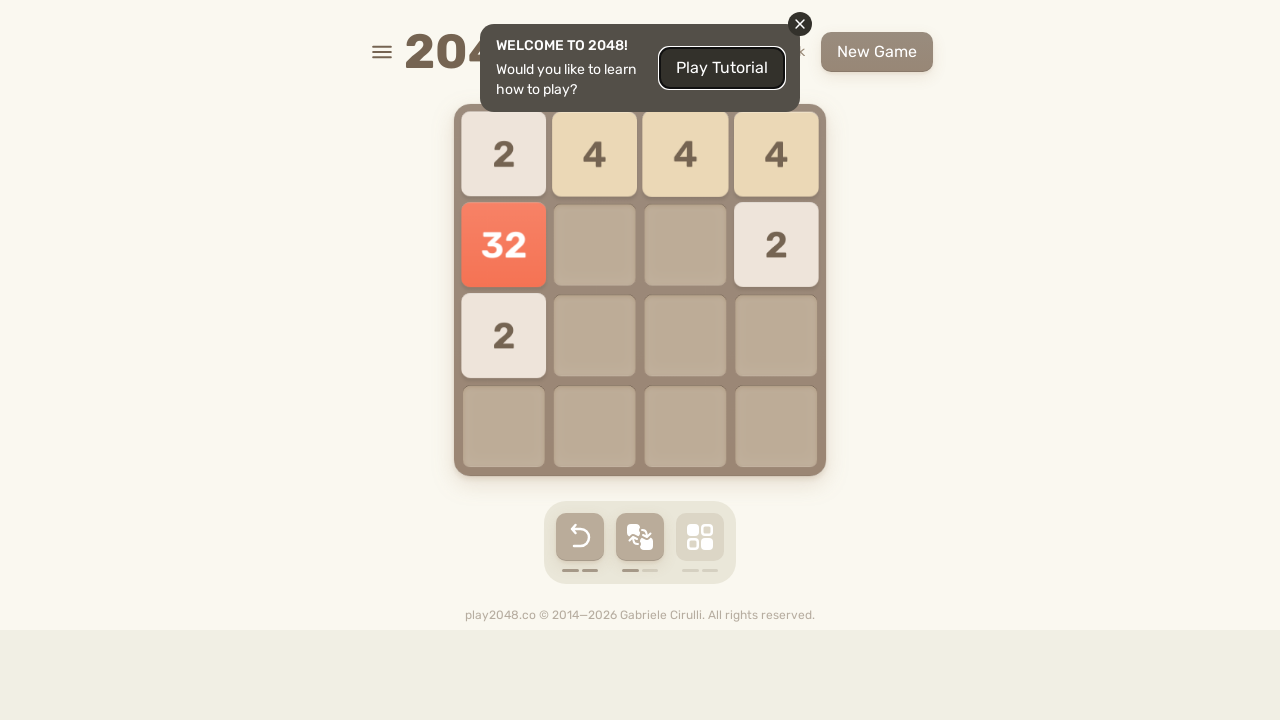

Pressed ArrowDown key on html
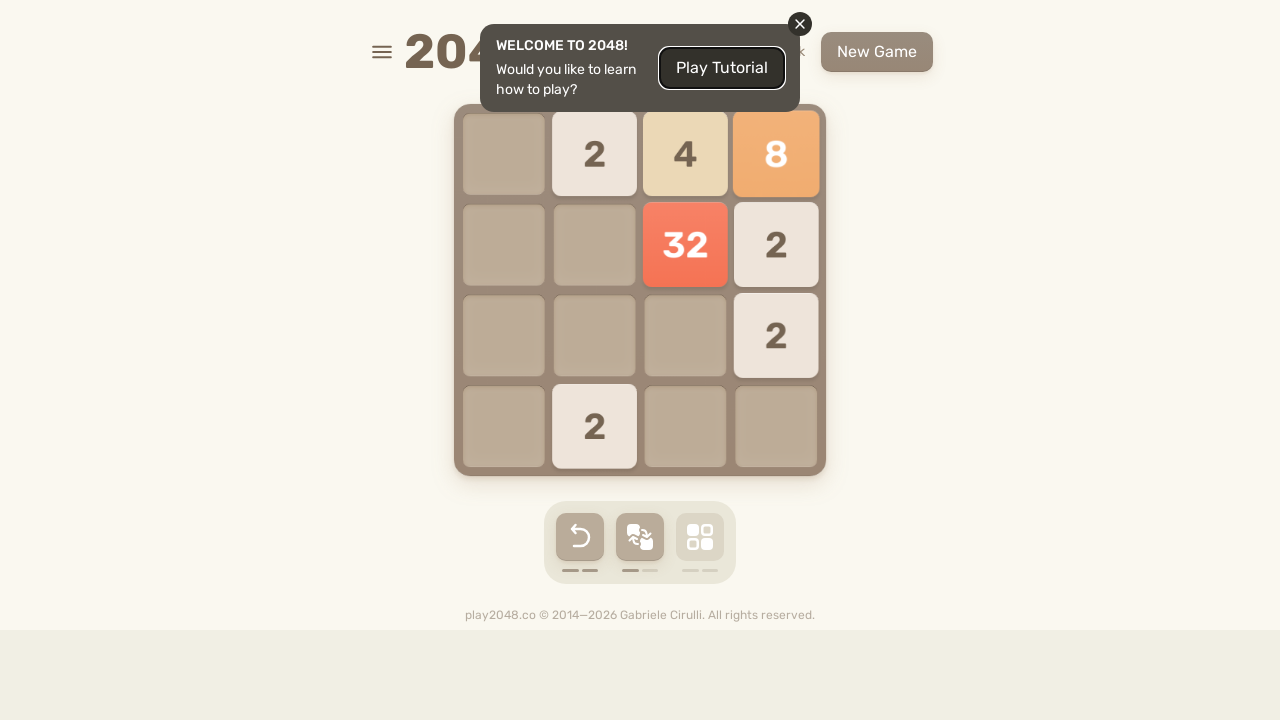

Pressed ArrowLeft key on html
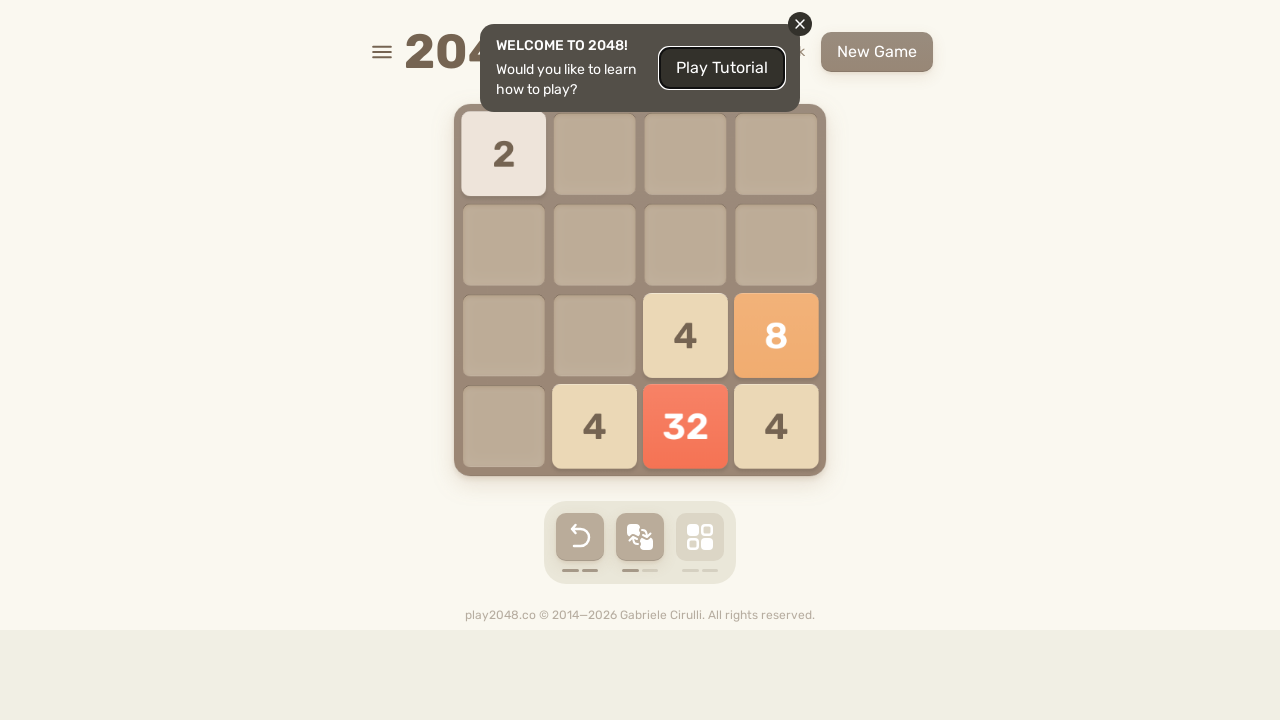

Pressed ArrowUp key on html
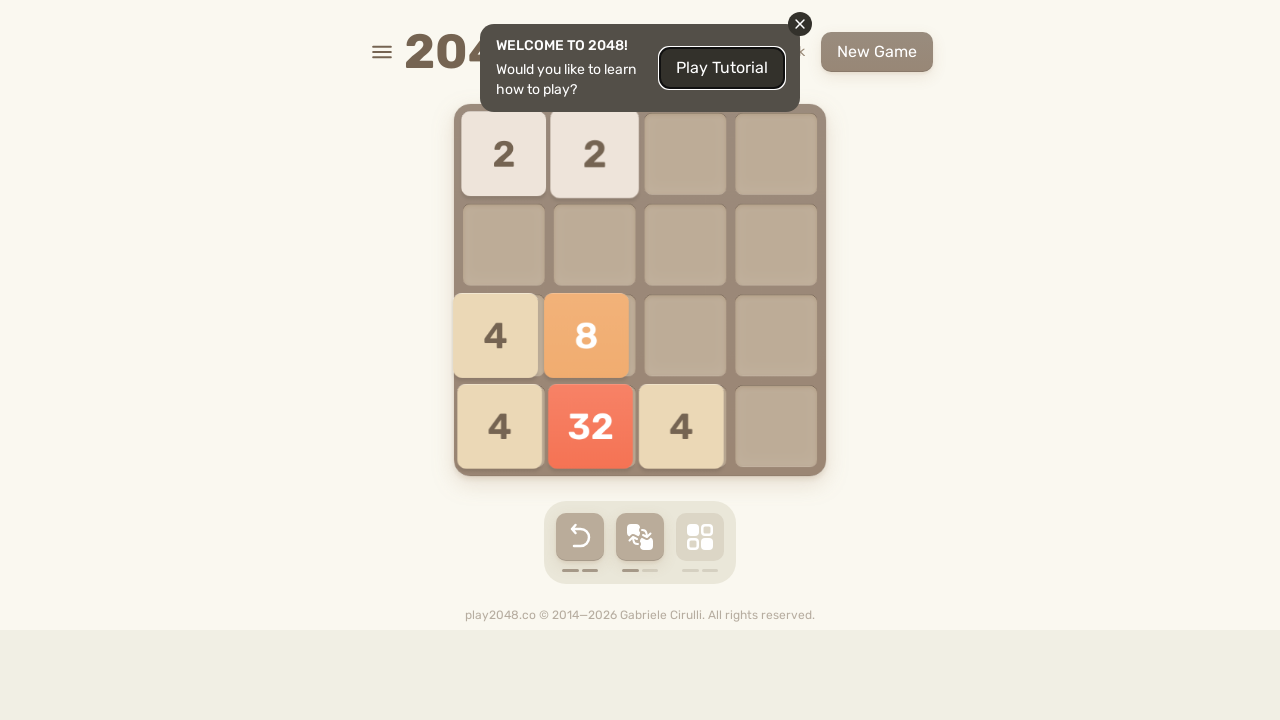

Pressed ArrowRight key on html
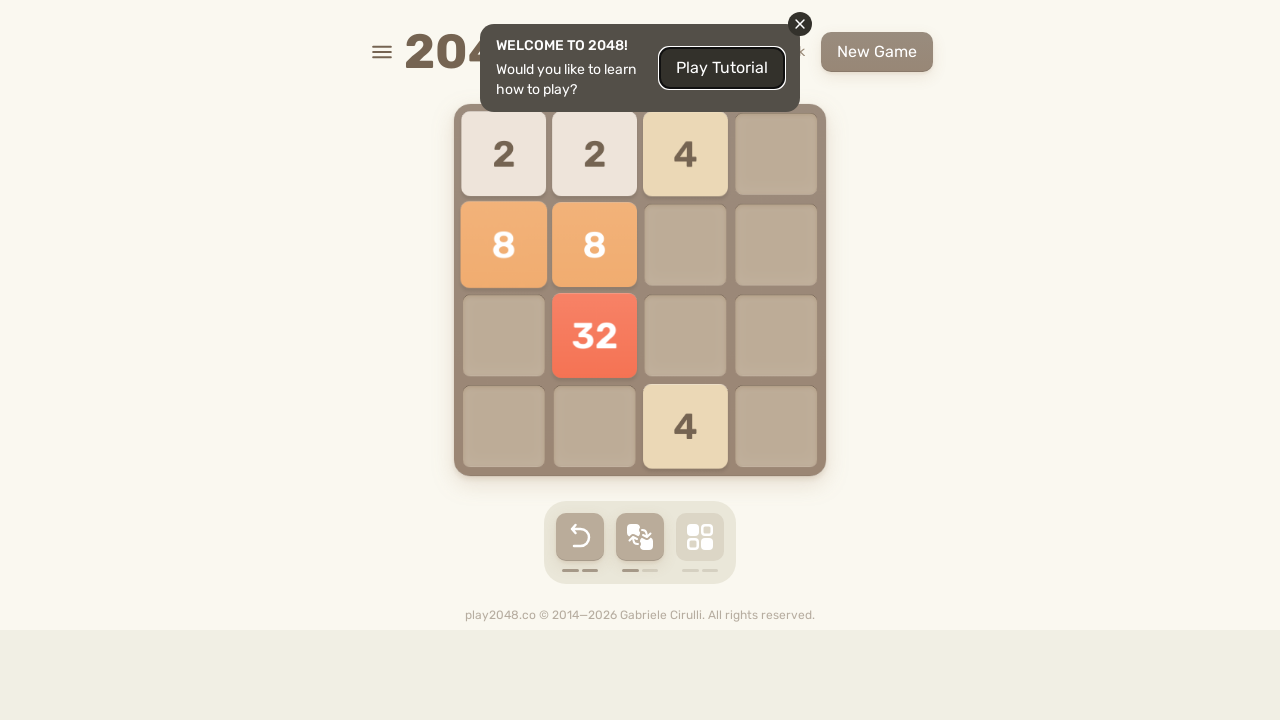

Pressed ArrowDown key on html
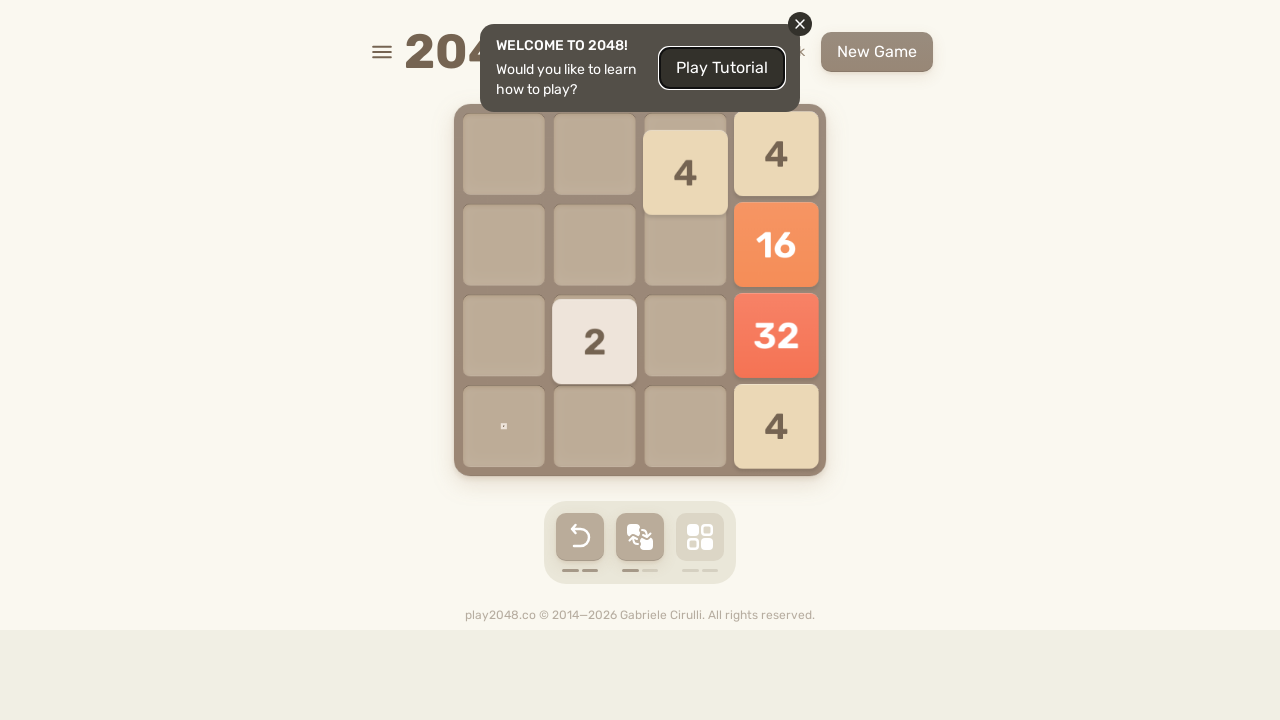

Pressed ArrowLeft key on html
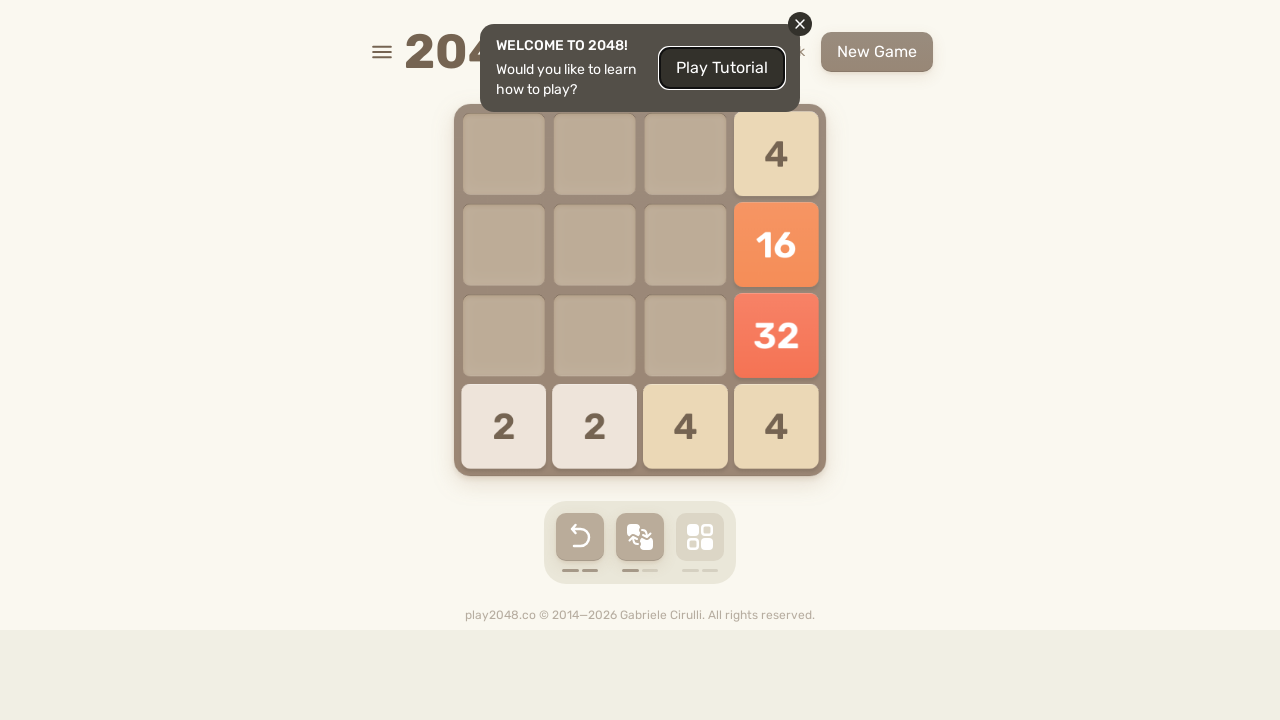

Pressed ArrowUp key on html
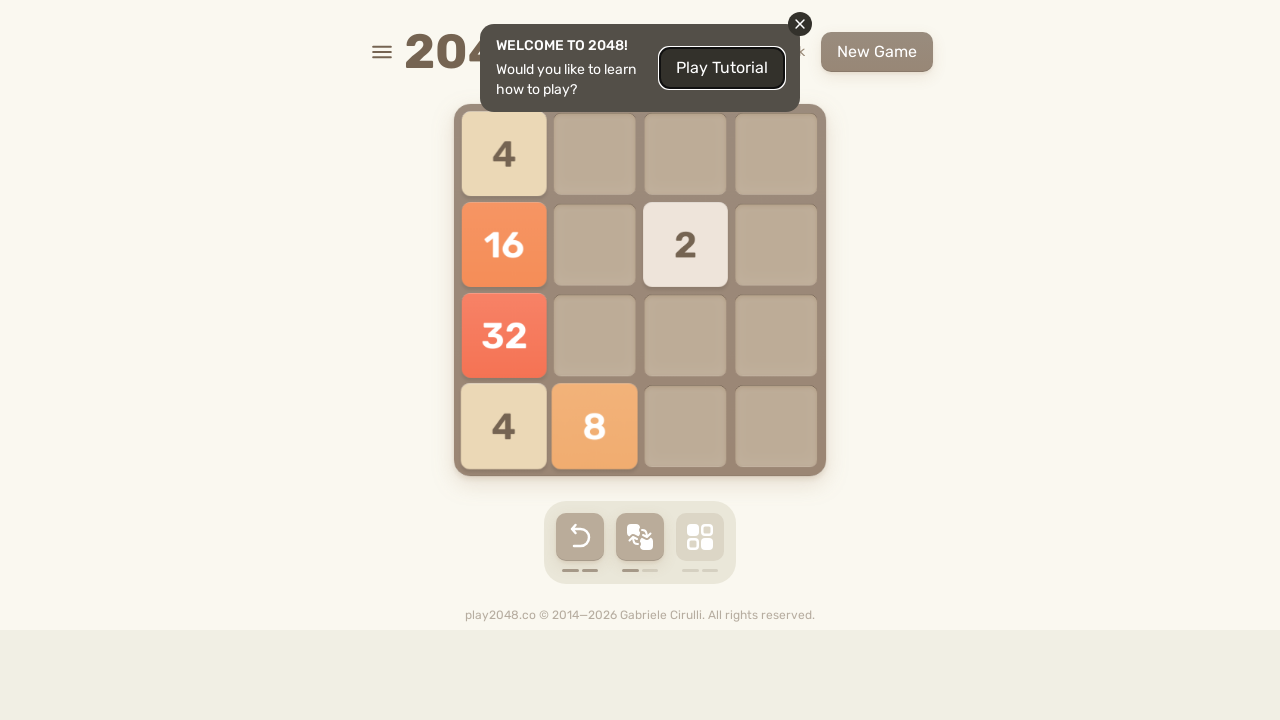

Pressed ArrowRight key on html
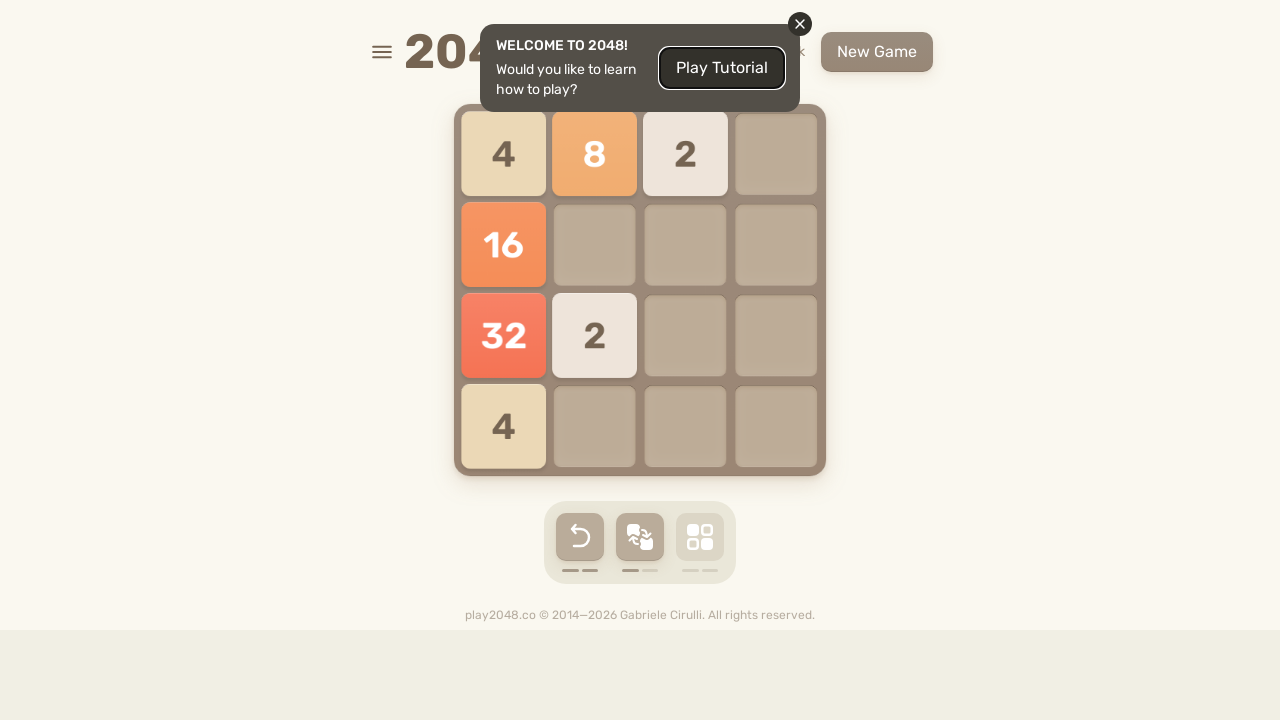

Pressed ArrowDown key on html
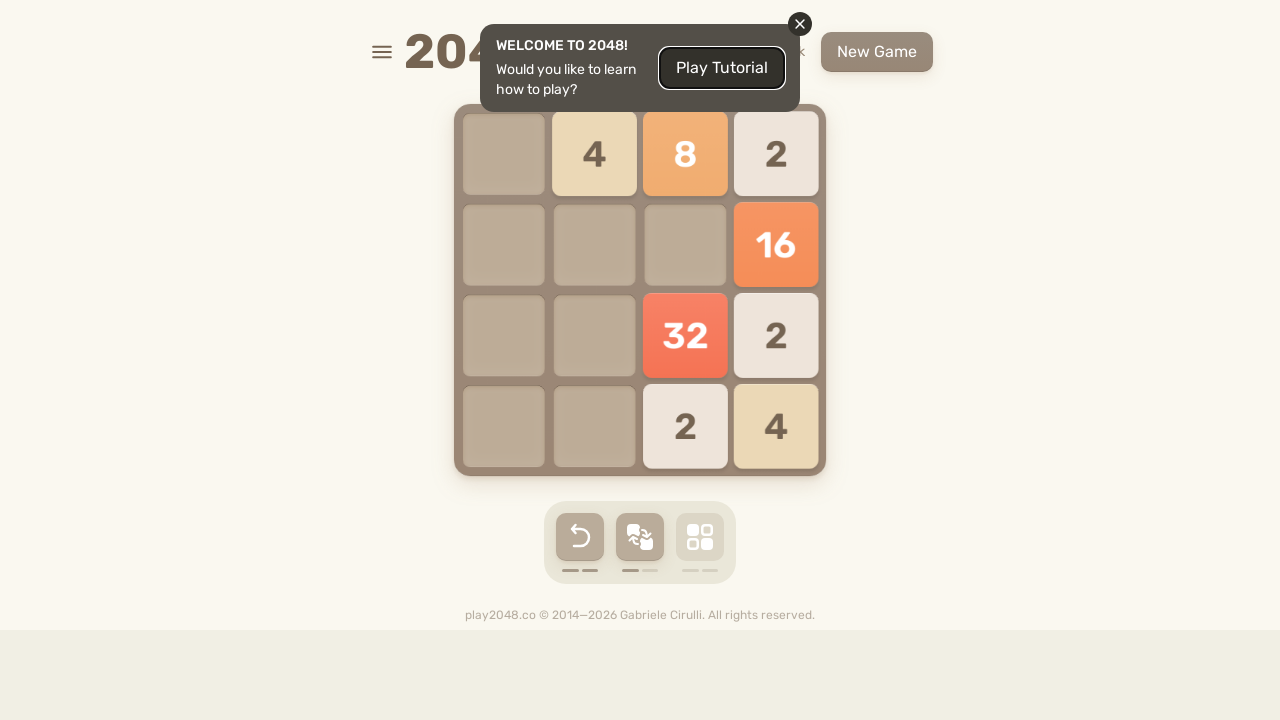

Pressed ArrowLeft key on html
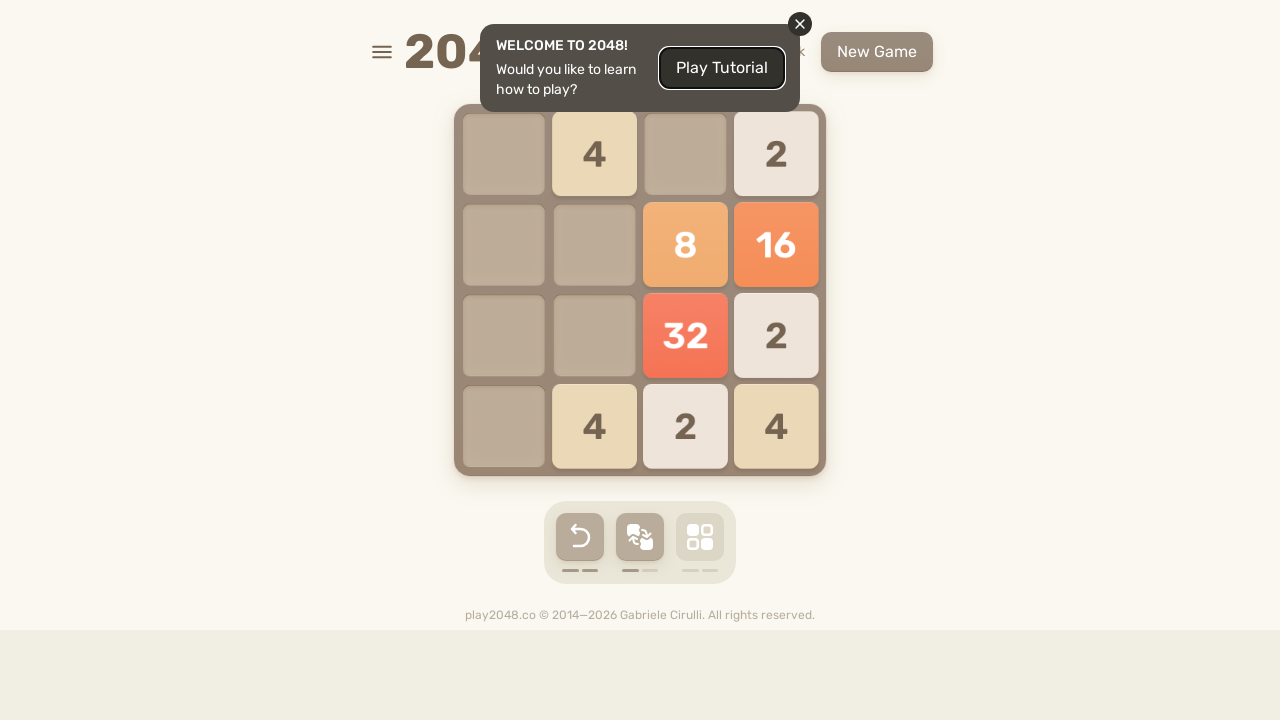

Pressed ArrowUp key on html
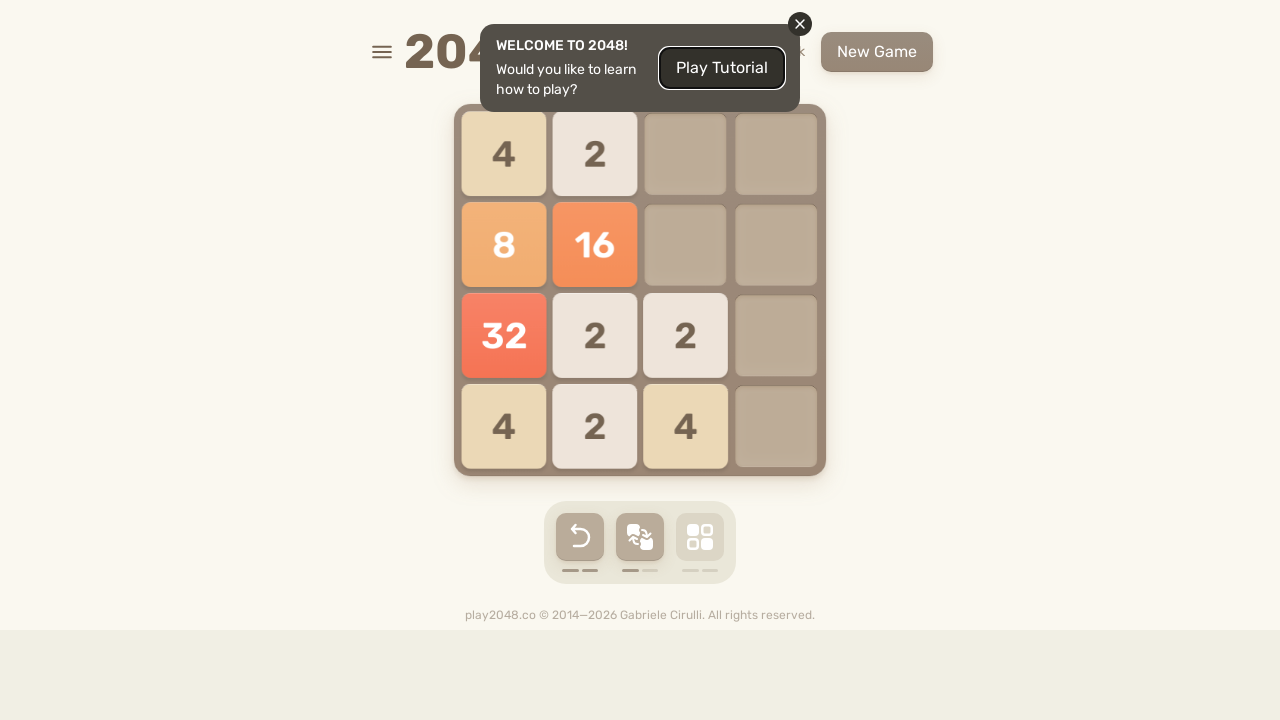

Pressed ArrowRight key on html
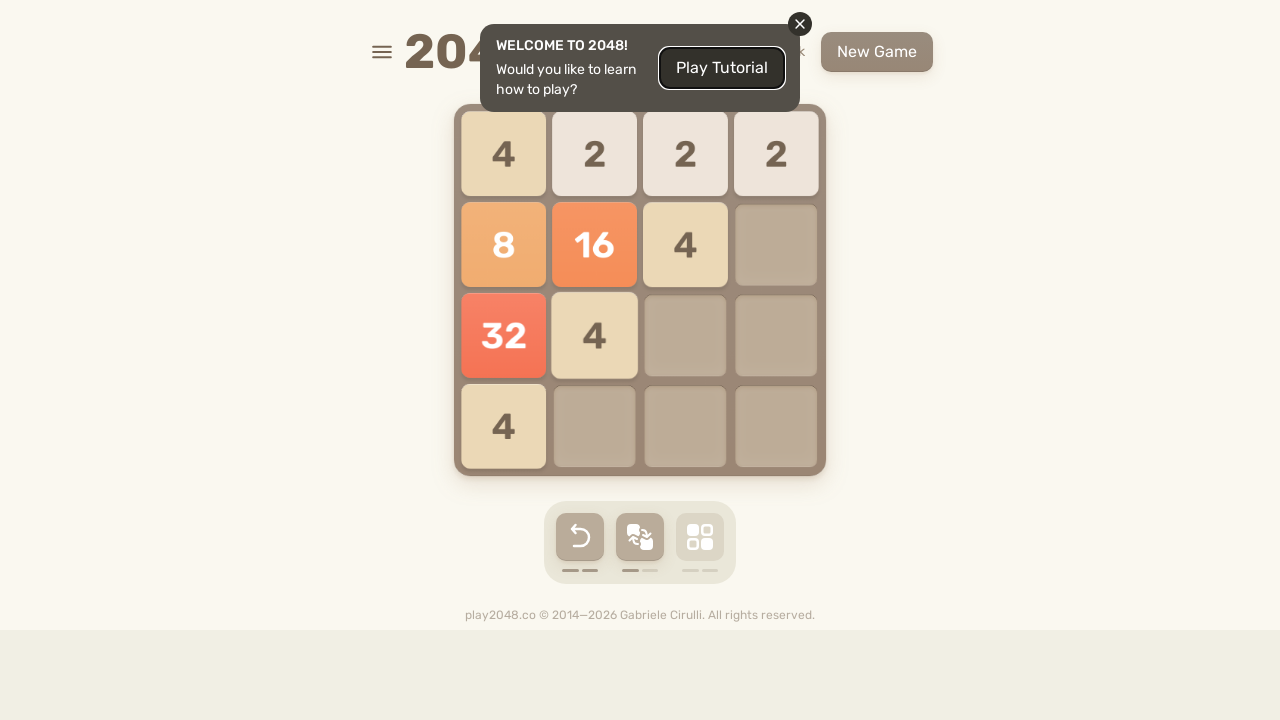

Pressed ArrowDown key on html
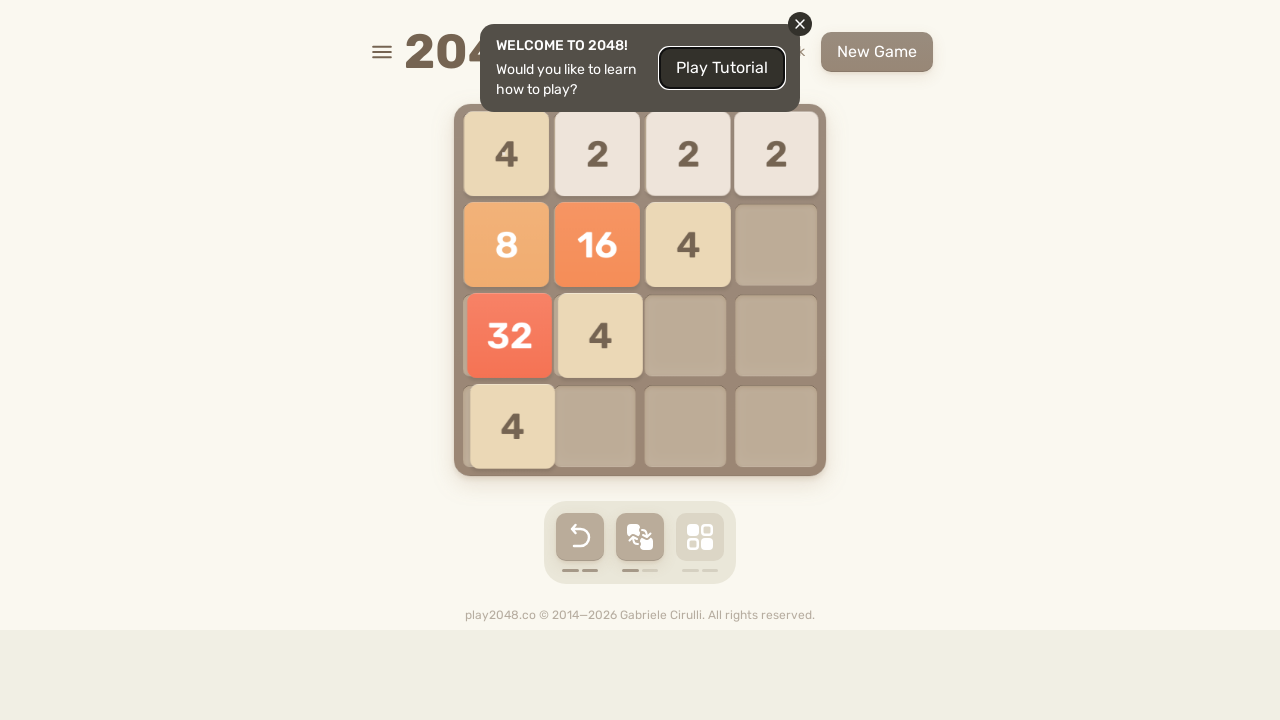

Pressed ArrowLeft key on html
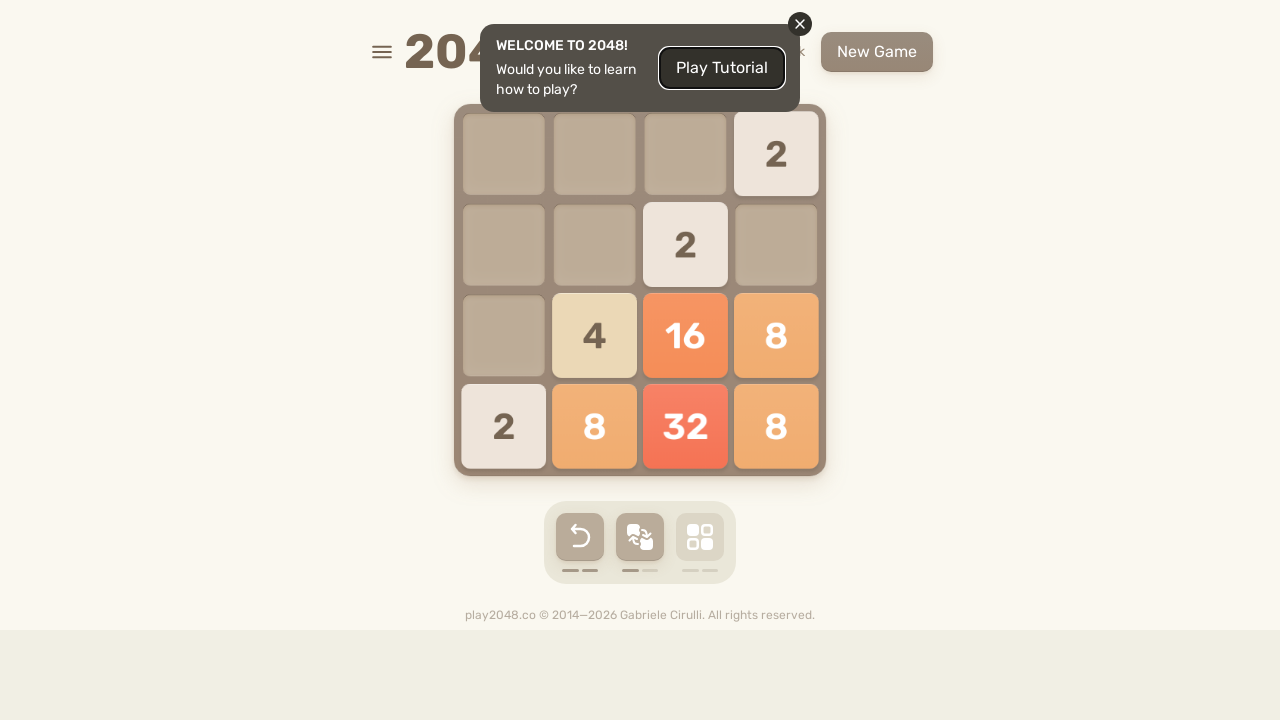

Pressed ArrowUp key on html
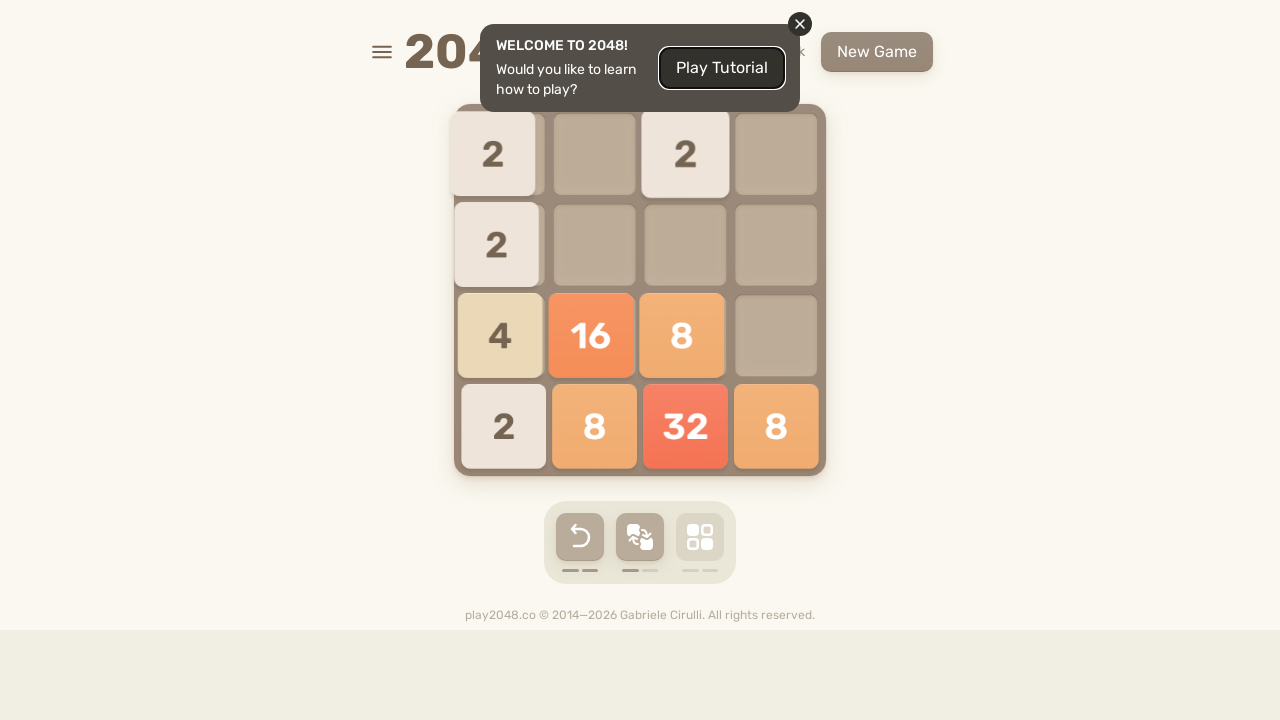

Pressed ArrowRight key on html
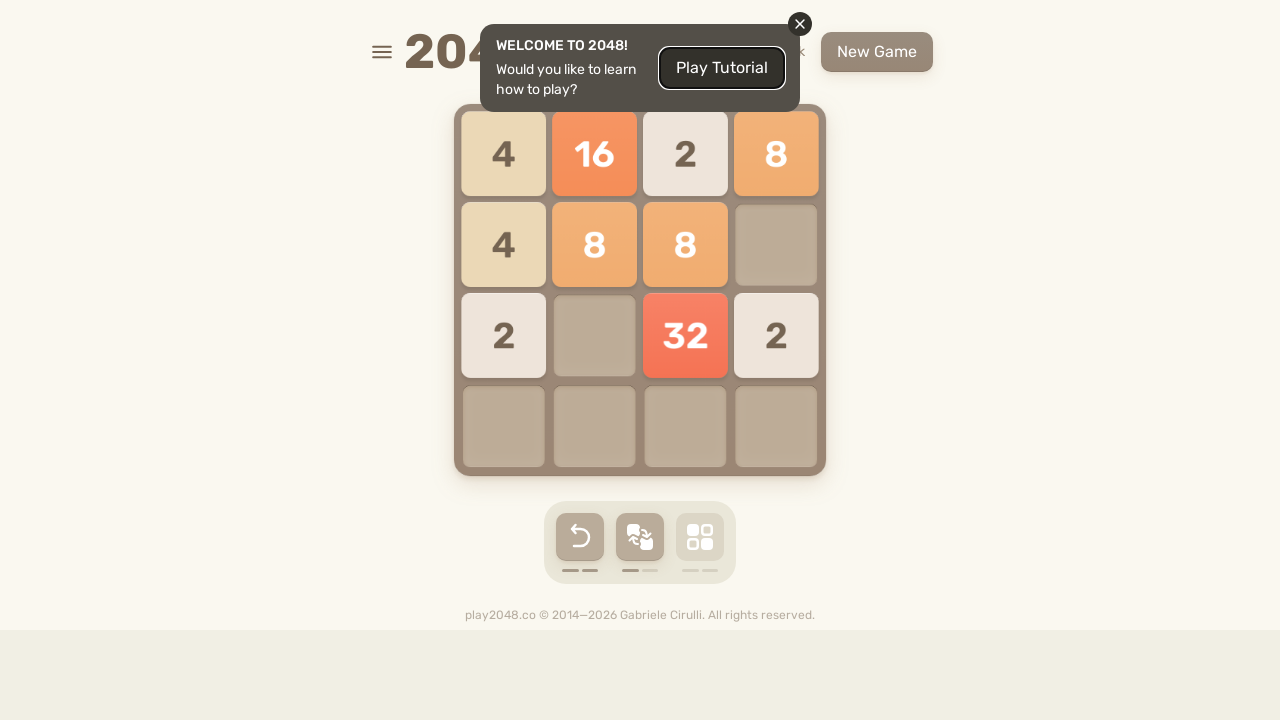

Pressed ArrowDown key on html
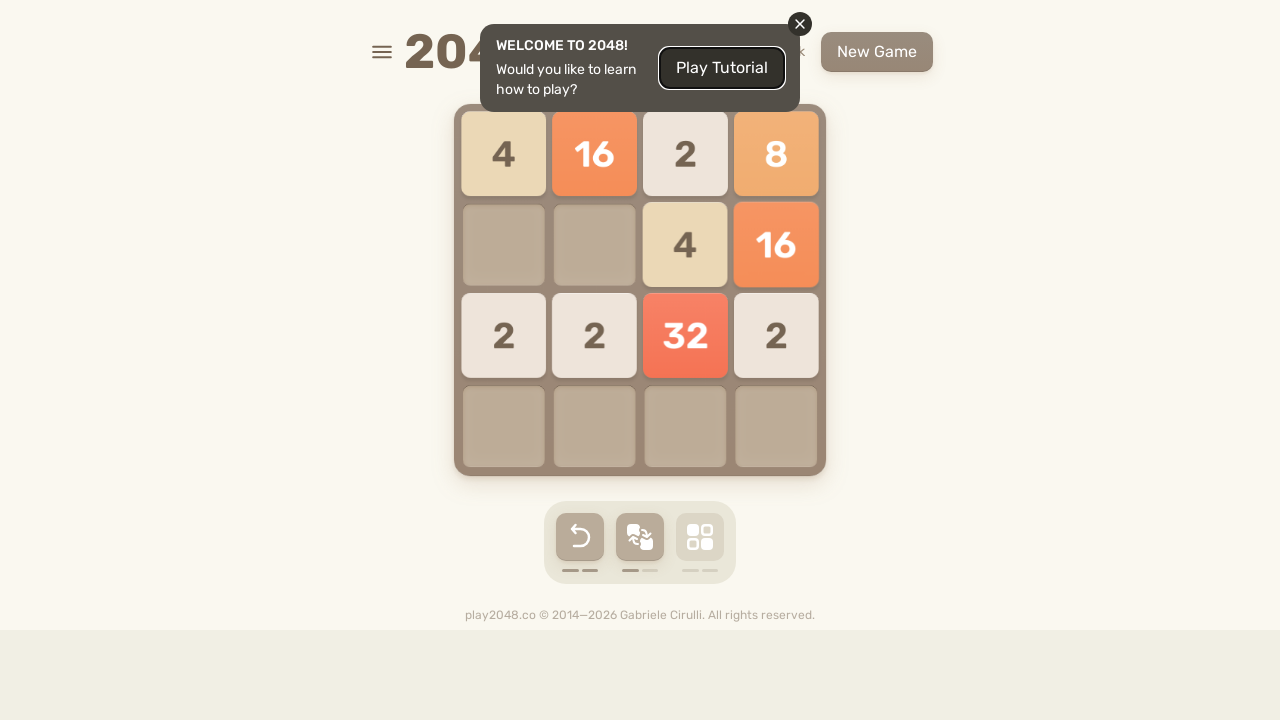

Pressed ArrowLeft key on html
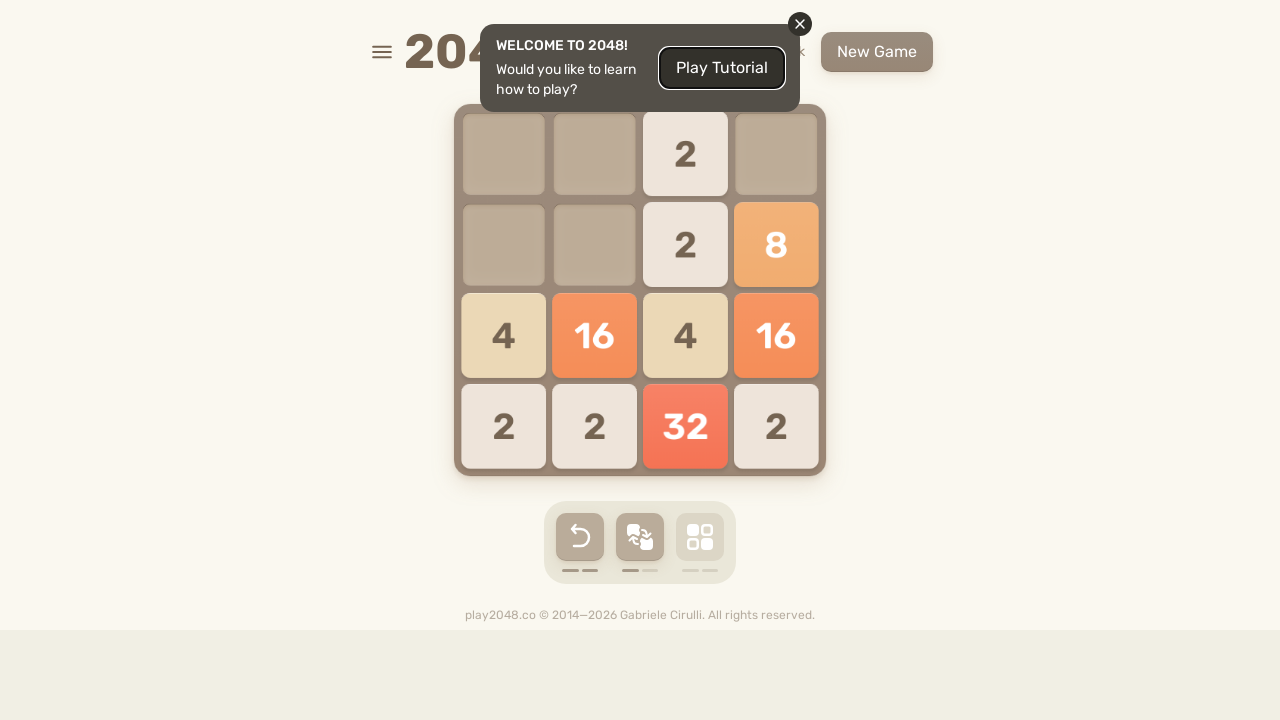

Pressed ArrowUp key on html
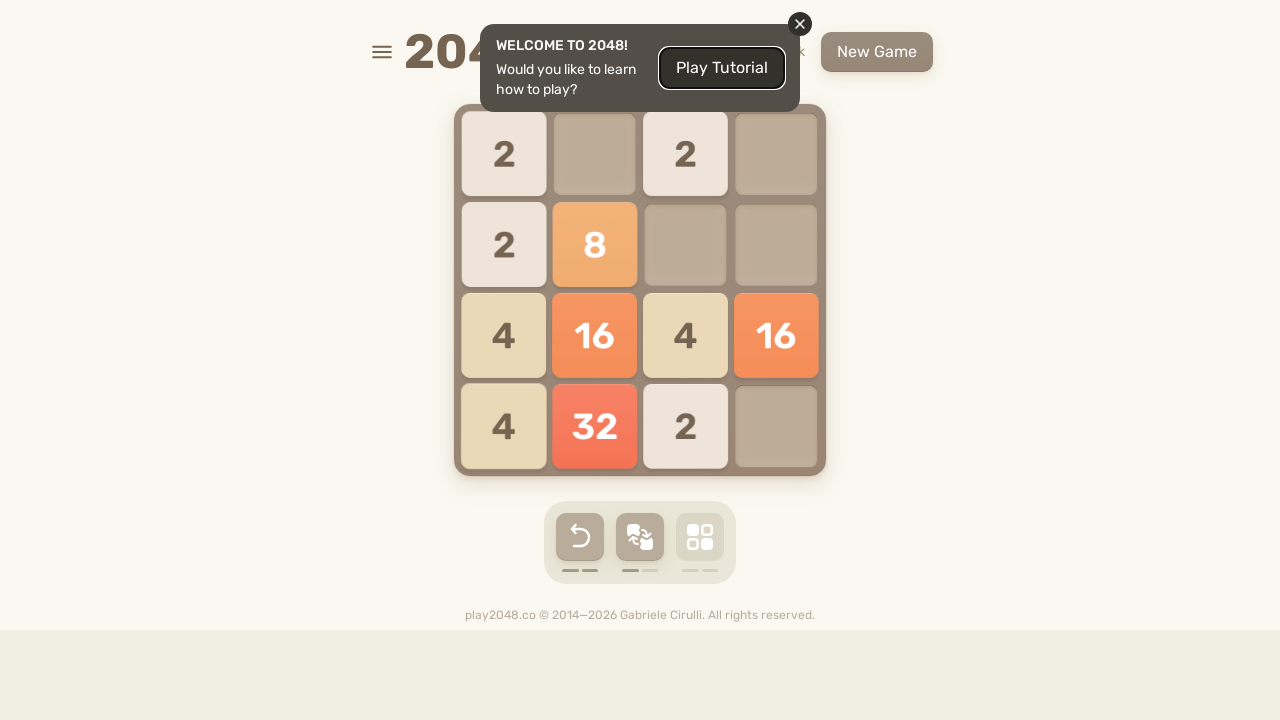

Pressed ArrowRight key on html
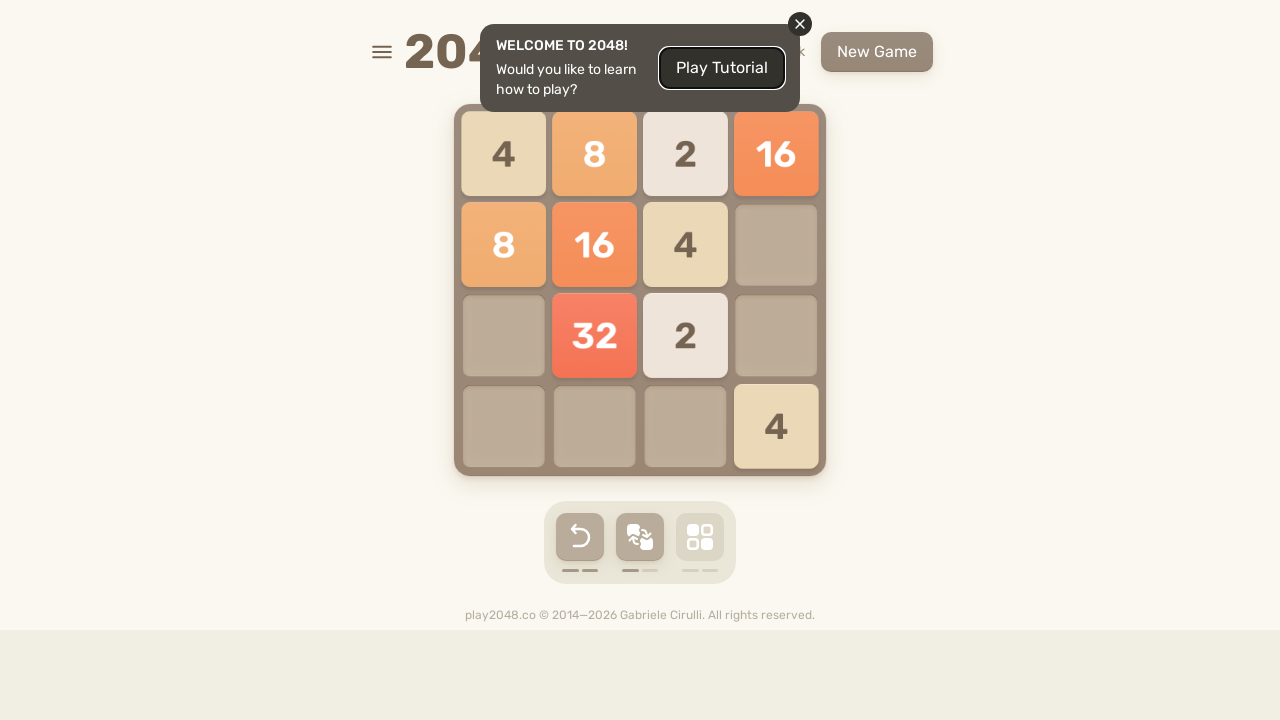

Pressed ArrowDown key on html
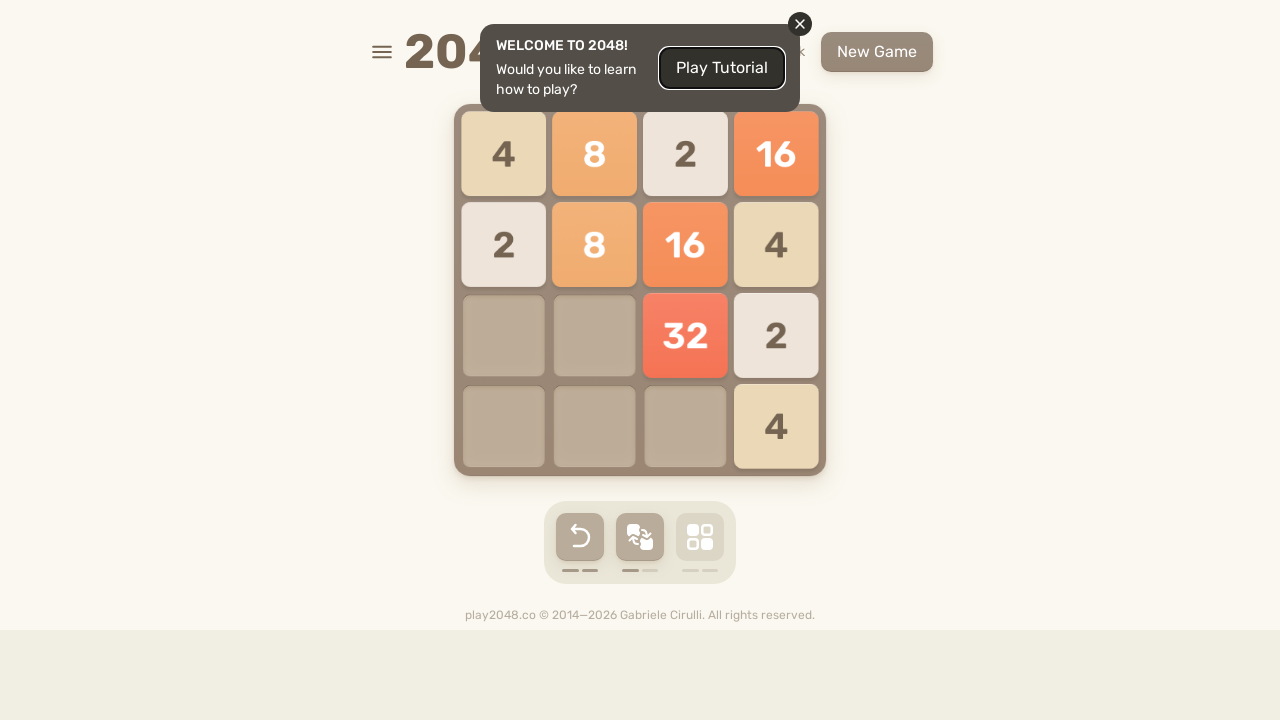

Pressed ArrowLeft key on html
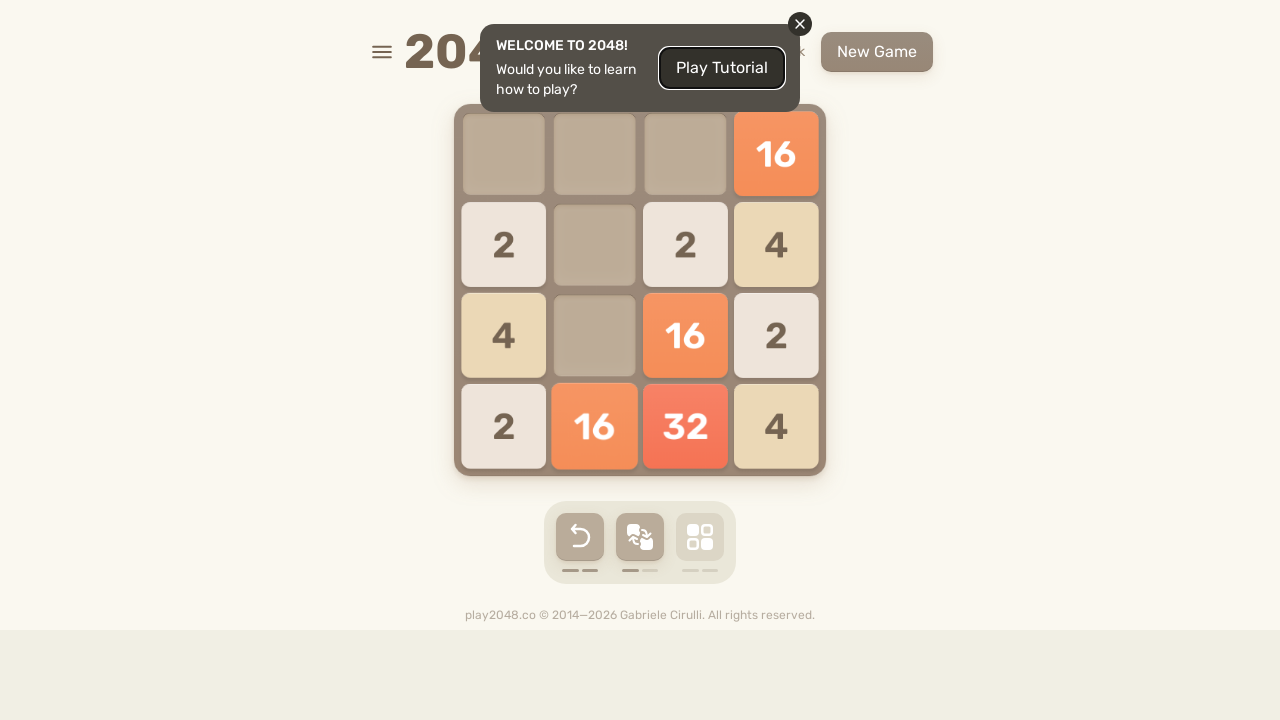

Pressed ArrowUp key on html
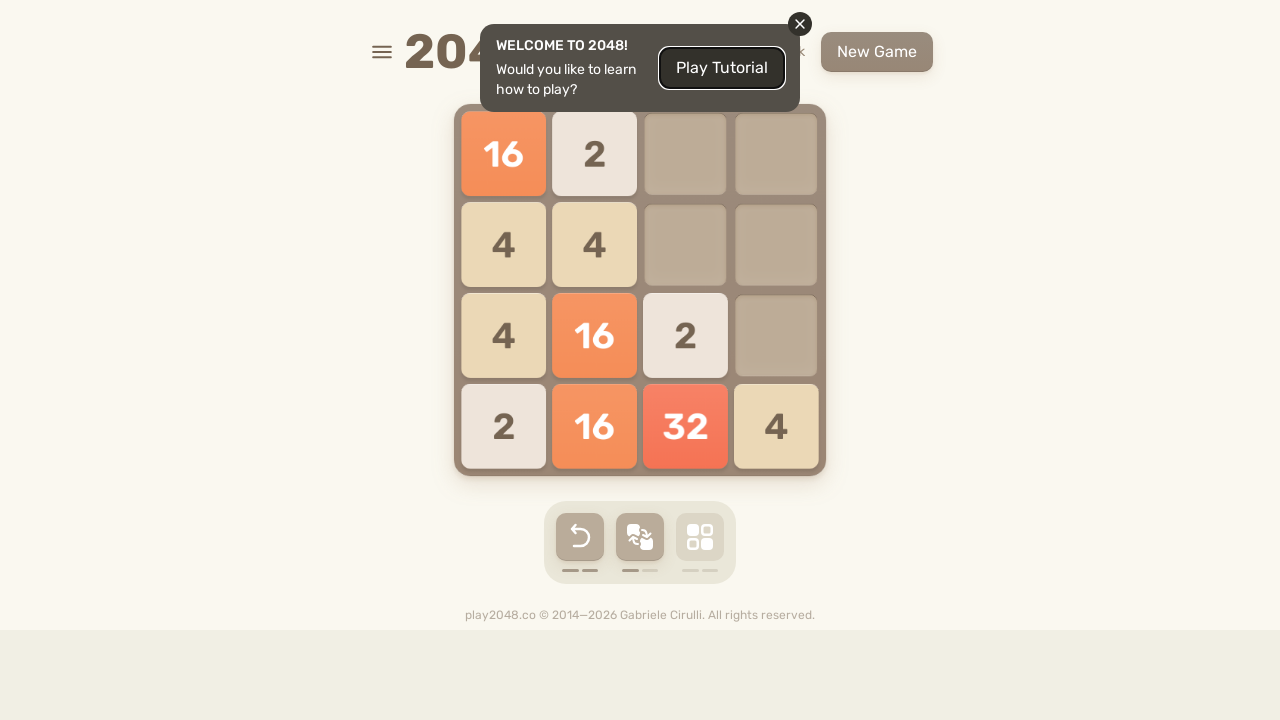

Pressed ArrowRight key on html
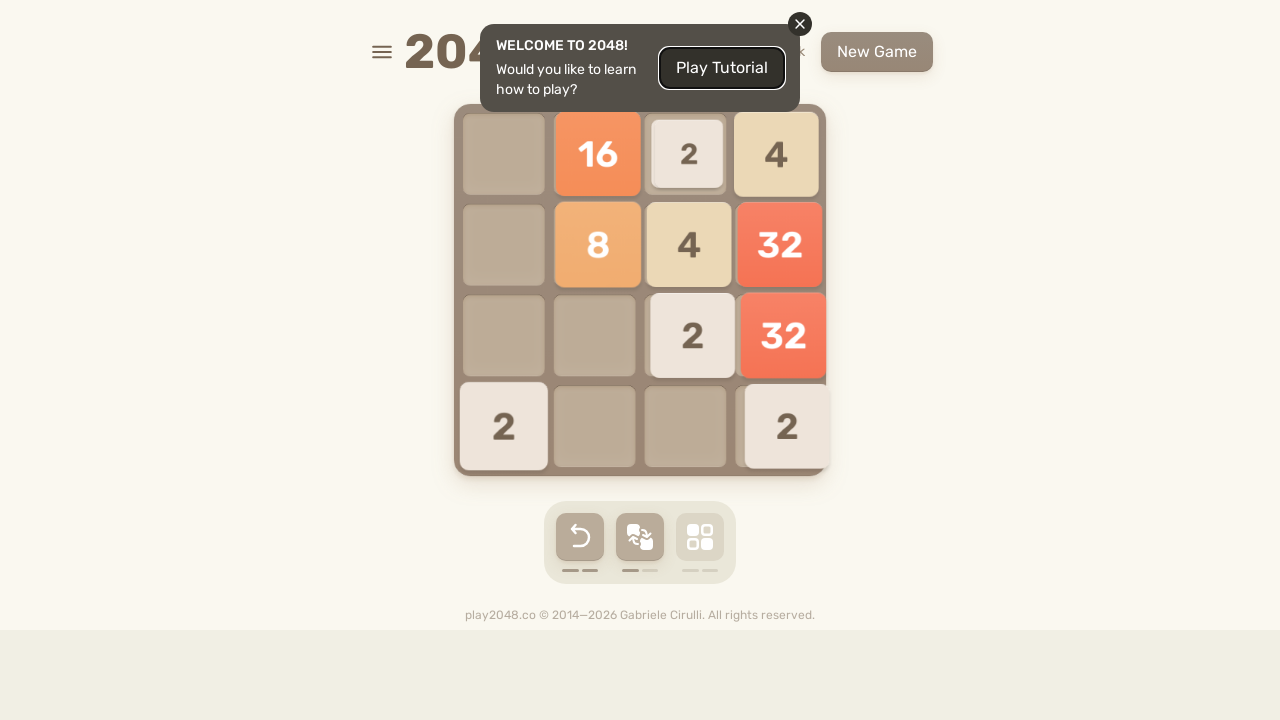

Pressed ArrowDown key on html
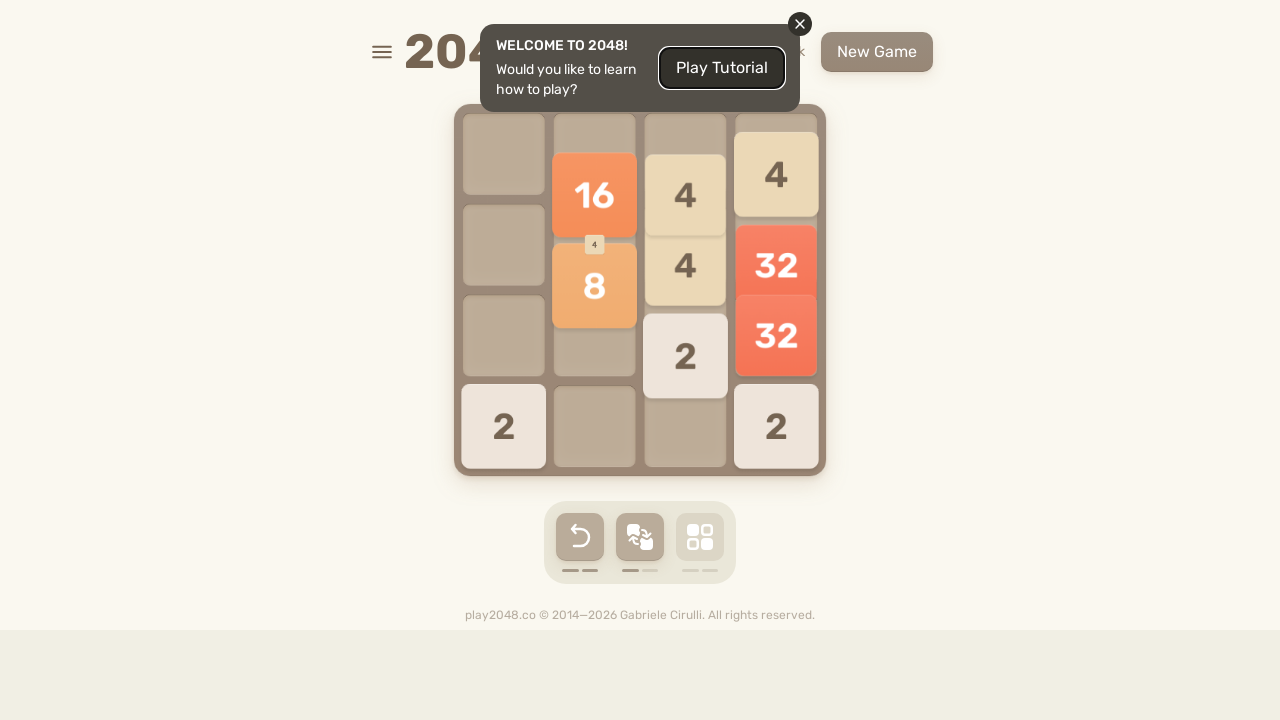

Pressed ArrowLeft key on html
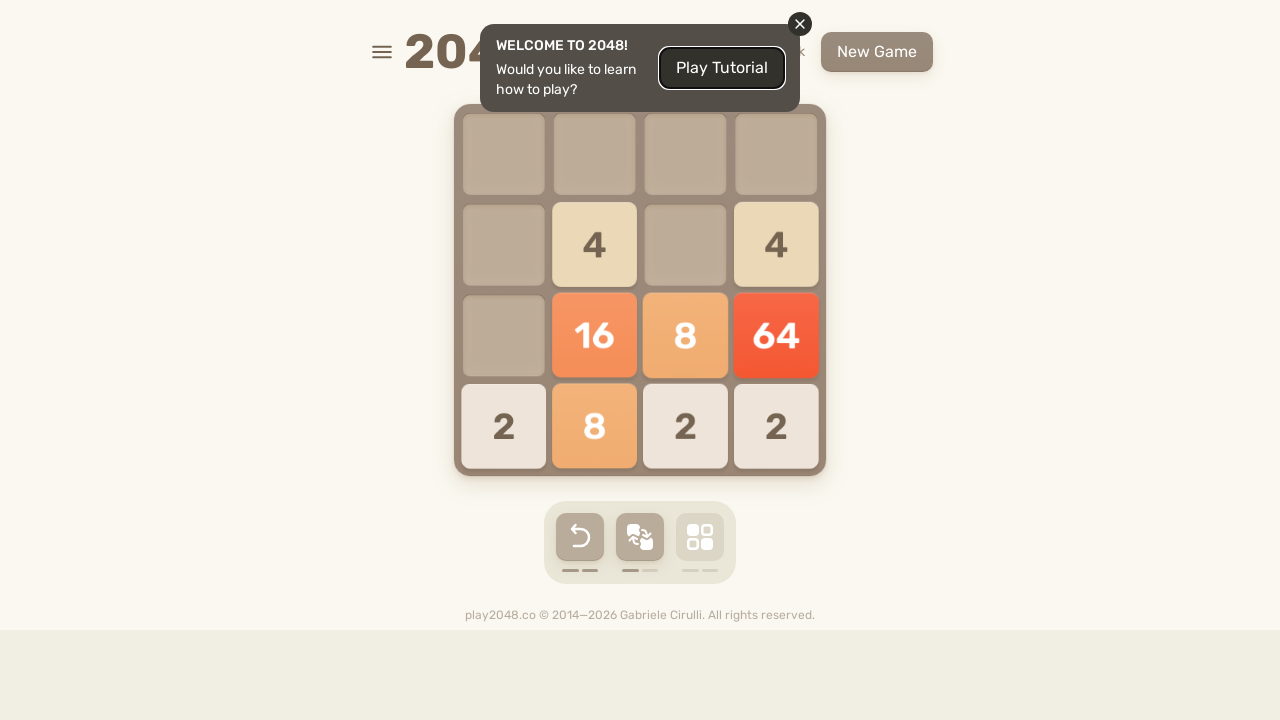

Pressed ArrowUp key on html
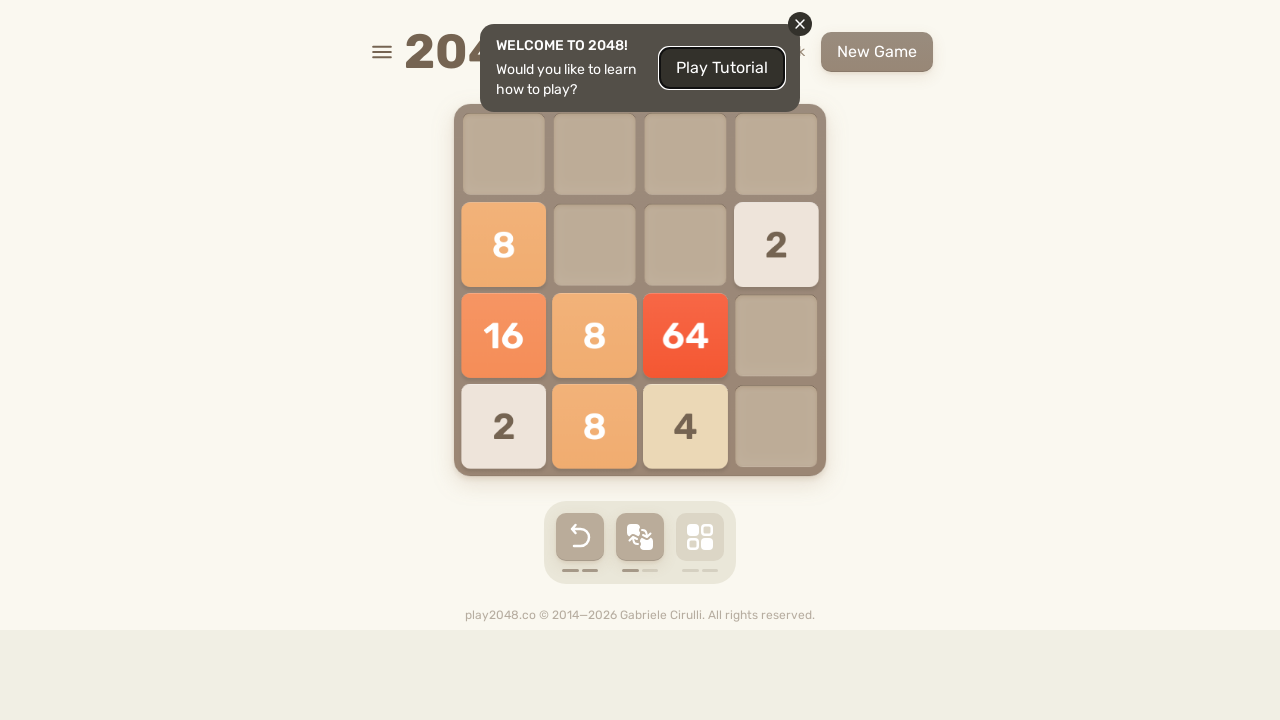

Pressed ArrowRight key on html
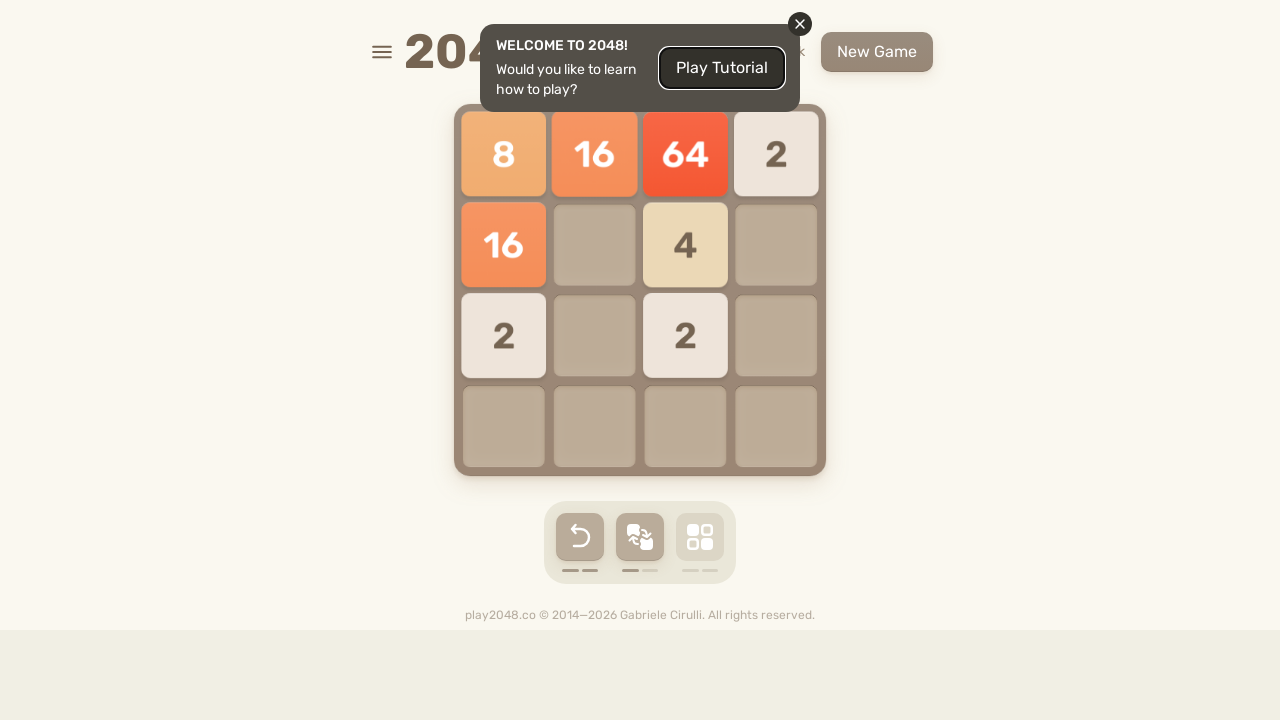

Pressed ArrowDown key on html
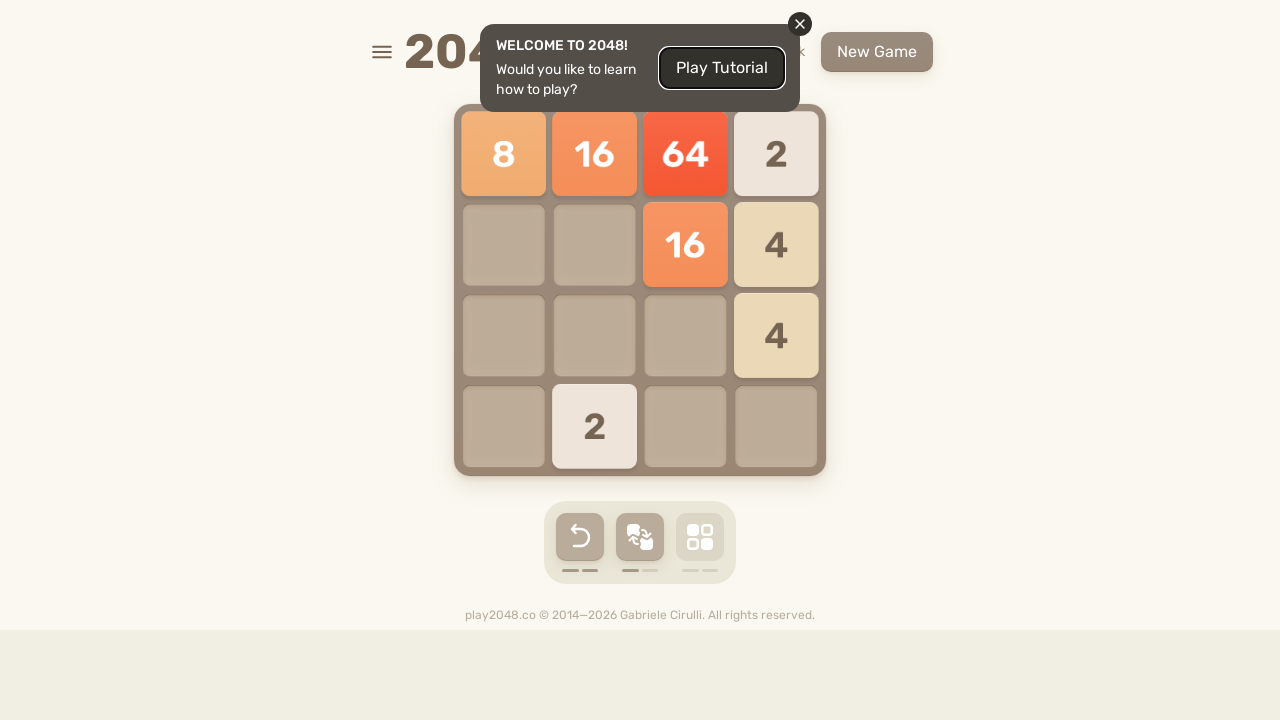

Pressed ArrowLeft key on html
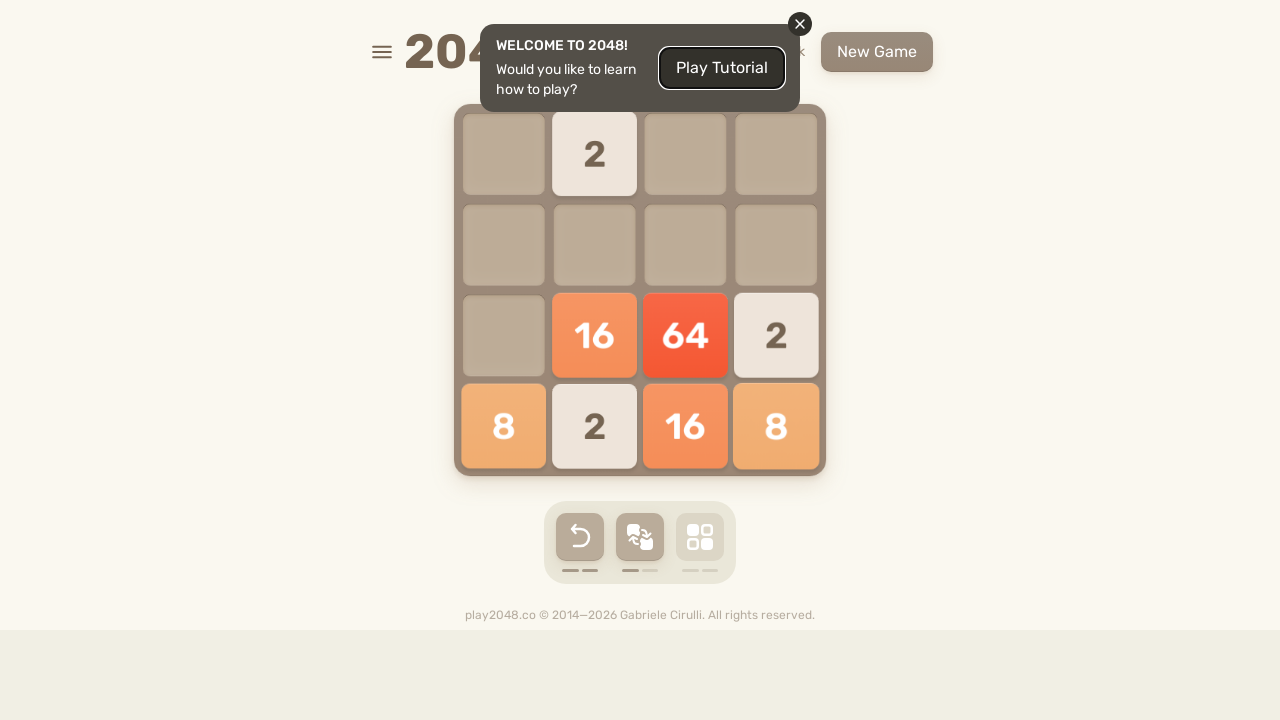

Pressed ArrowUp key on html
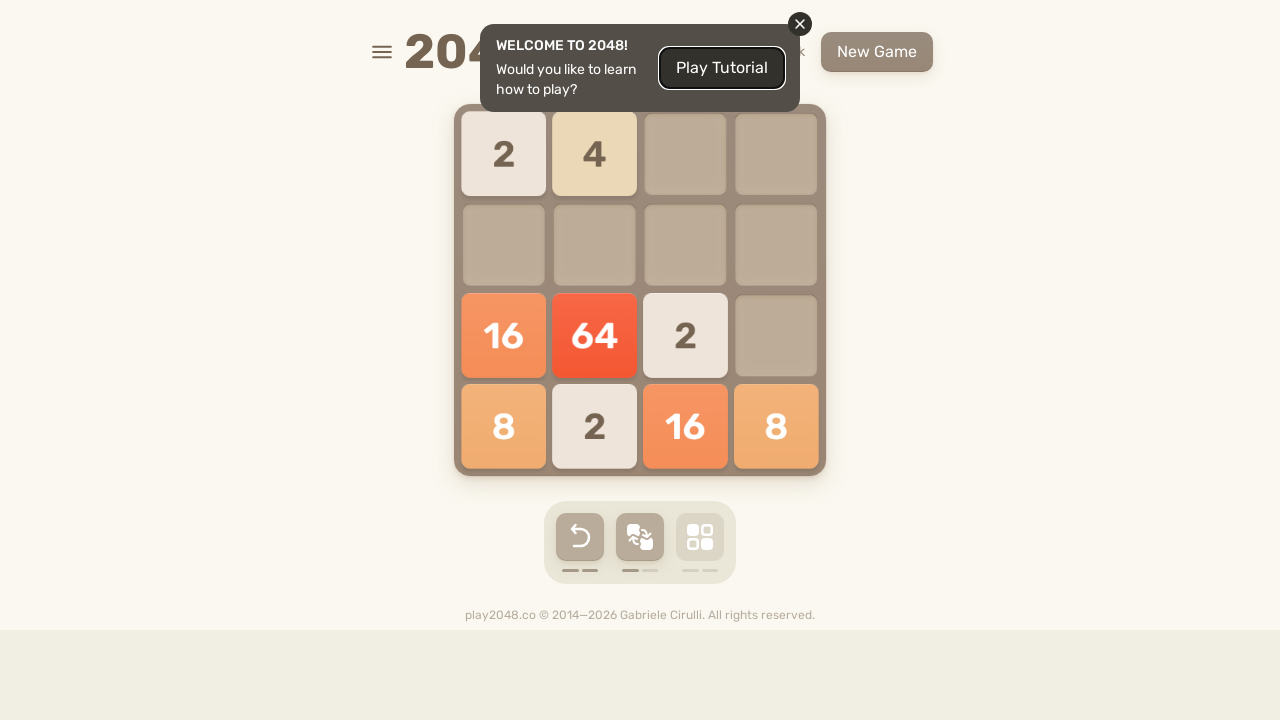

Pressed ArrowRight key on html
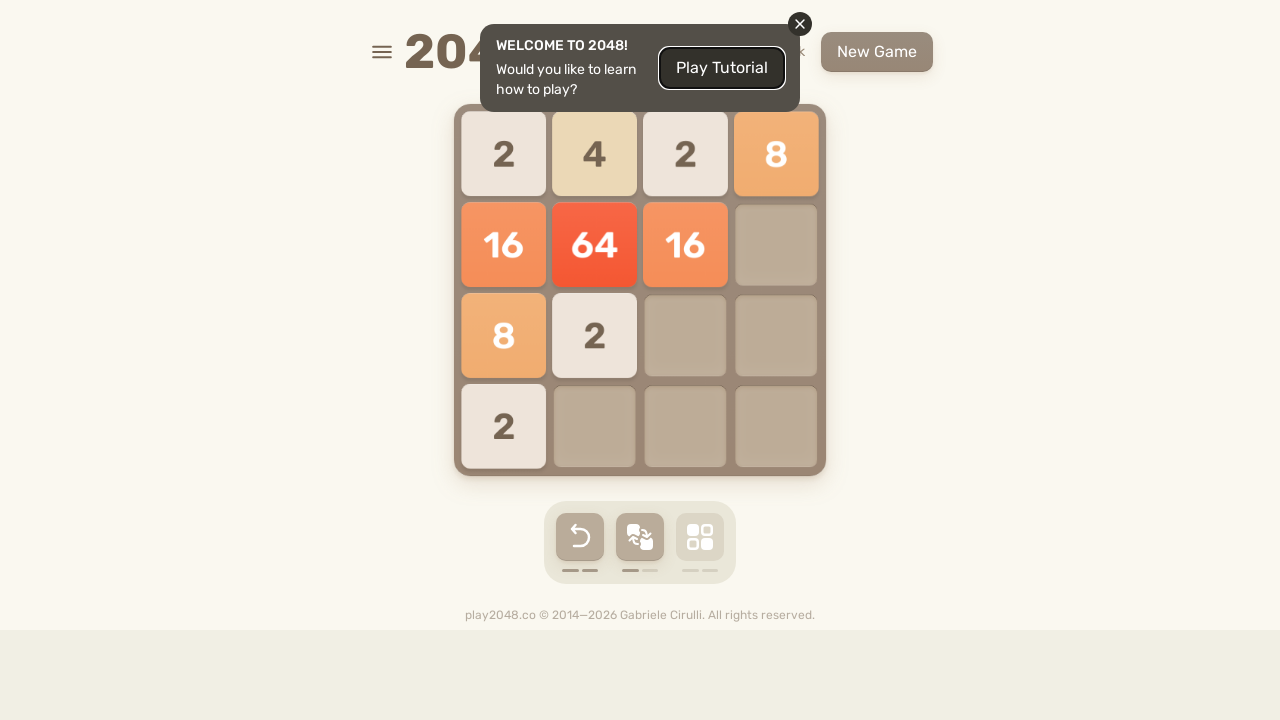

Pressed ArrowDown key on html
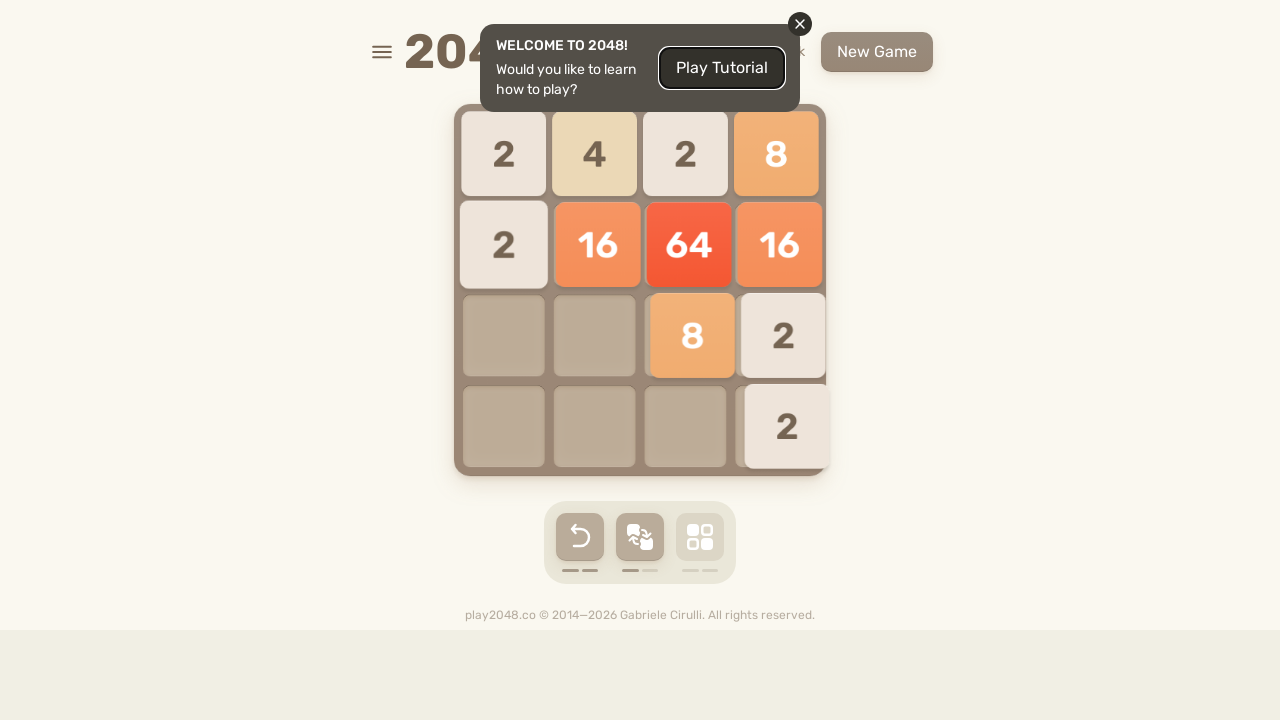

Pressed ArrowLeft key on html
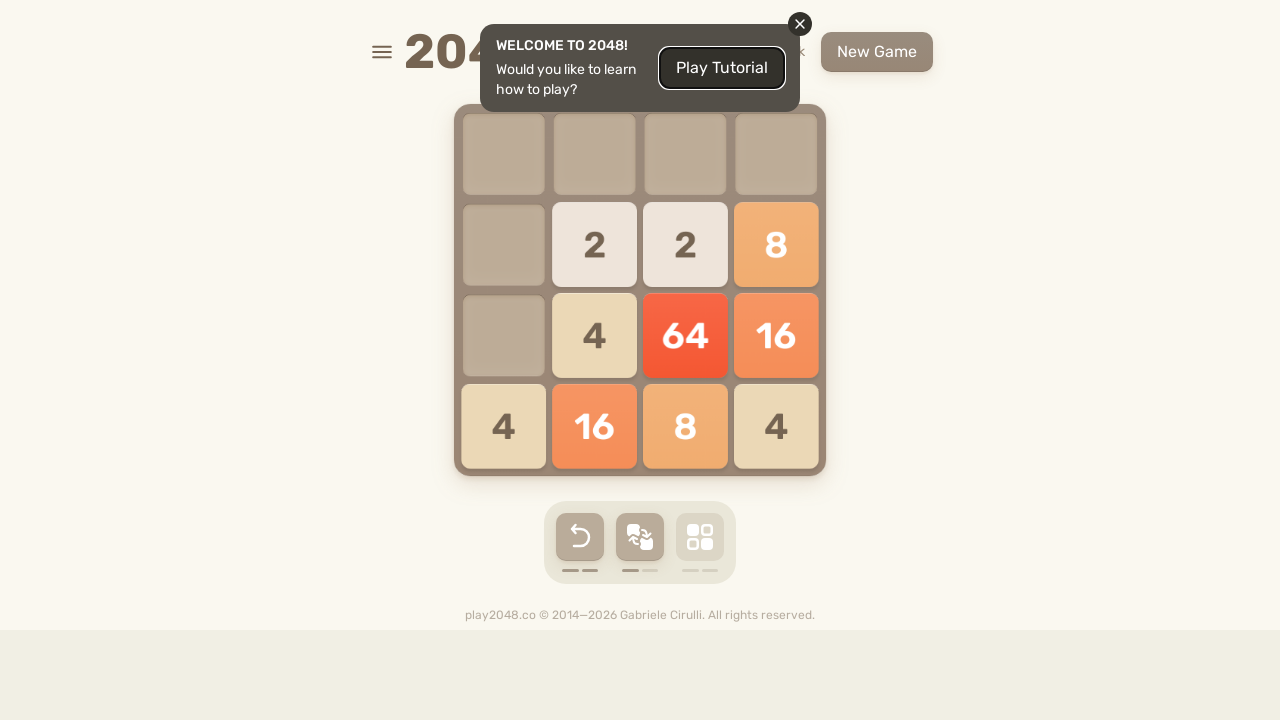

Pressed ArrowUp key on html
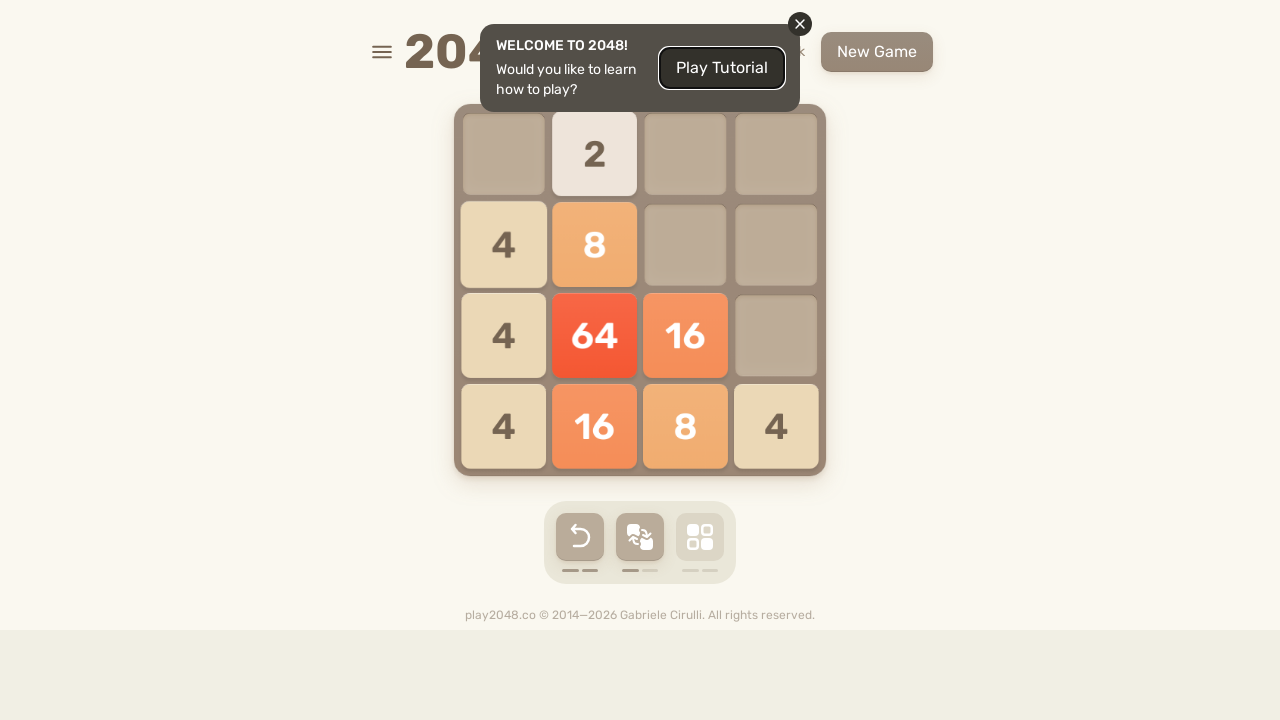

Pressed ArrowRight key on html
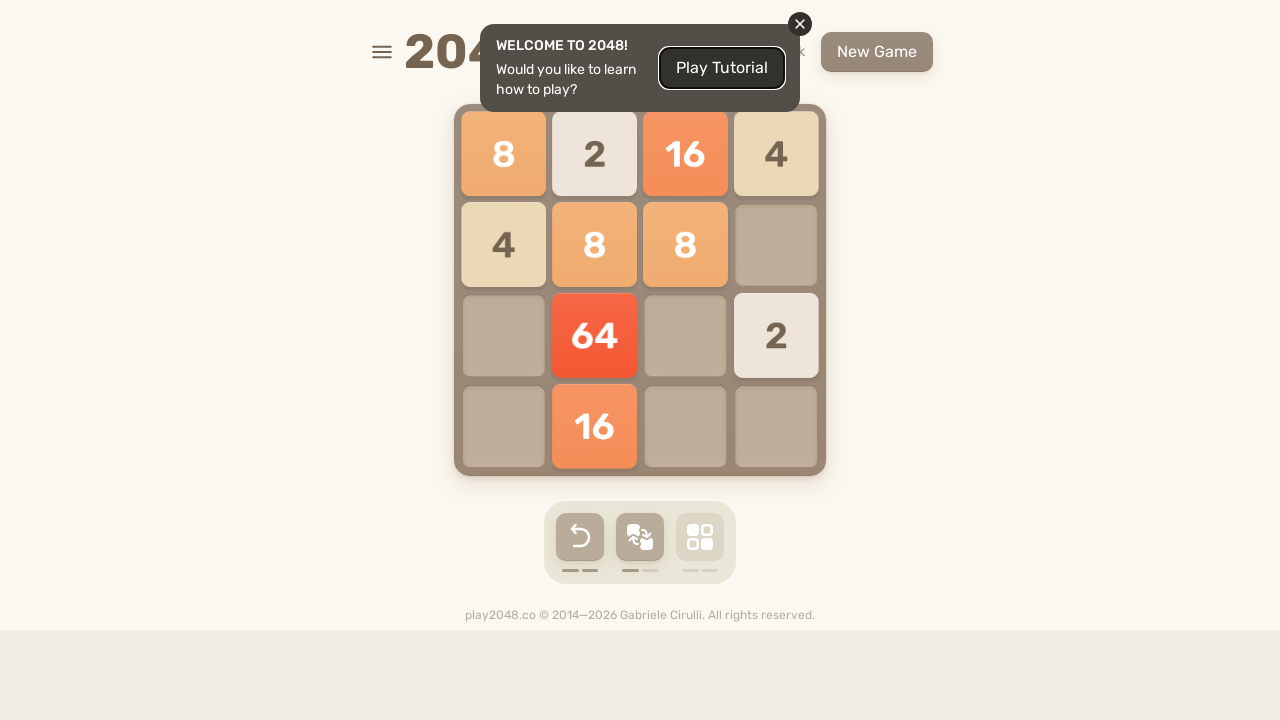

Pressed ArrowDown key on html
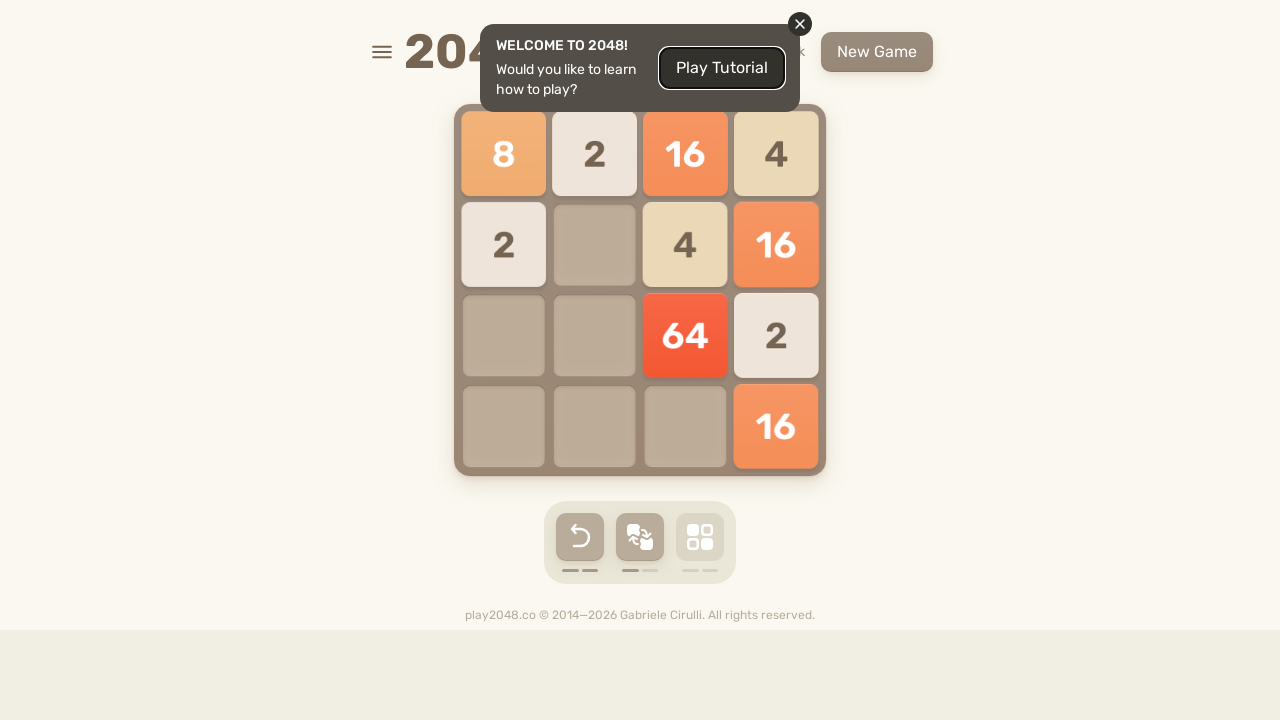

Pressed ArrowLeft key on html
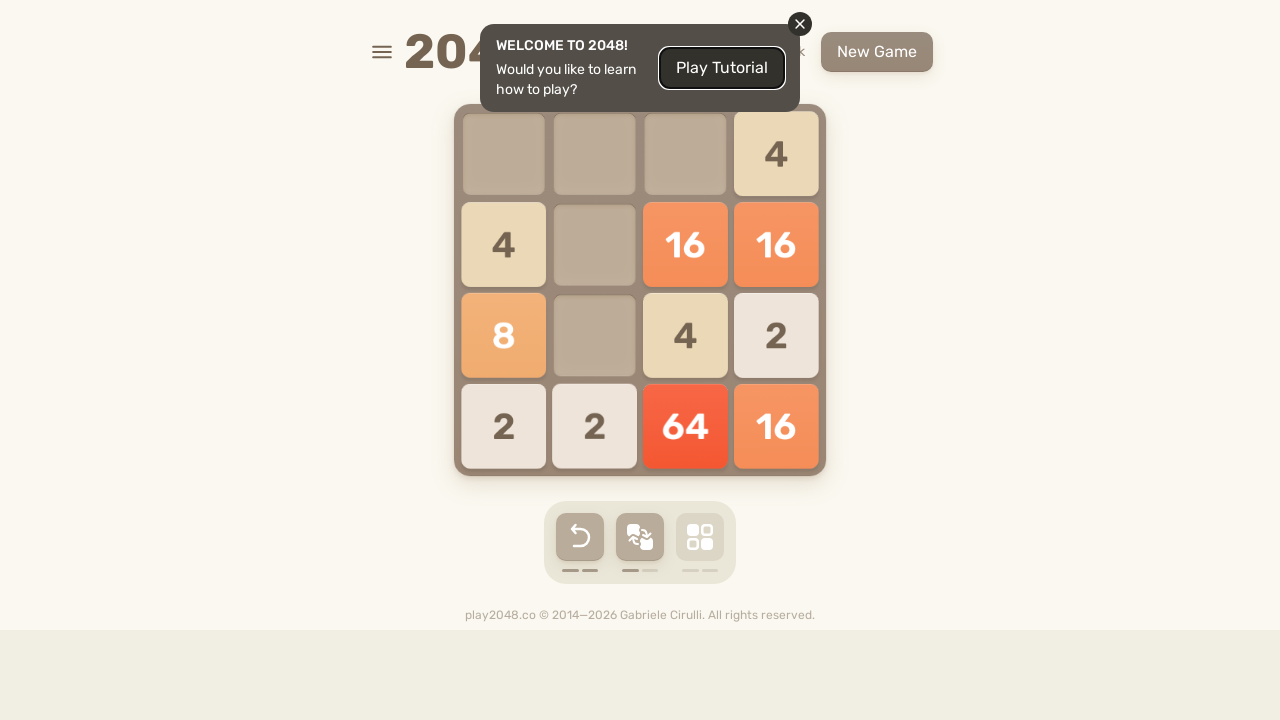

Pressed ArrowUp key on html
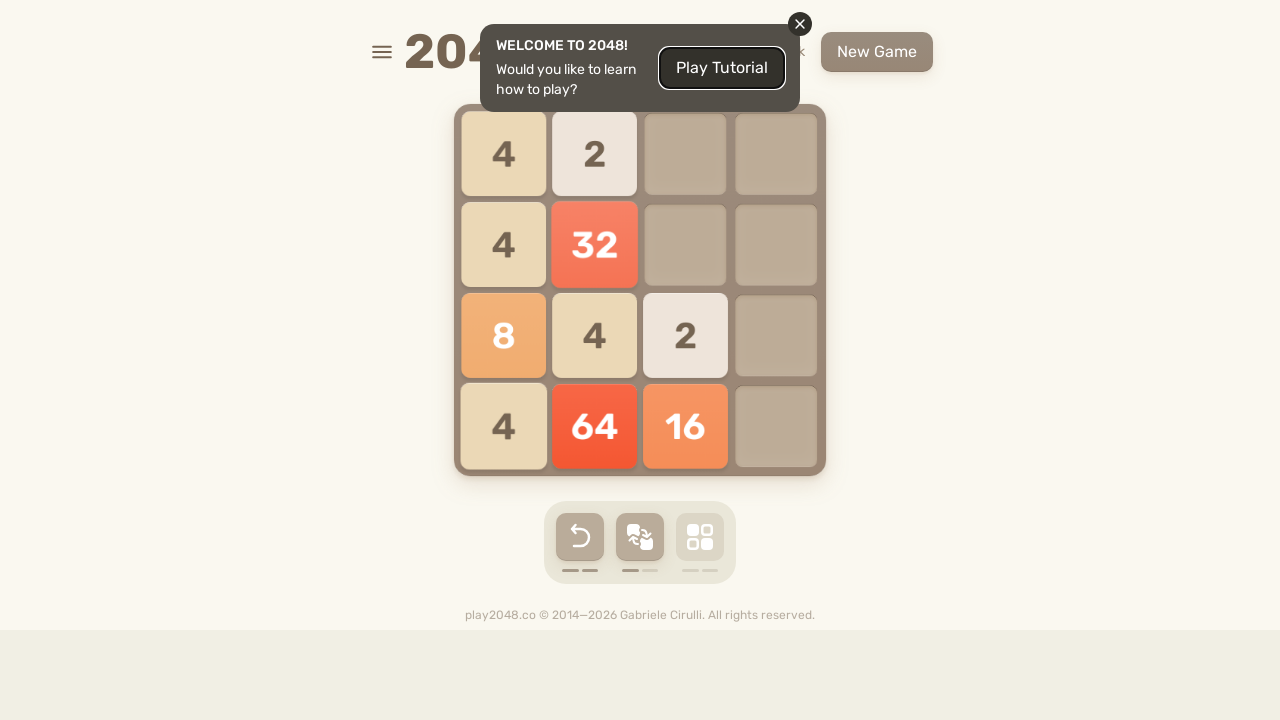

Pressed ArrowRight key on html
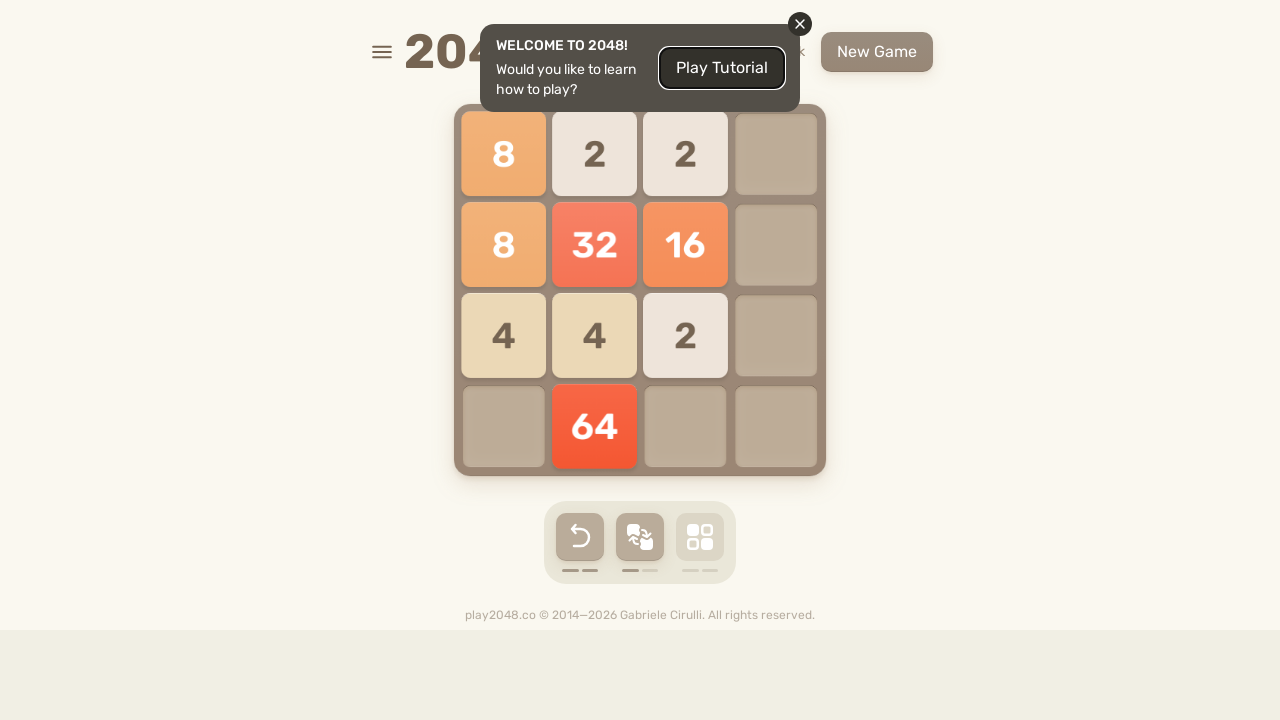

Pressed ArrowDown key on html
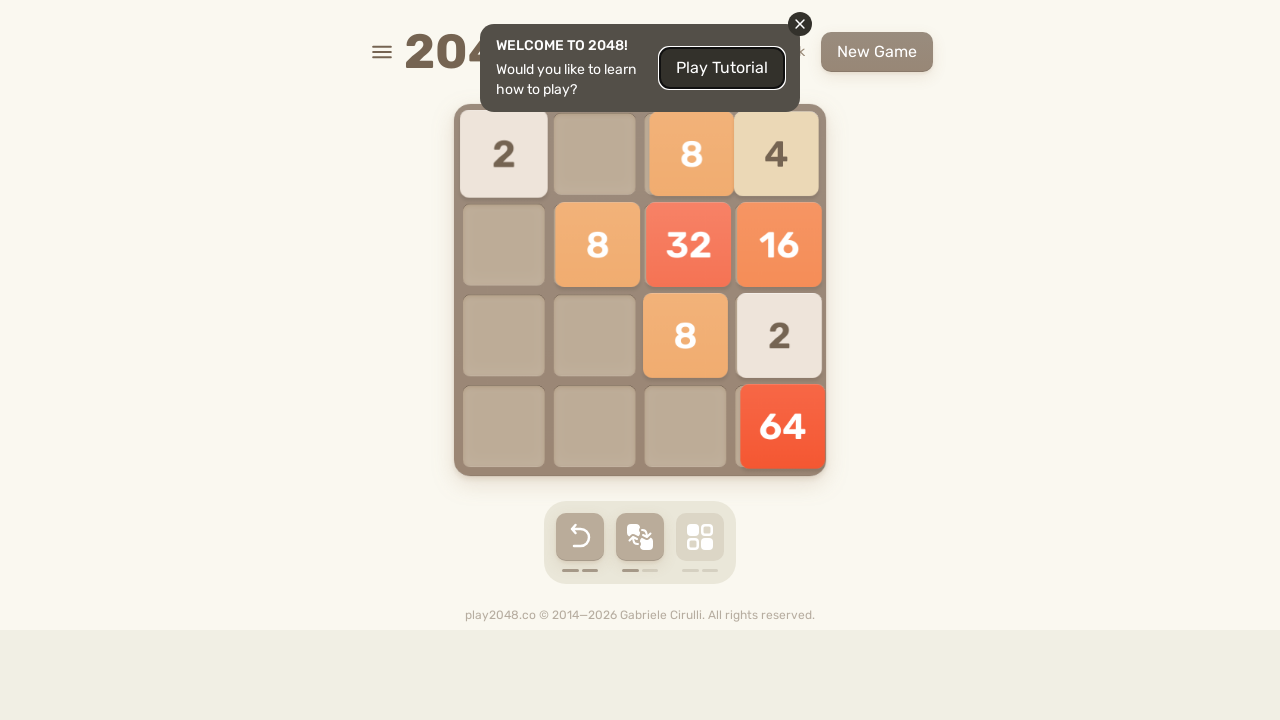

Pressed ArrowLeft key on html
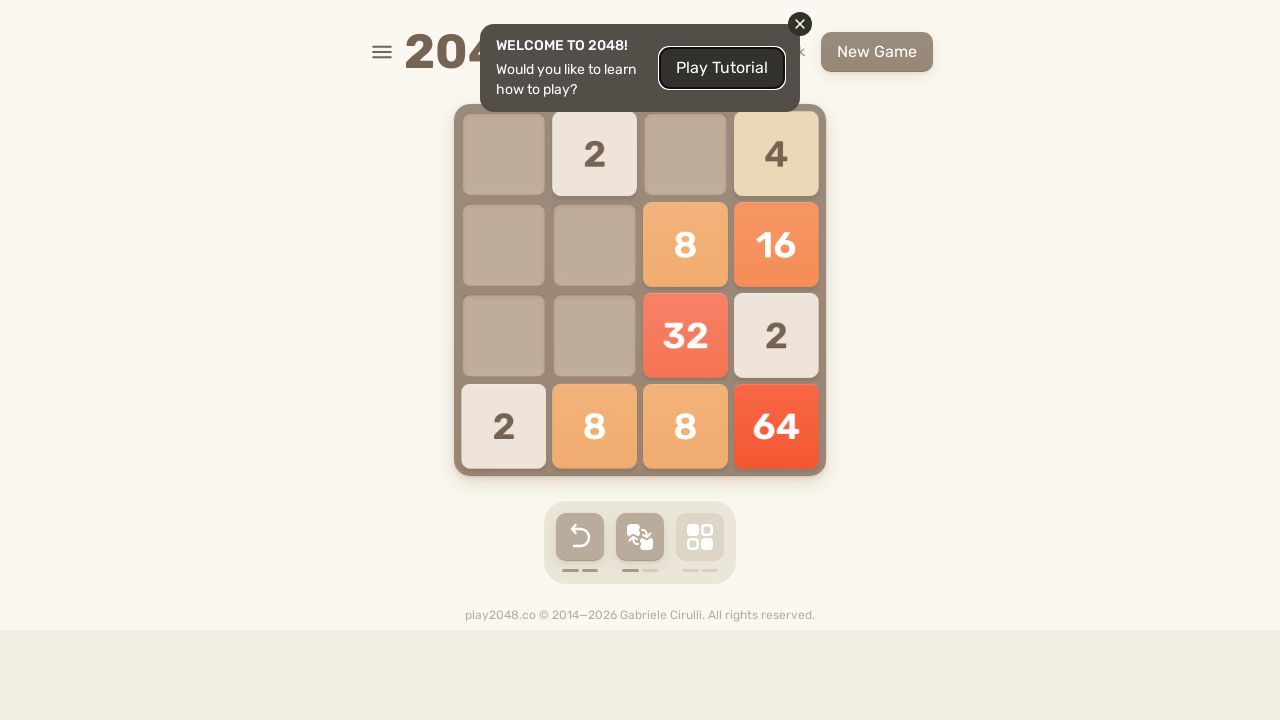

Pressed ArrowUp key on html
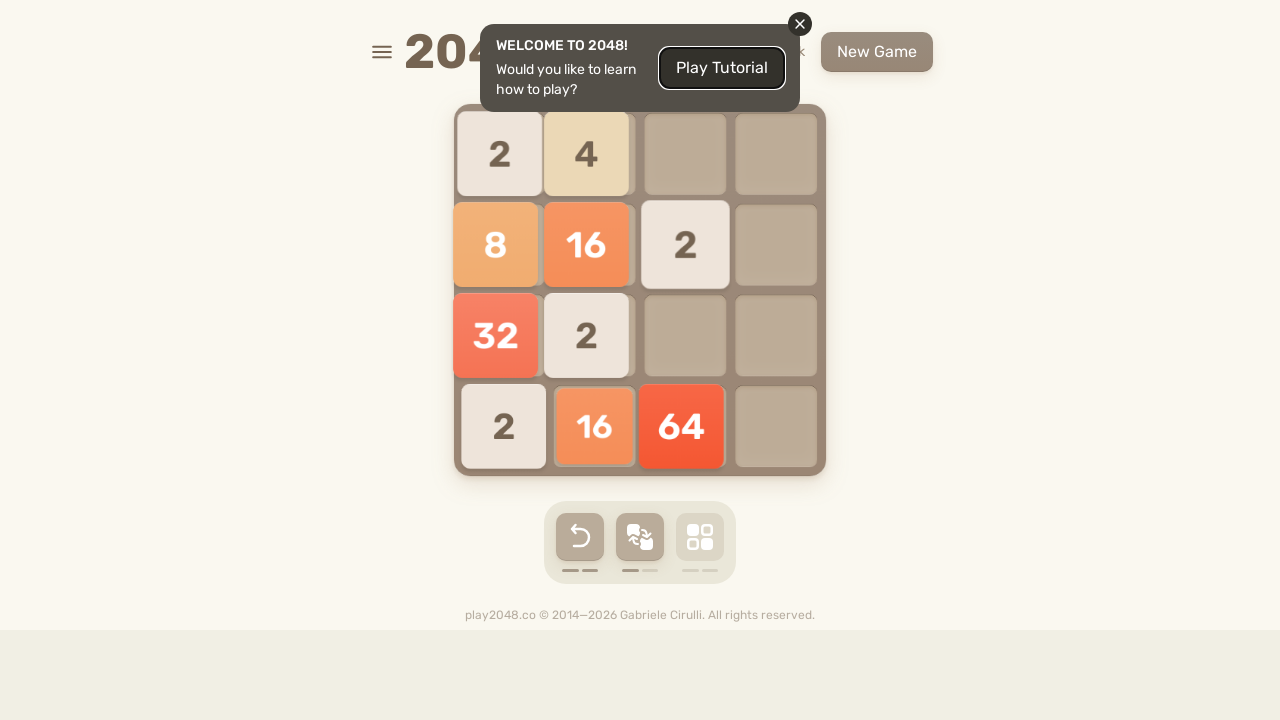

Pressed ArrowRight key on html
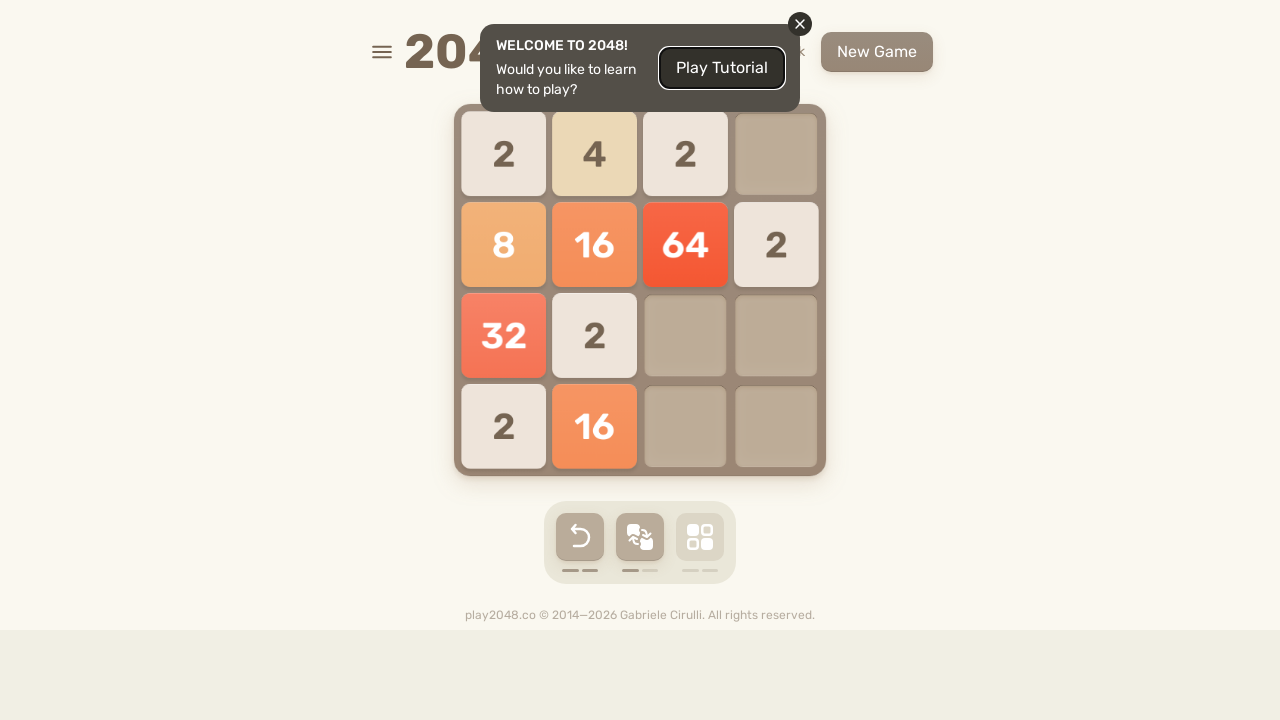

Pressed ArrowDown key on html
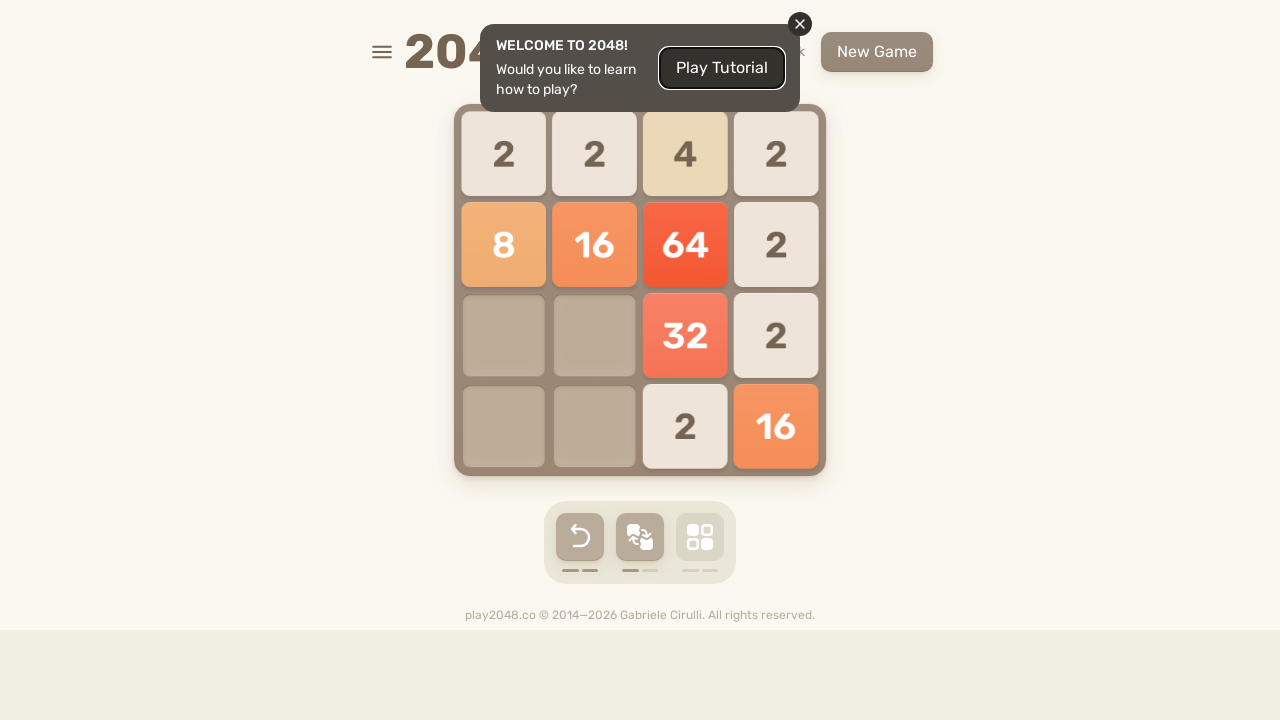

Pressed ArrowLeft key on html
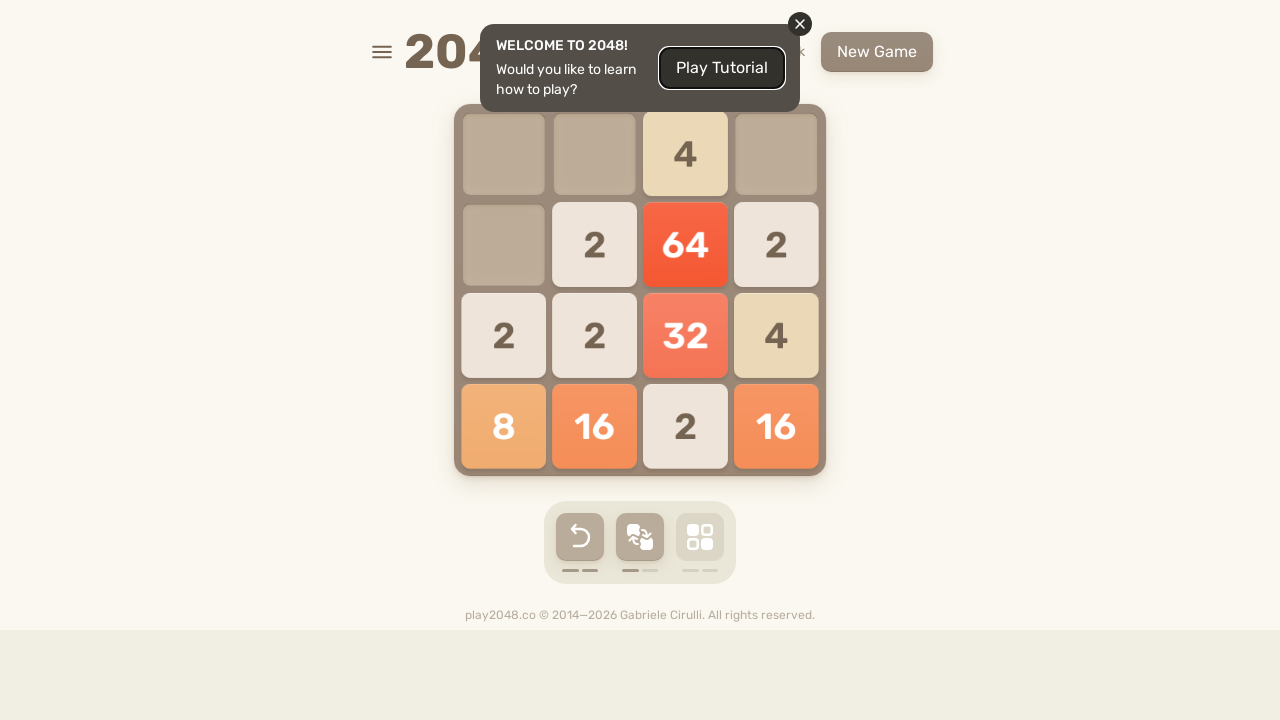

Pressed ArrowUp key on html
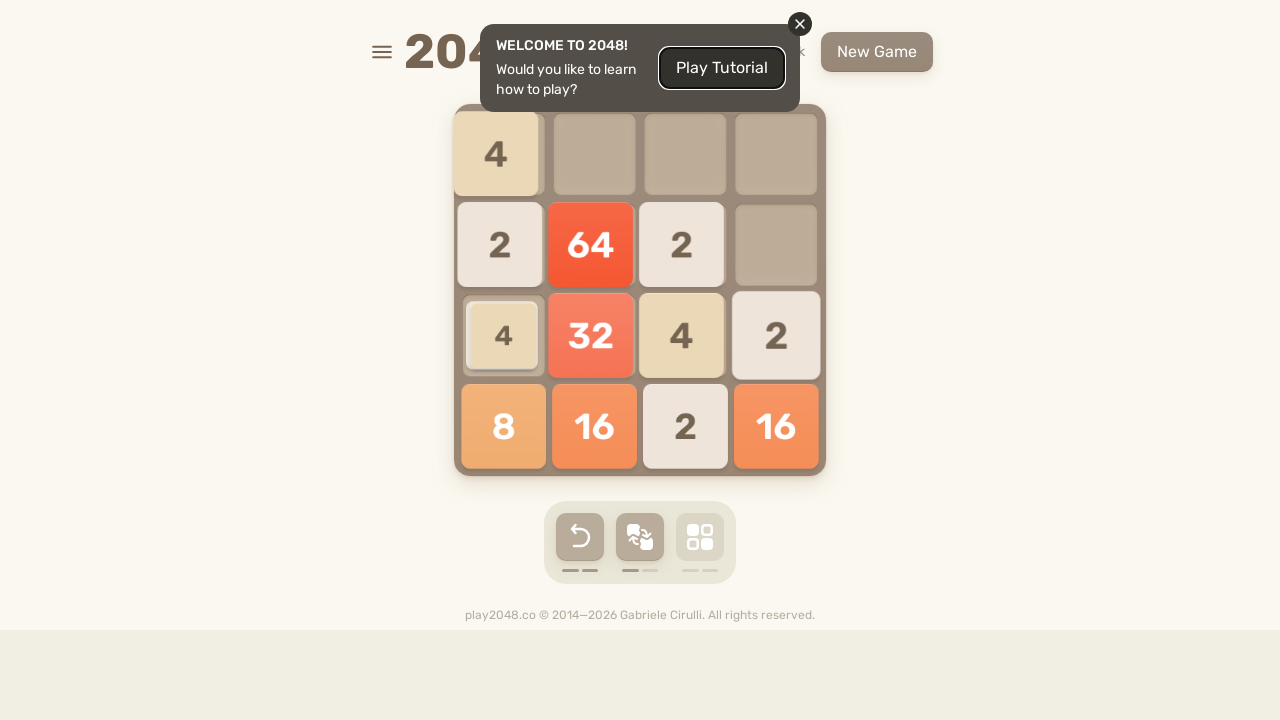

Pressed ArrowRight key on html
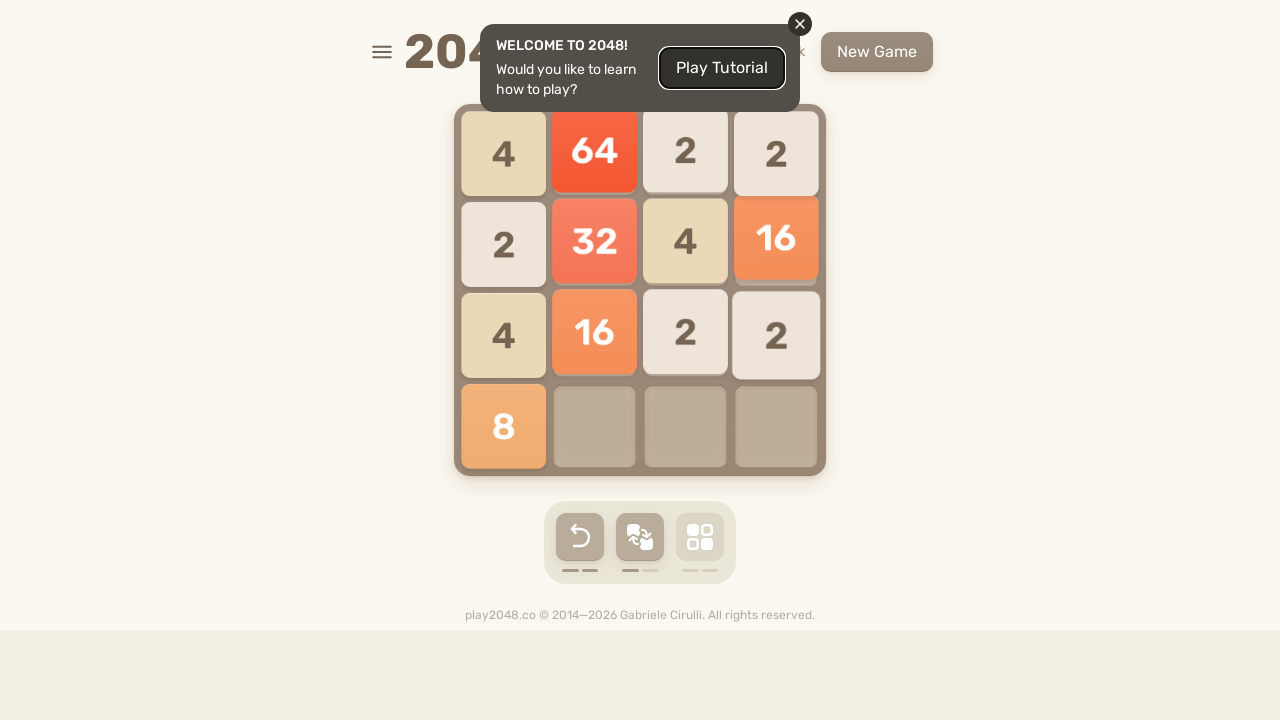

Pressed ArrowDown key on html
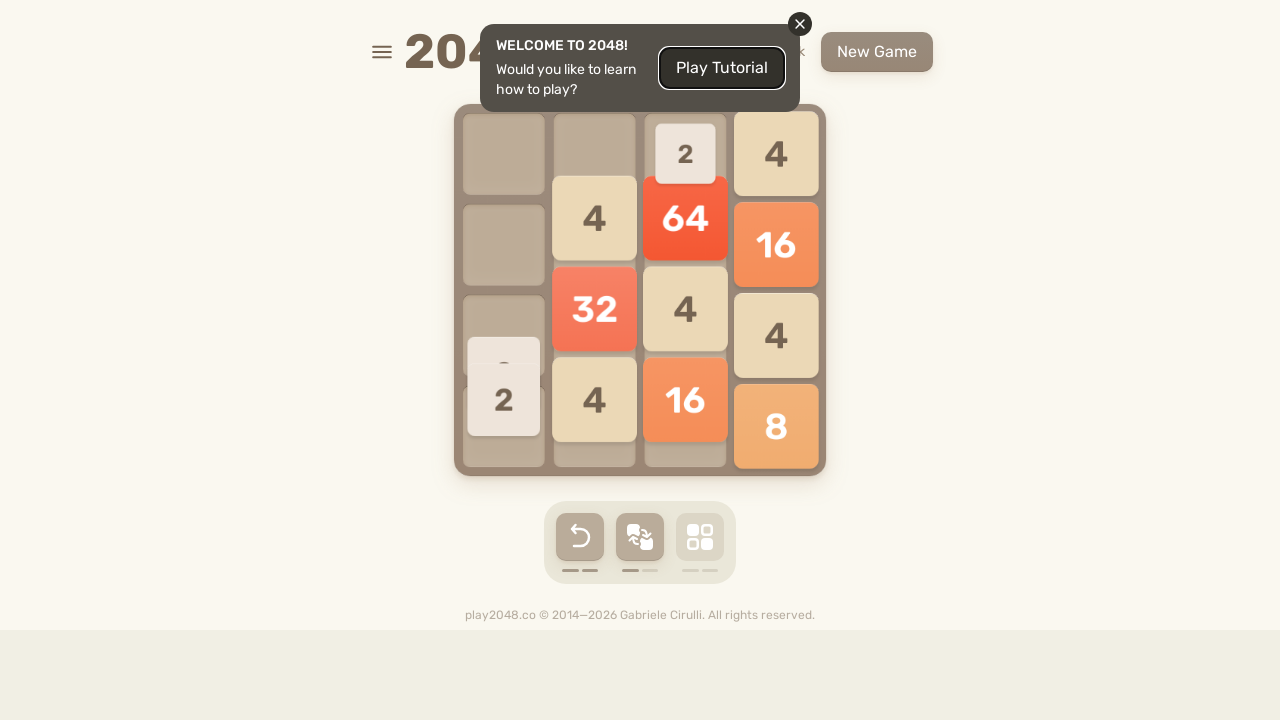

Pressed ArrowLeft key on html
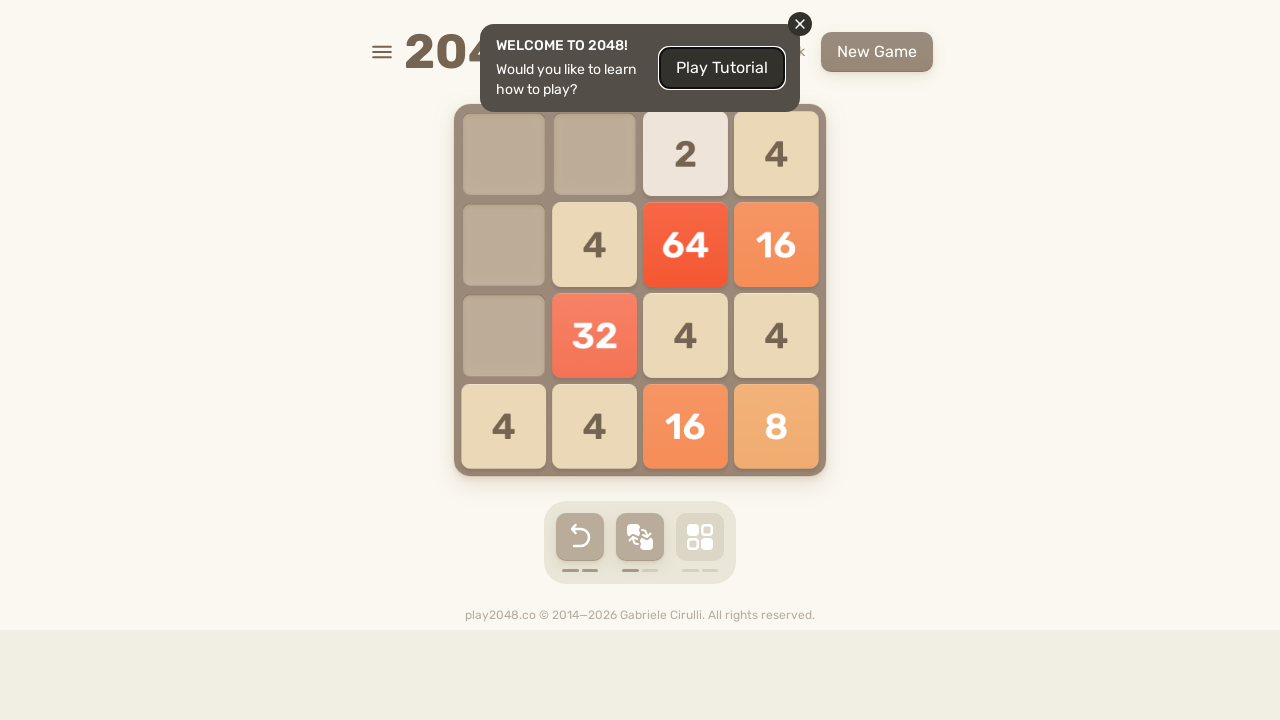

Pressed ArrowUp key on html
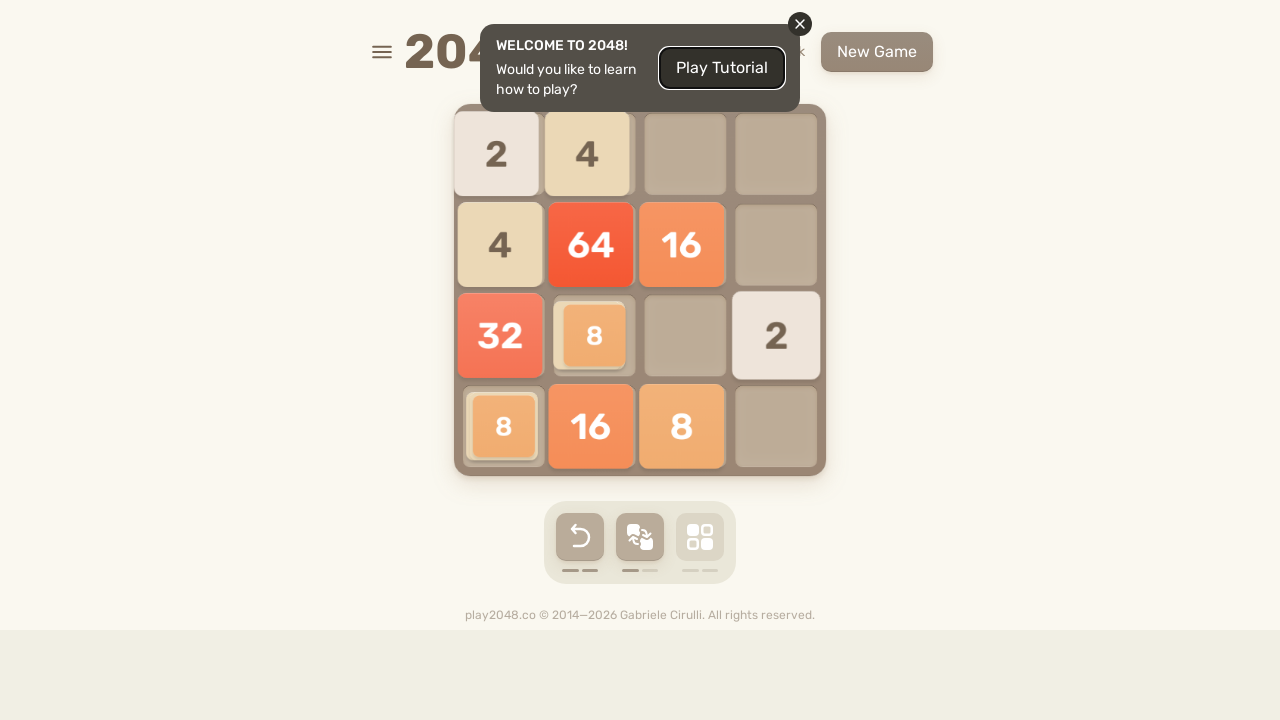

Pressed ArrowRight key on html
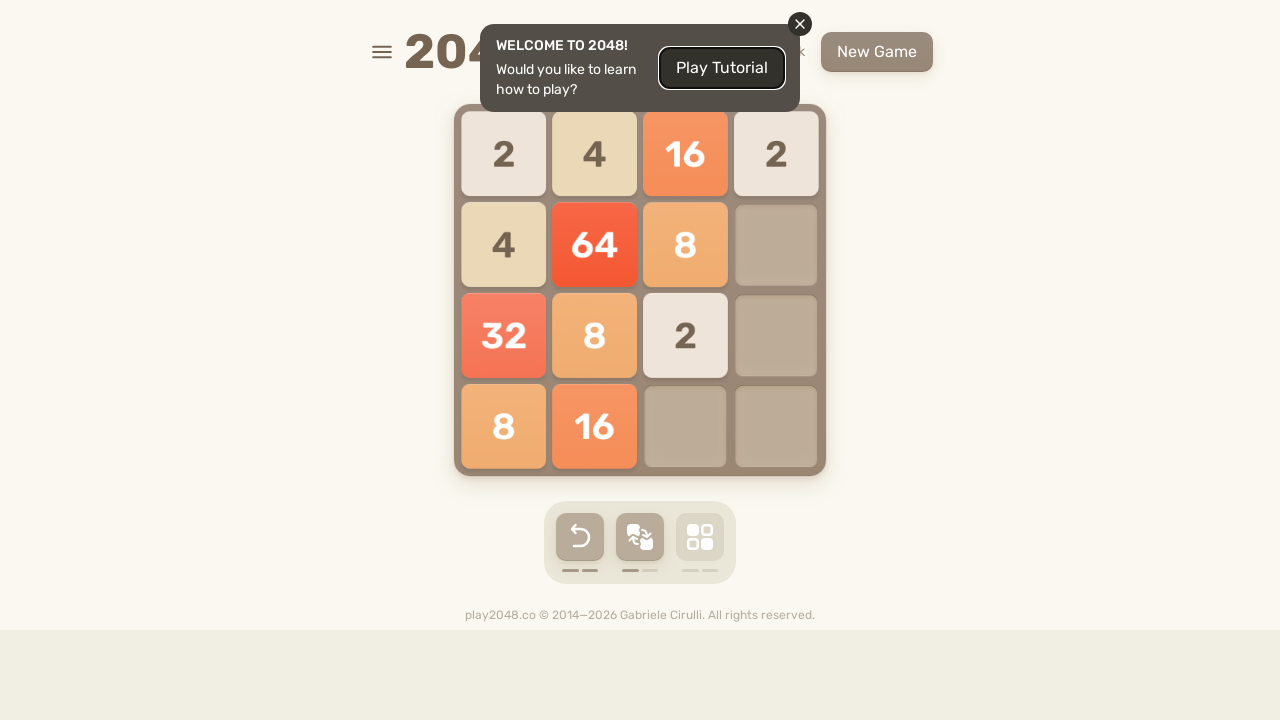

Pressed ArrowDown key on html
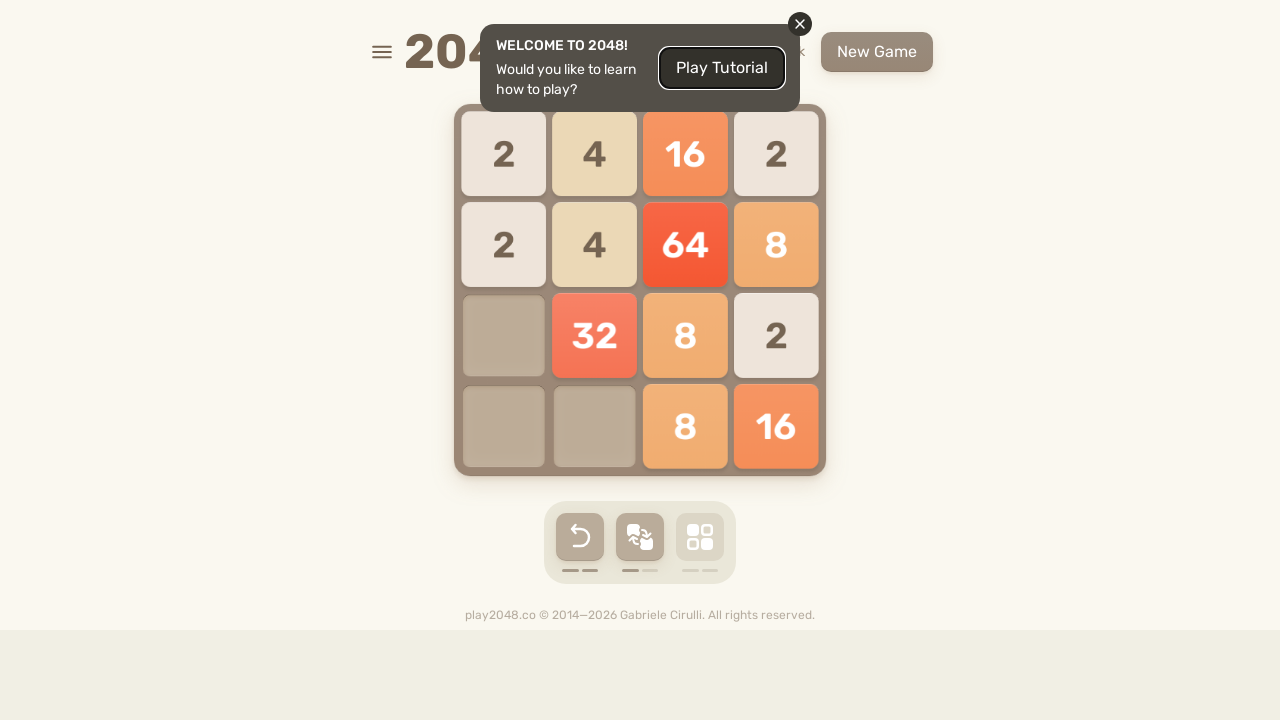

Pressed ArrowLeft key on html
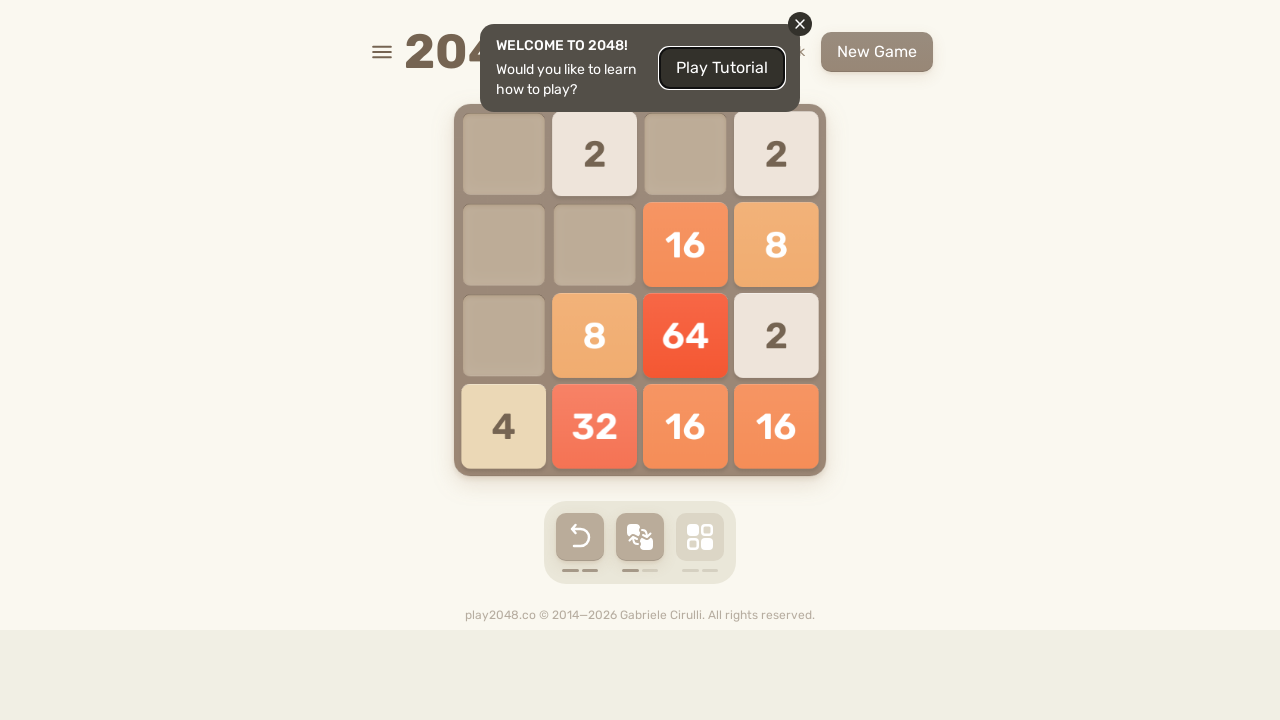

Pressed ArrowUp key on html
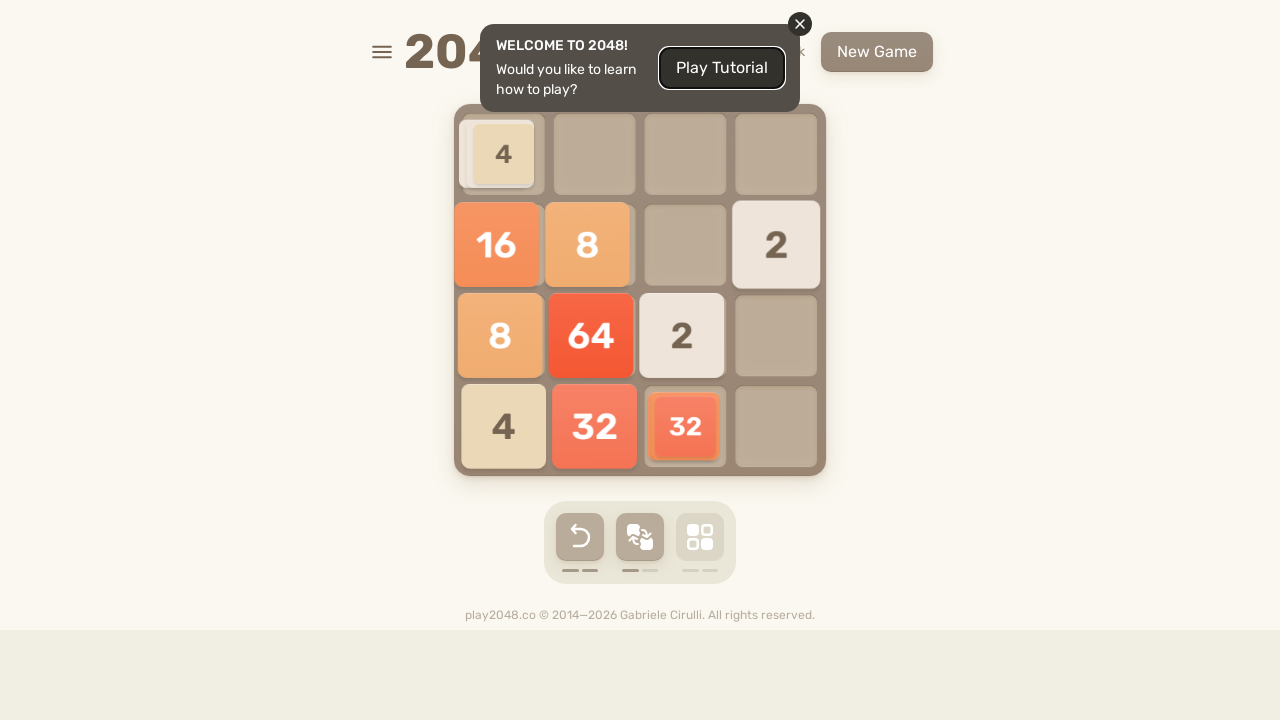

Pressed ArrowRight key on html
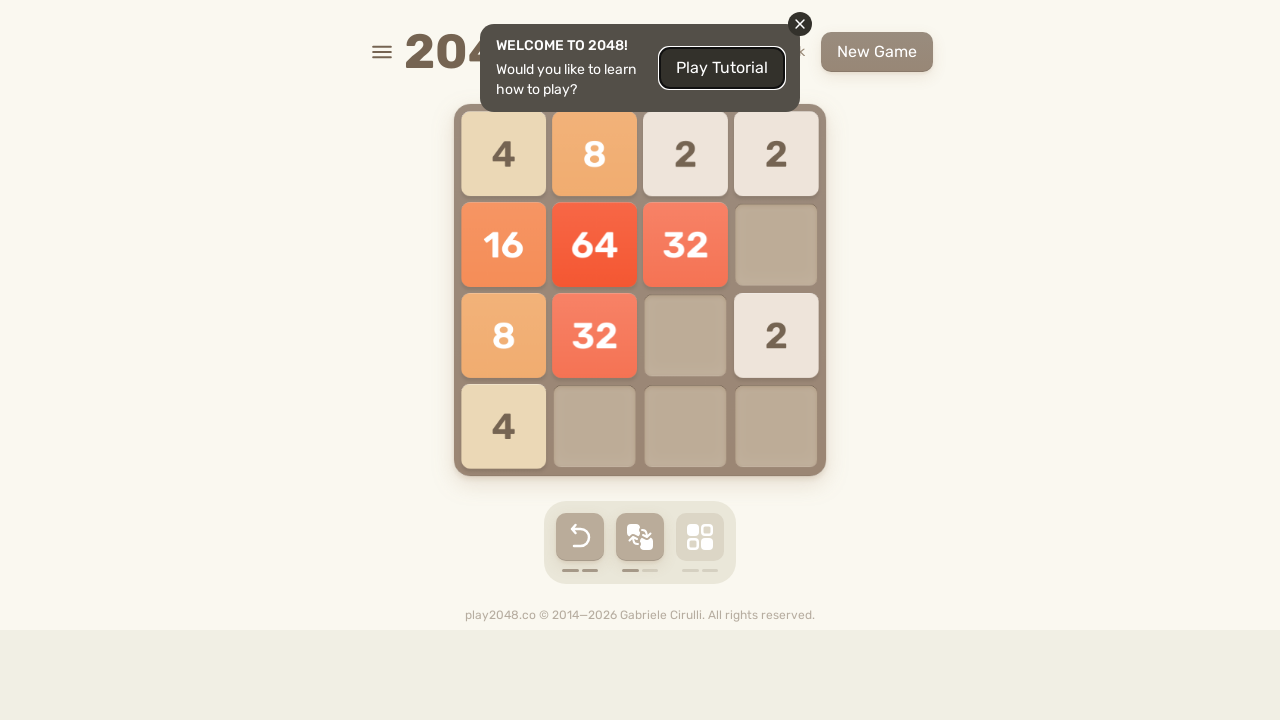

Pressed ArrowDown key on html
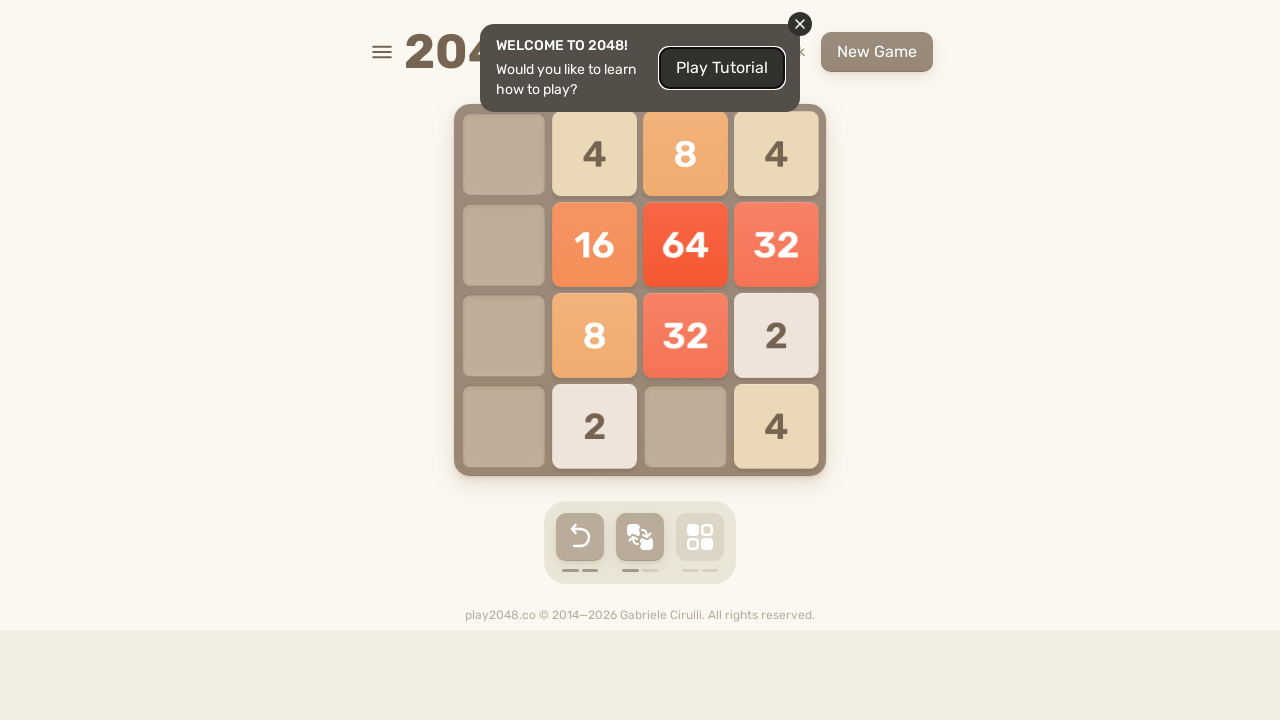

Pressed ArrowLeft key on html
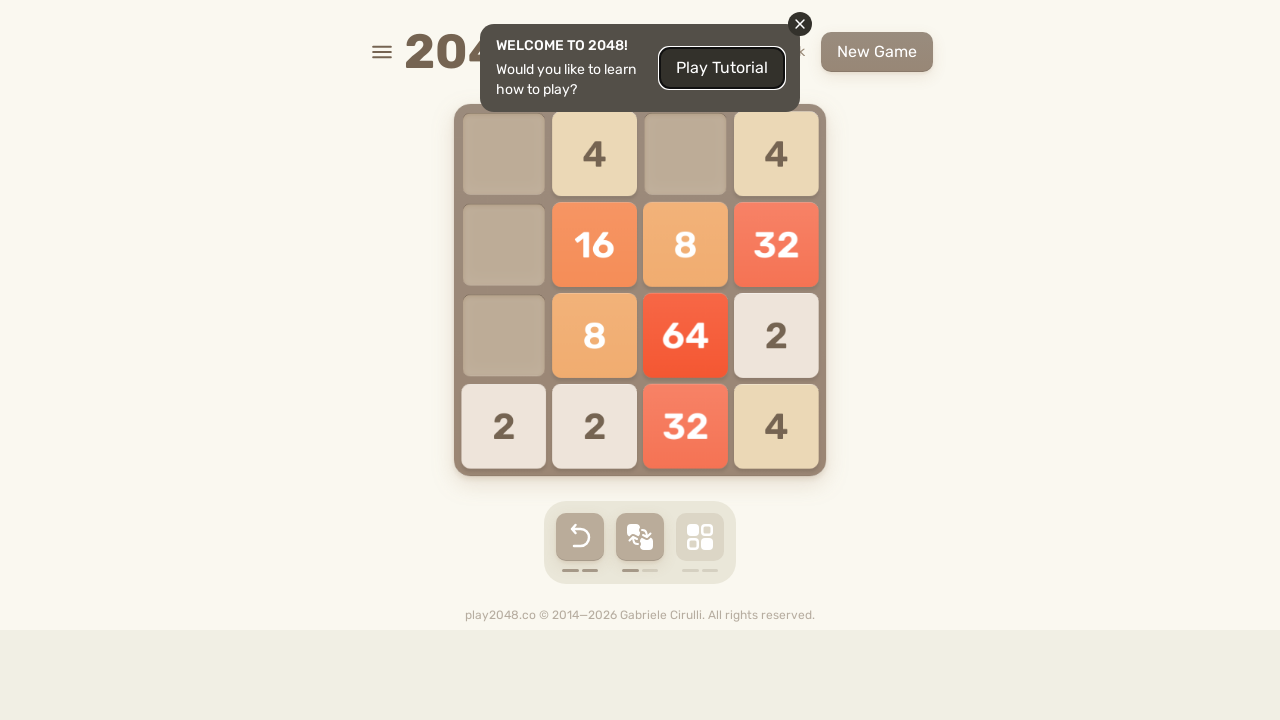

Pressed ArrowUp key on html
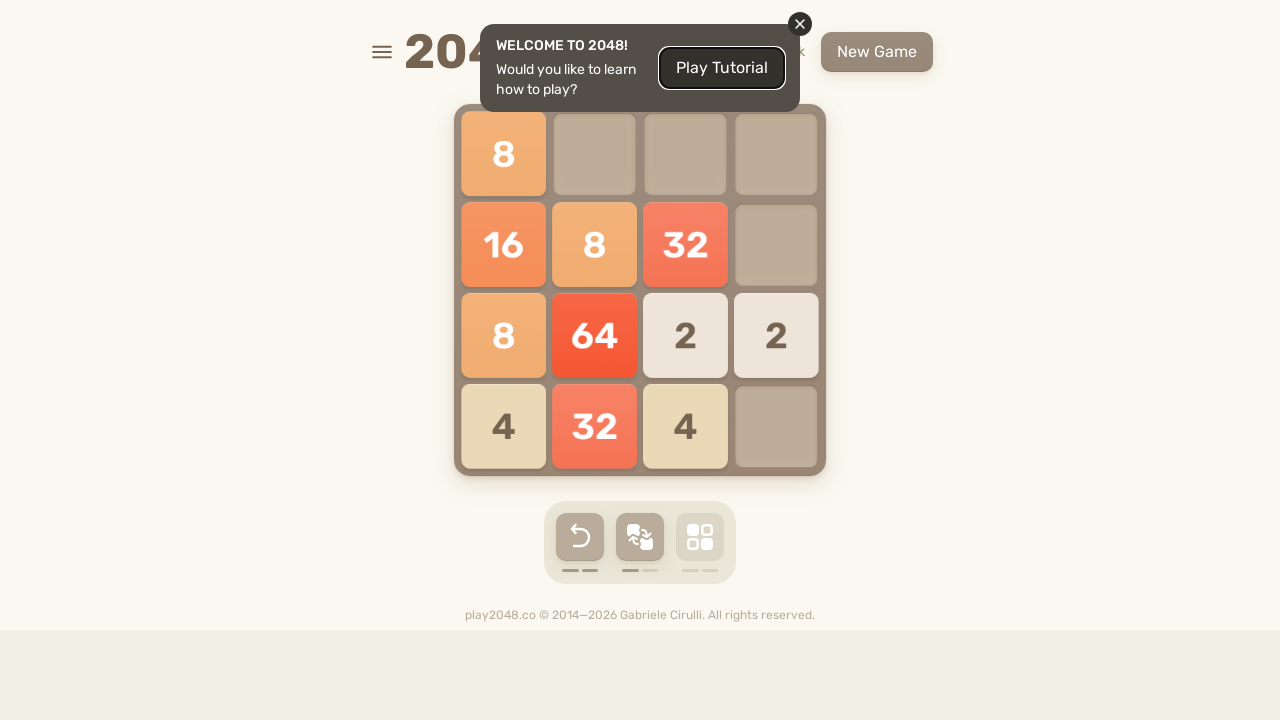

Pressed ArrowRight key on html
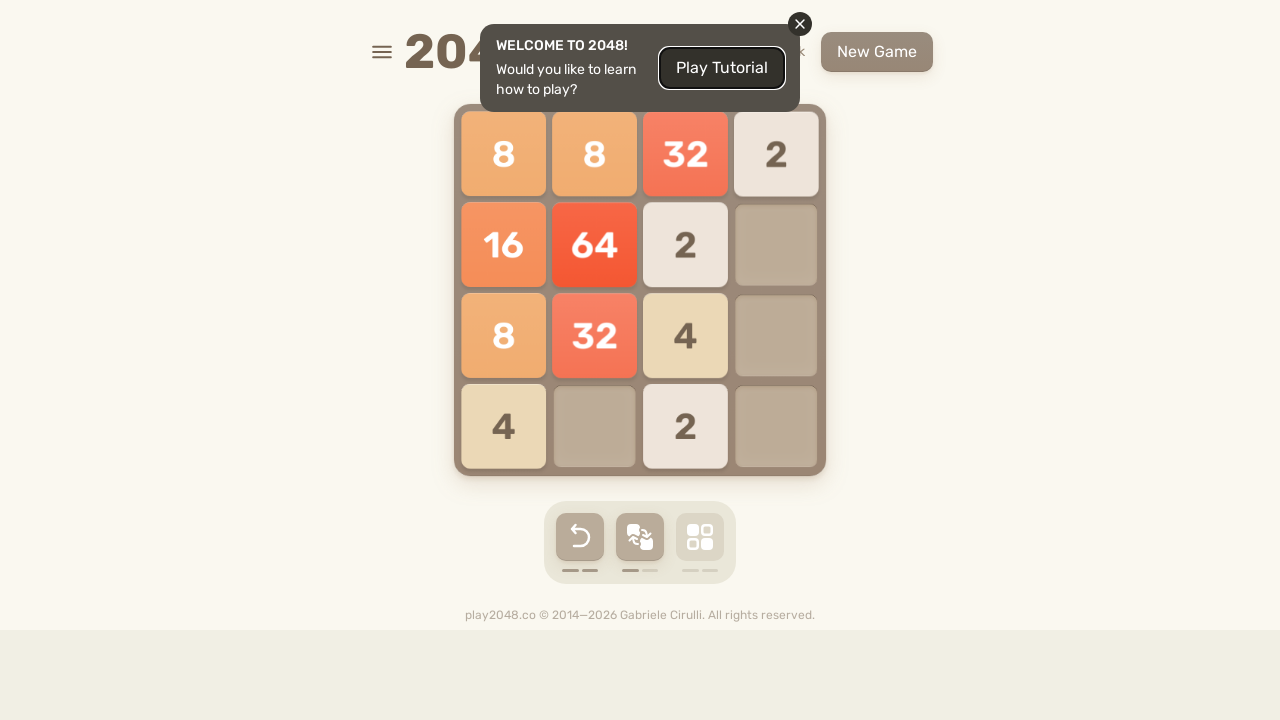

Pressed ArrowDown key on html
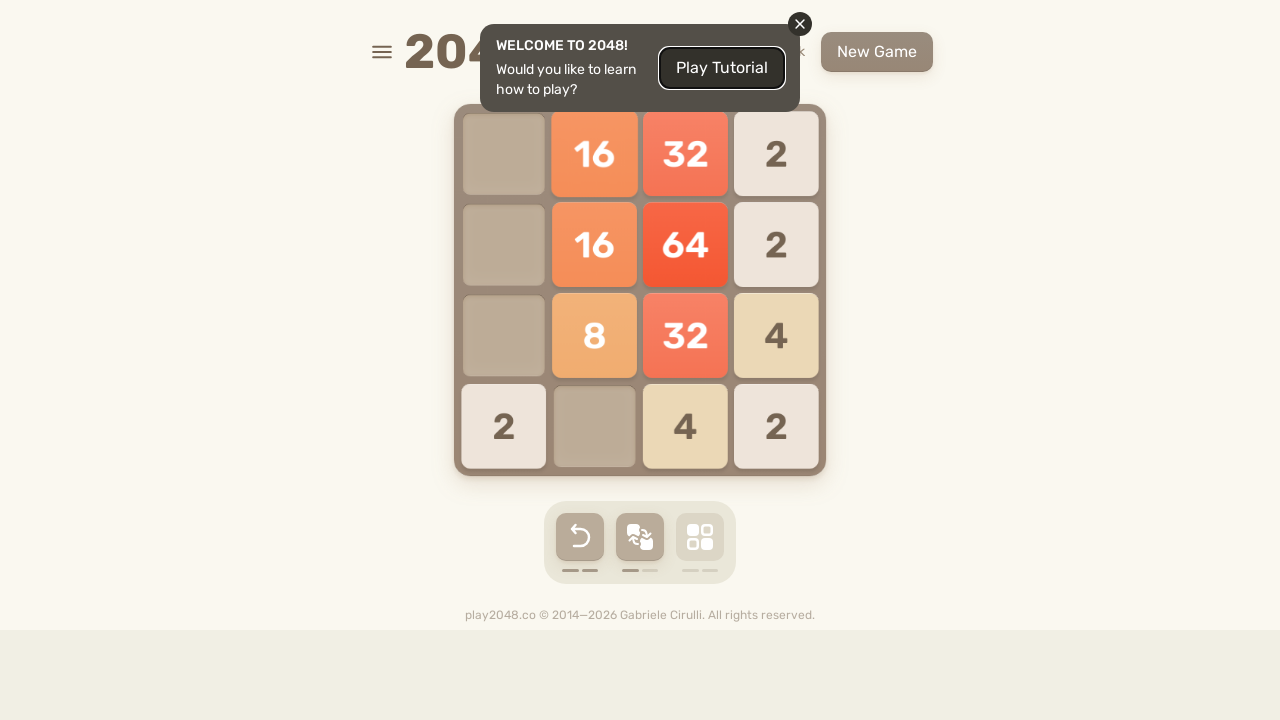

Pressed ArrowLeft key on html
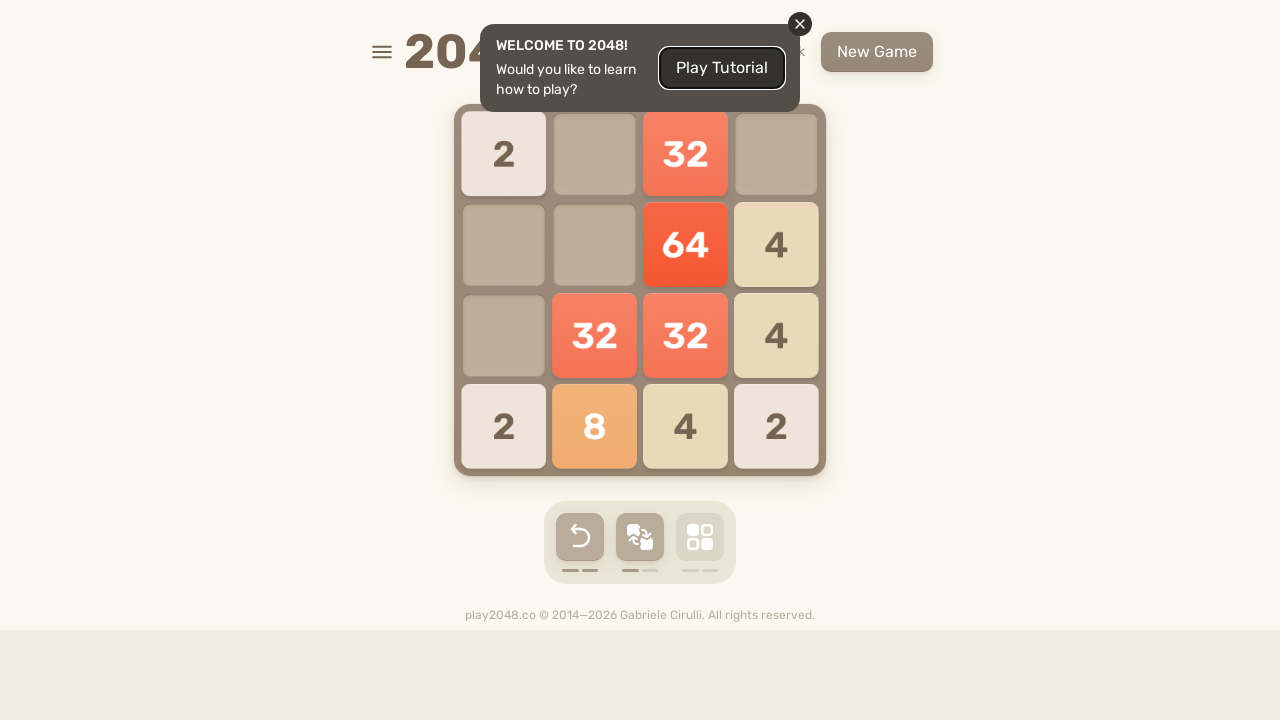

Pressed ArrowUp key on html
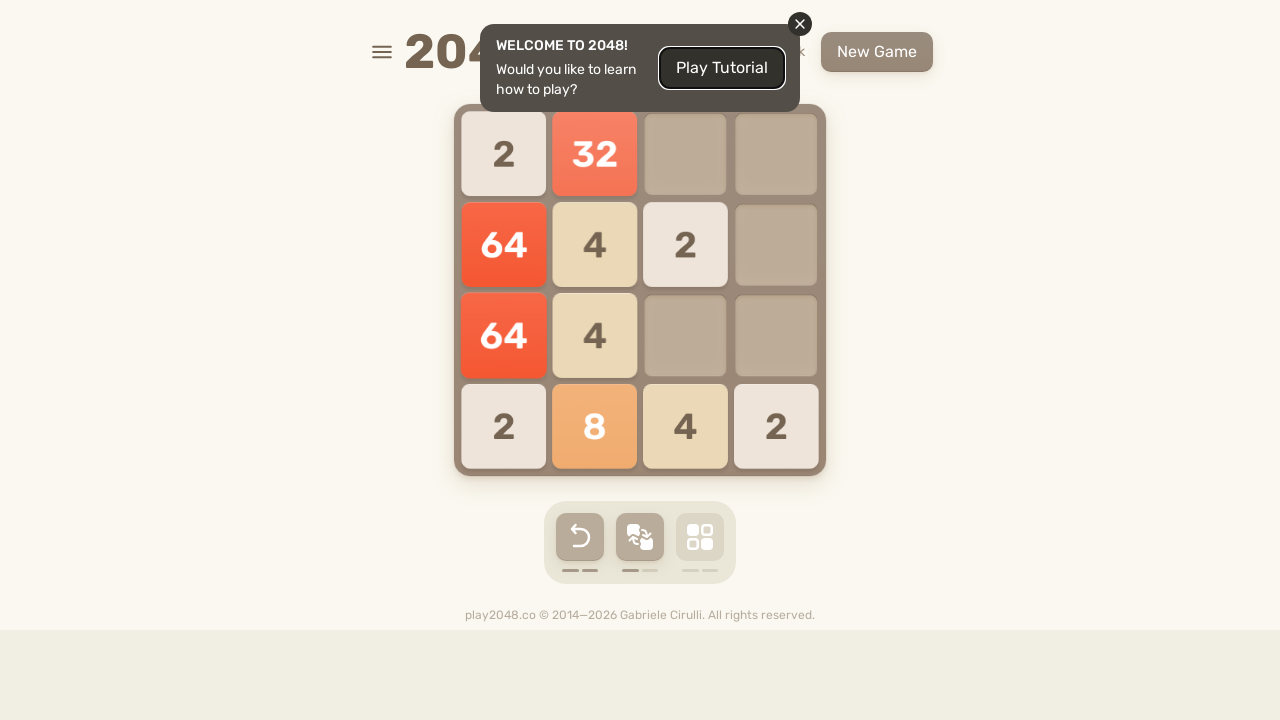

Pressed ArrowRight key on html
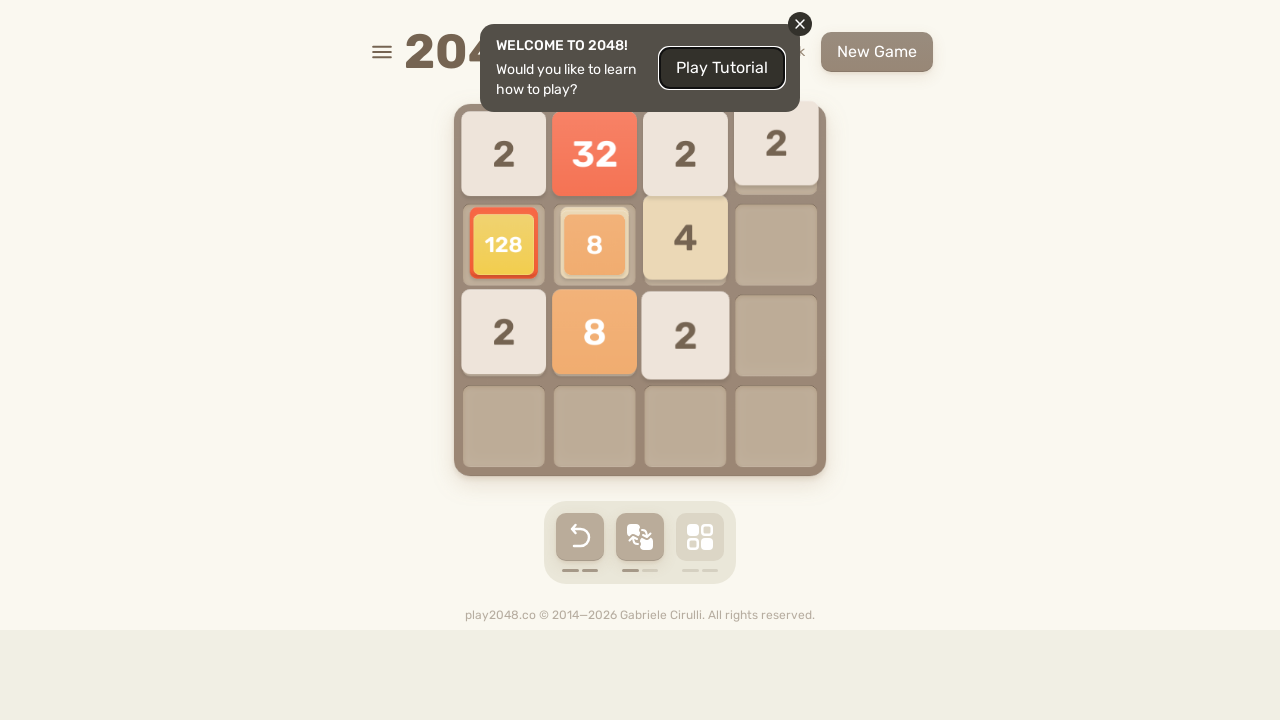

Pressed ArrowDown key on html
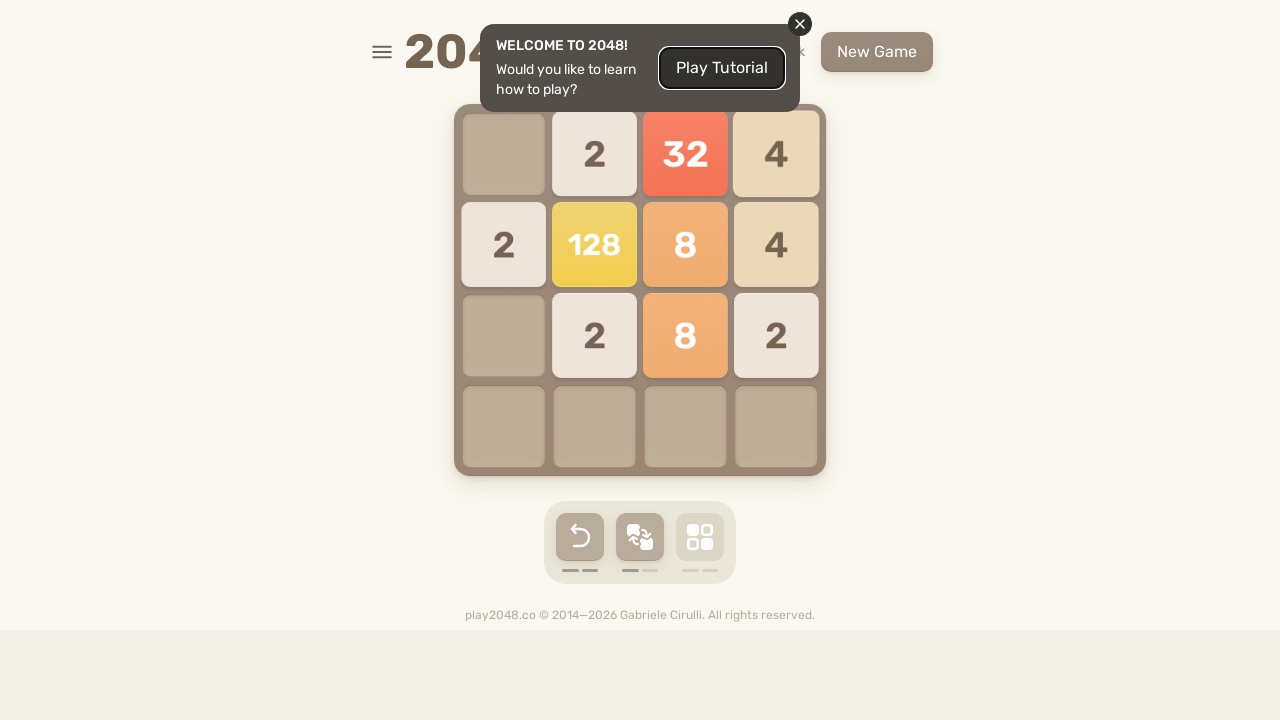

Pressed ArrowLeft key on html
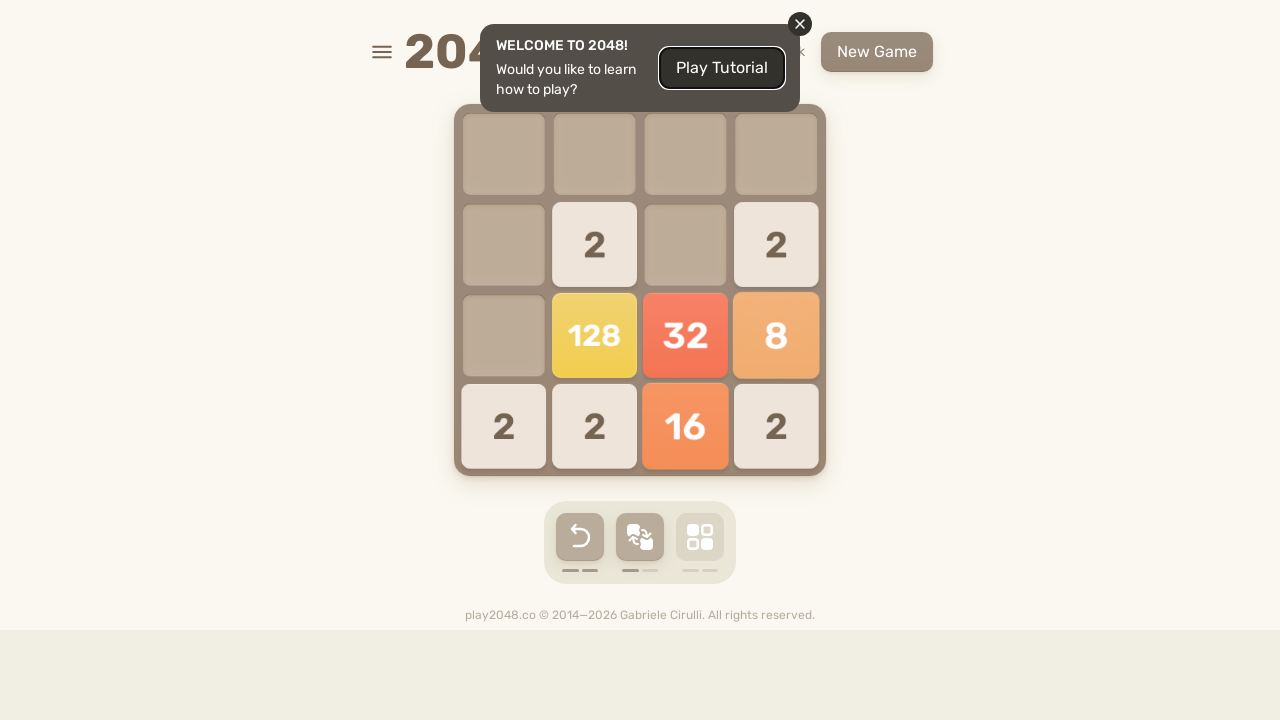

Pressed ArrowUp key on html
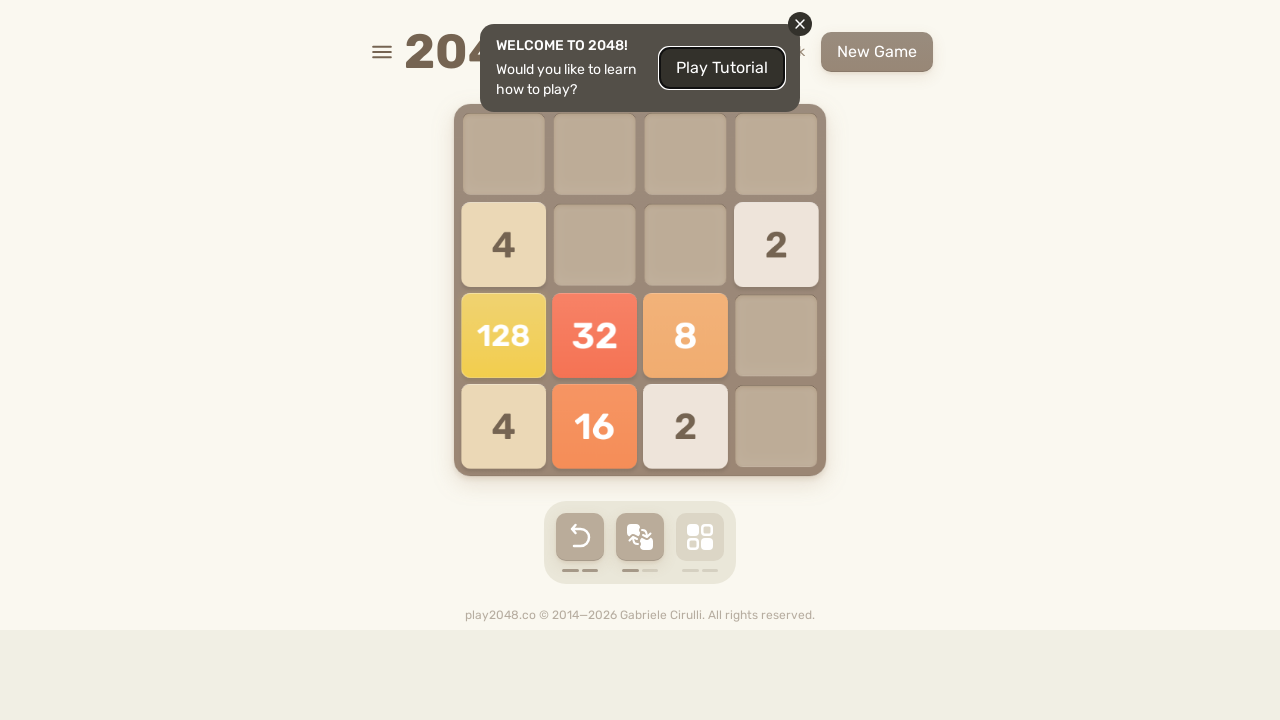

Pressed ArrowRight key on html
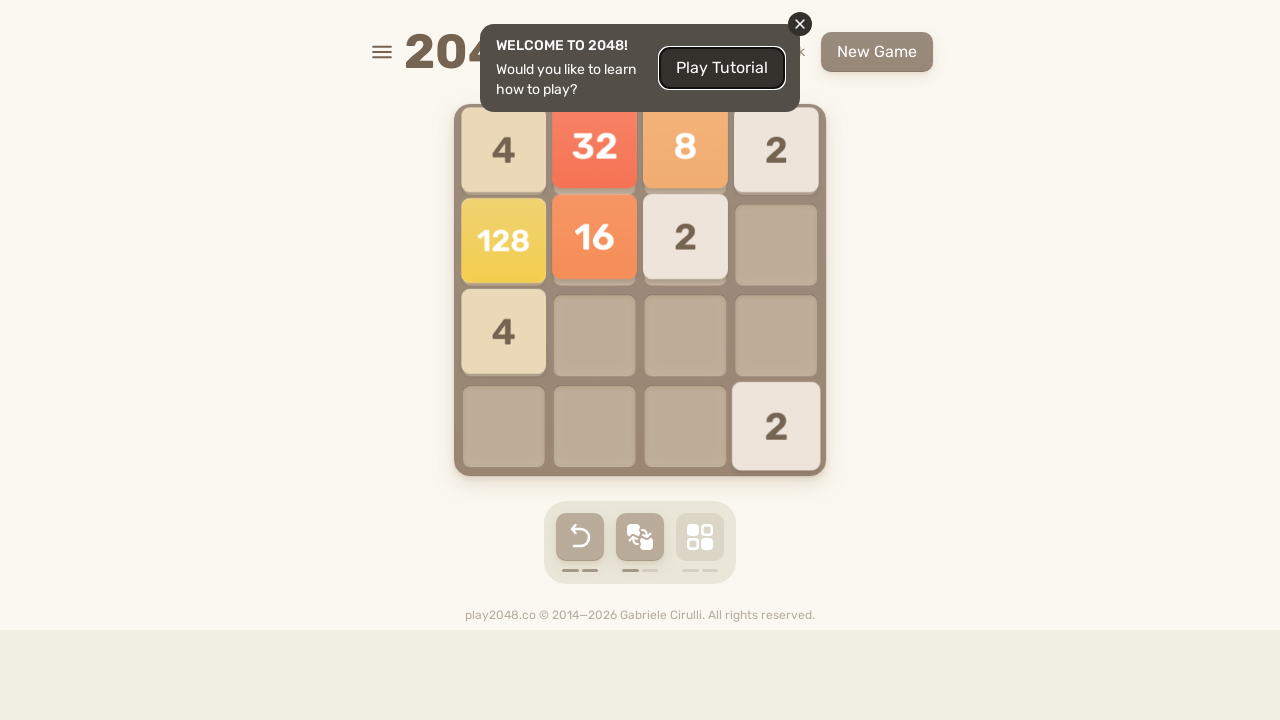

Pressed ArrowDown key on html
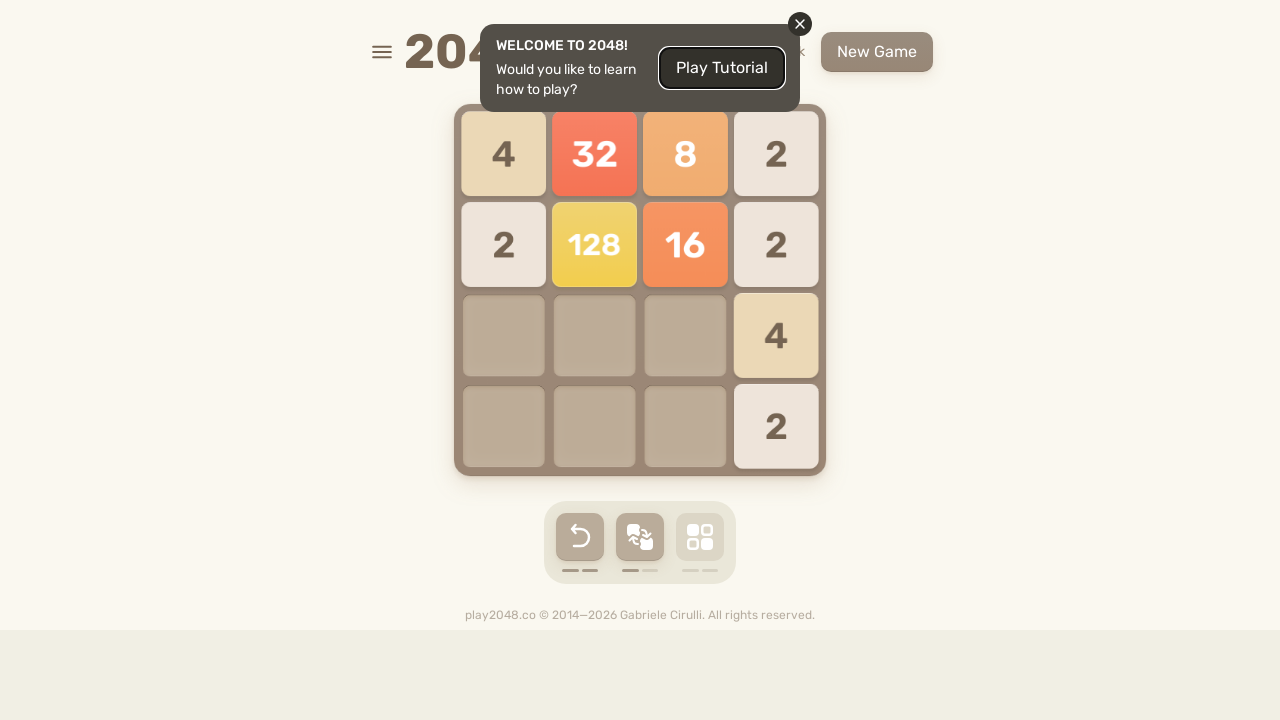

Pressed ArrowLeft key on html
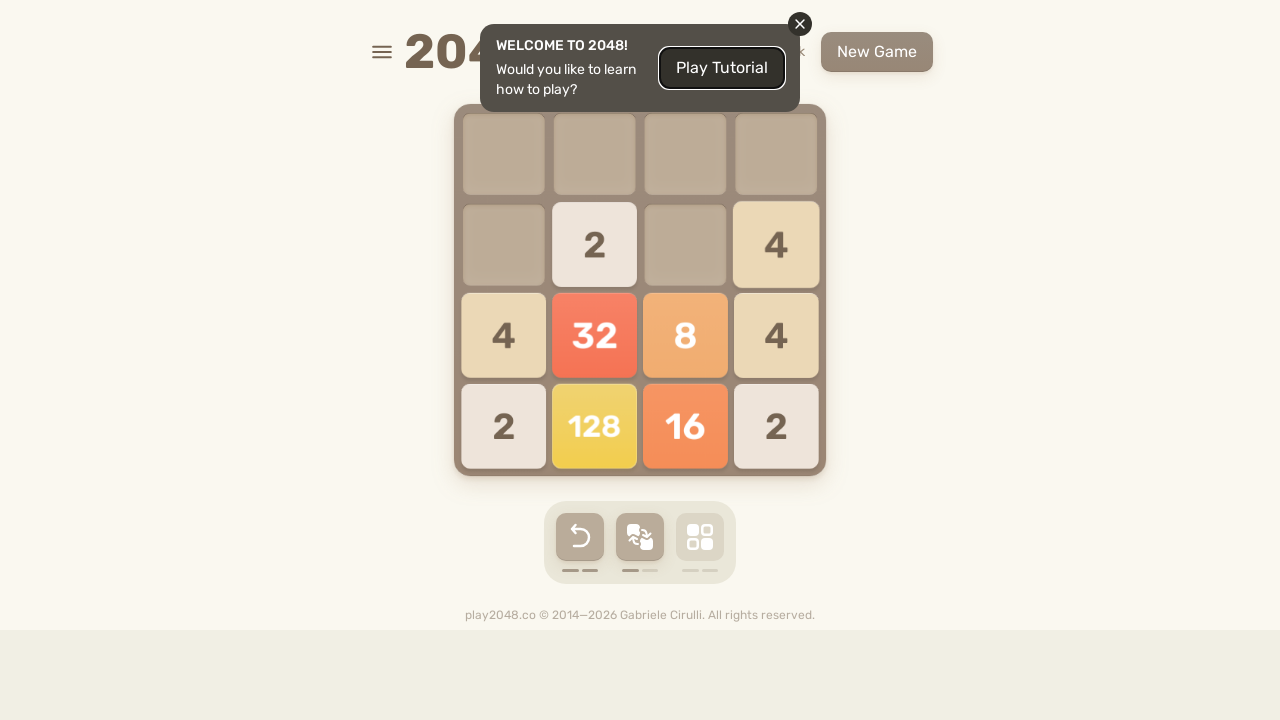

Pressed ArrowUp key on html
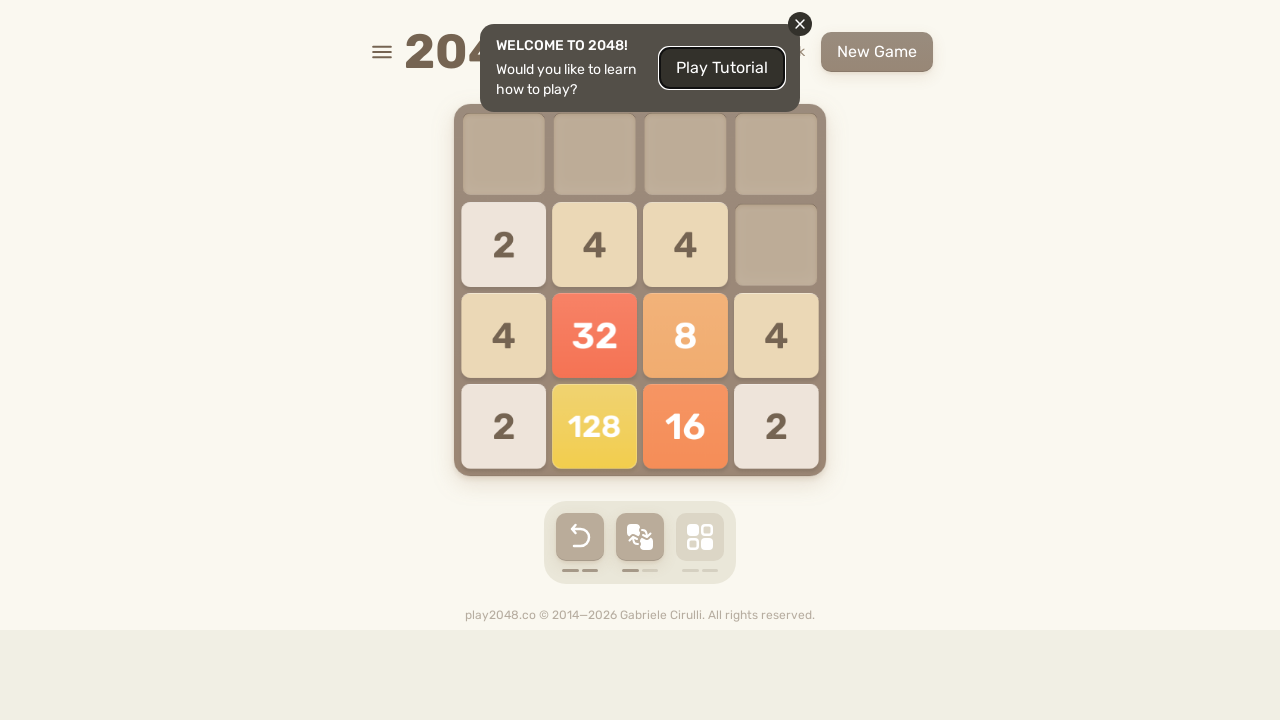

Pressed ArrowRight key on html
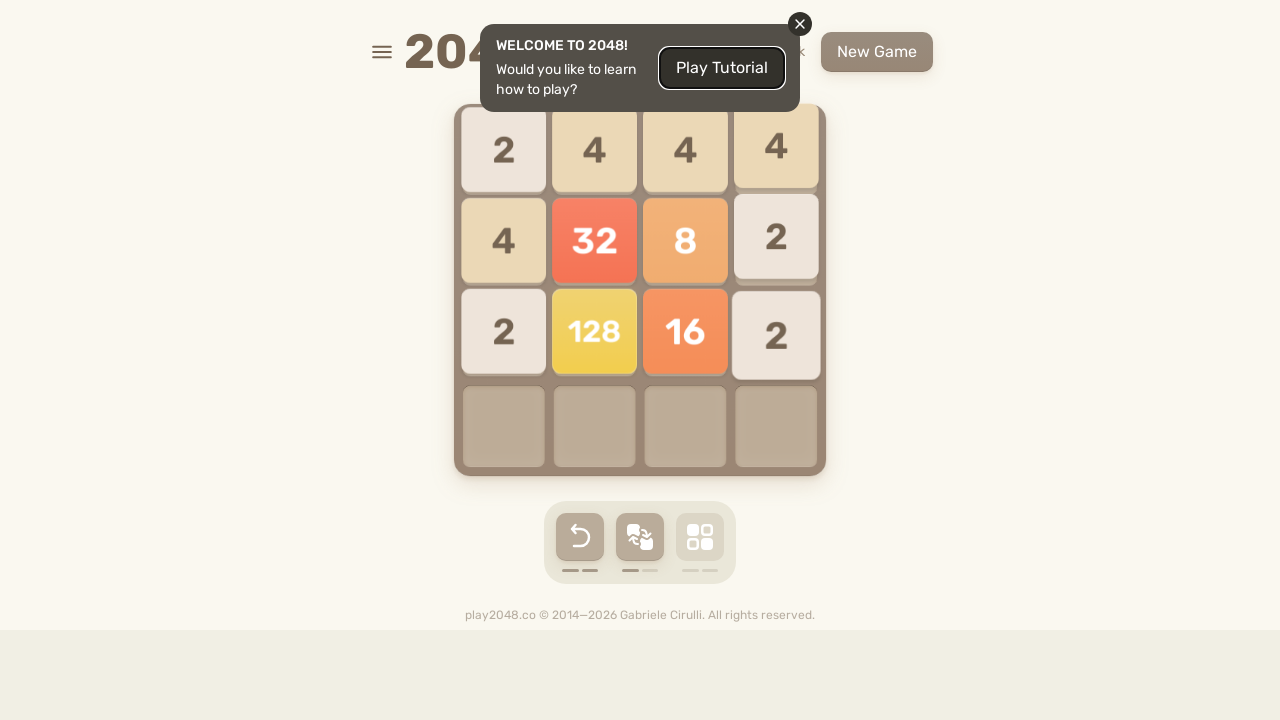

Pressed ArrowDown key on html
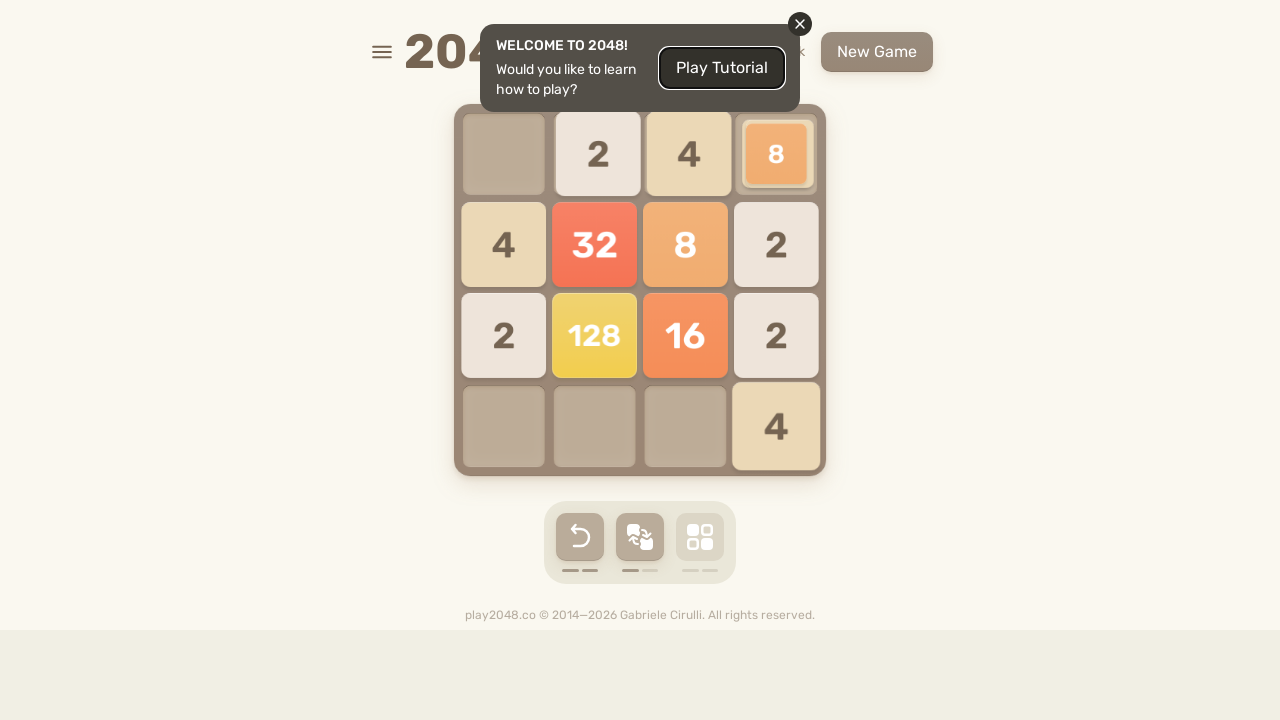

Pressed ArrowLeft key on html
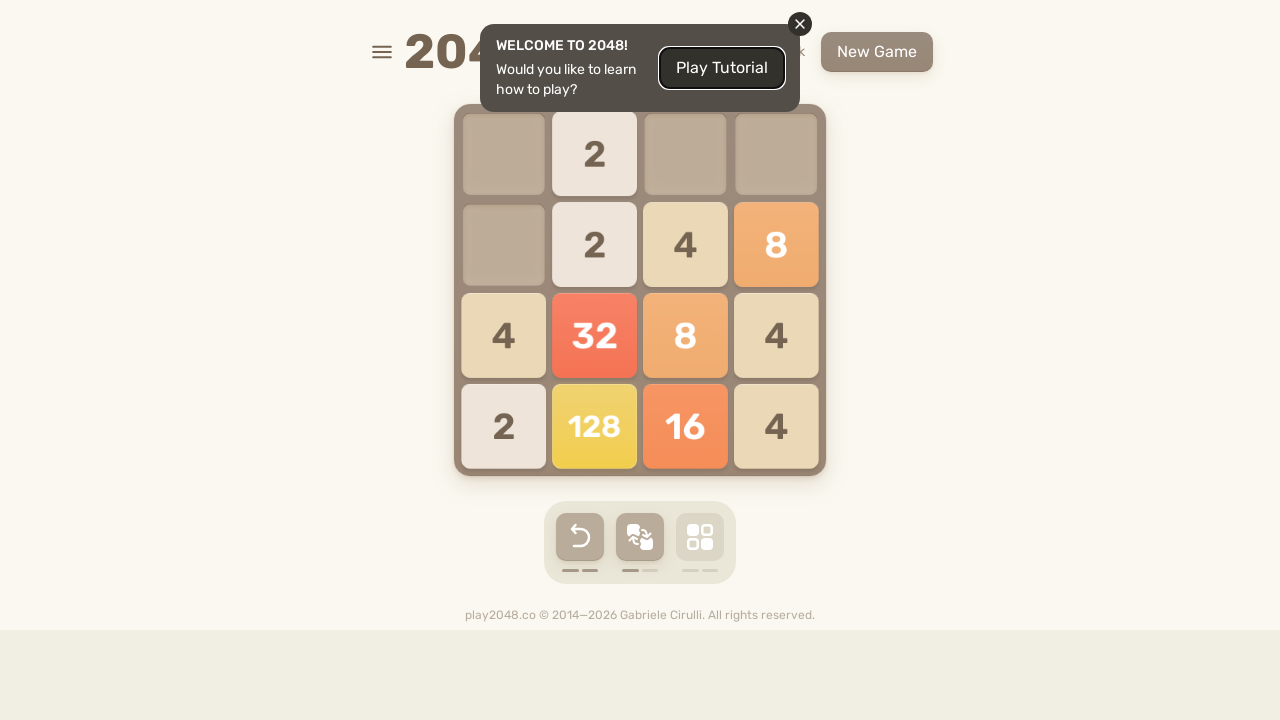

Pressed ArrowUp key on html
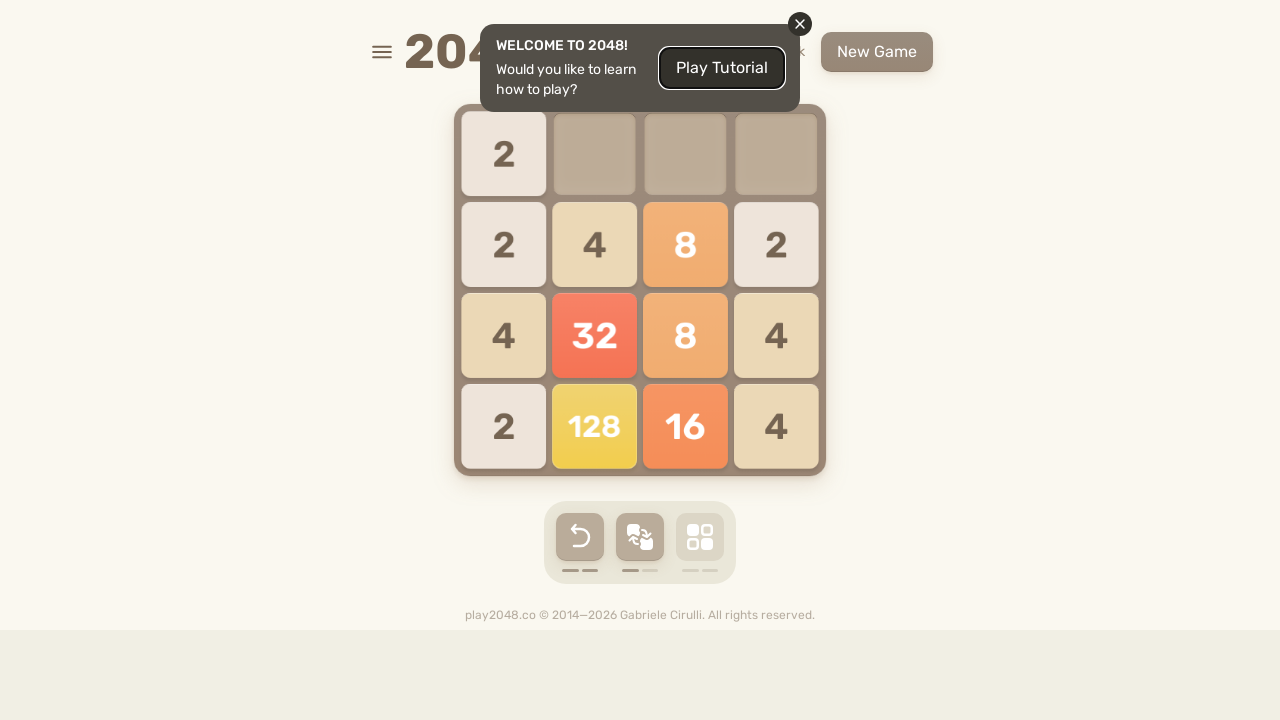

Pressed ArrowRight key on html
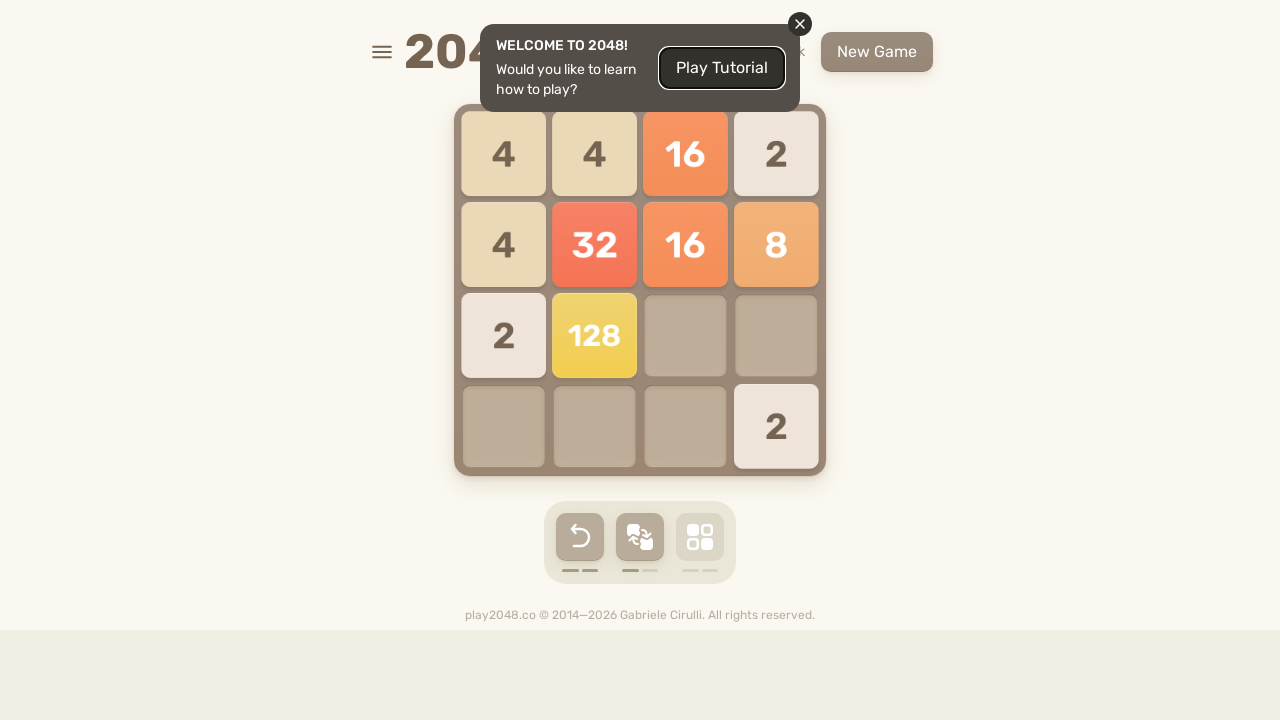

Pressed ArrowDown key on html
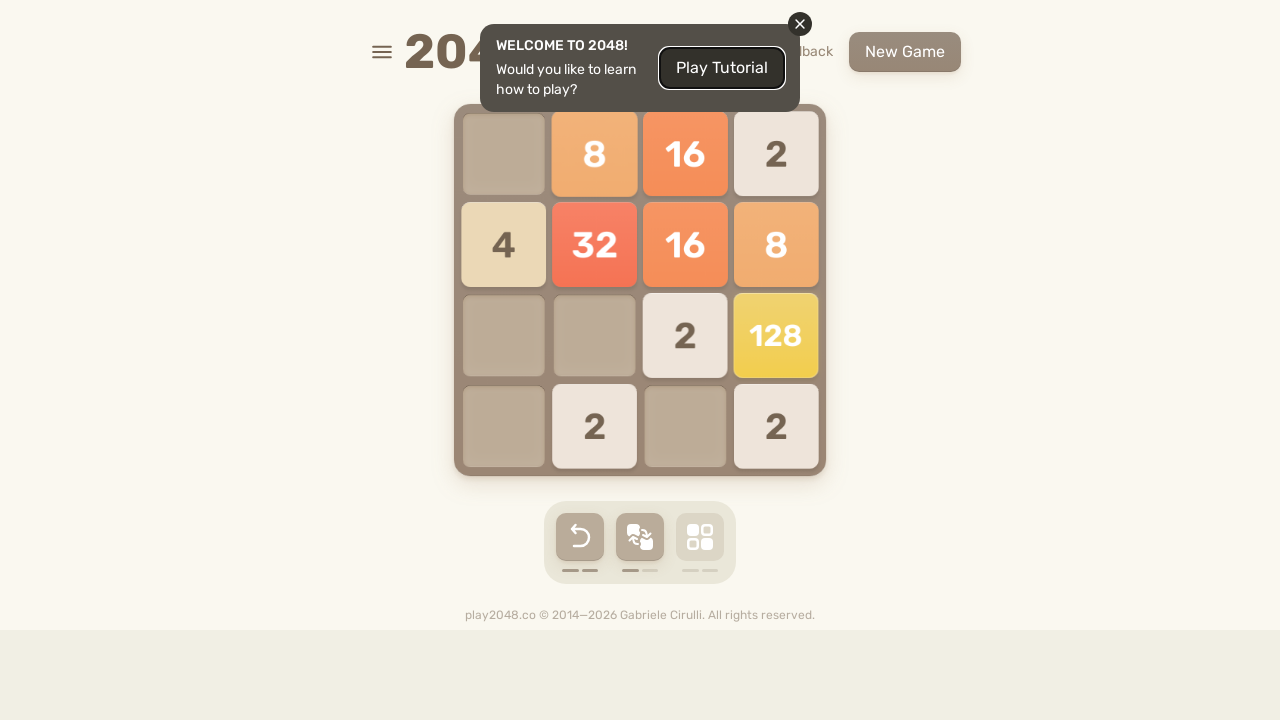

Pressed ArrowLeft key on html
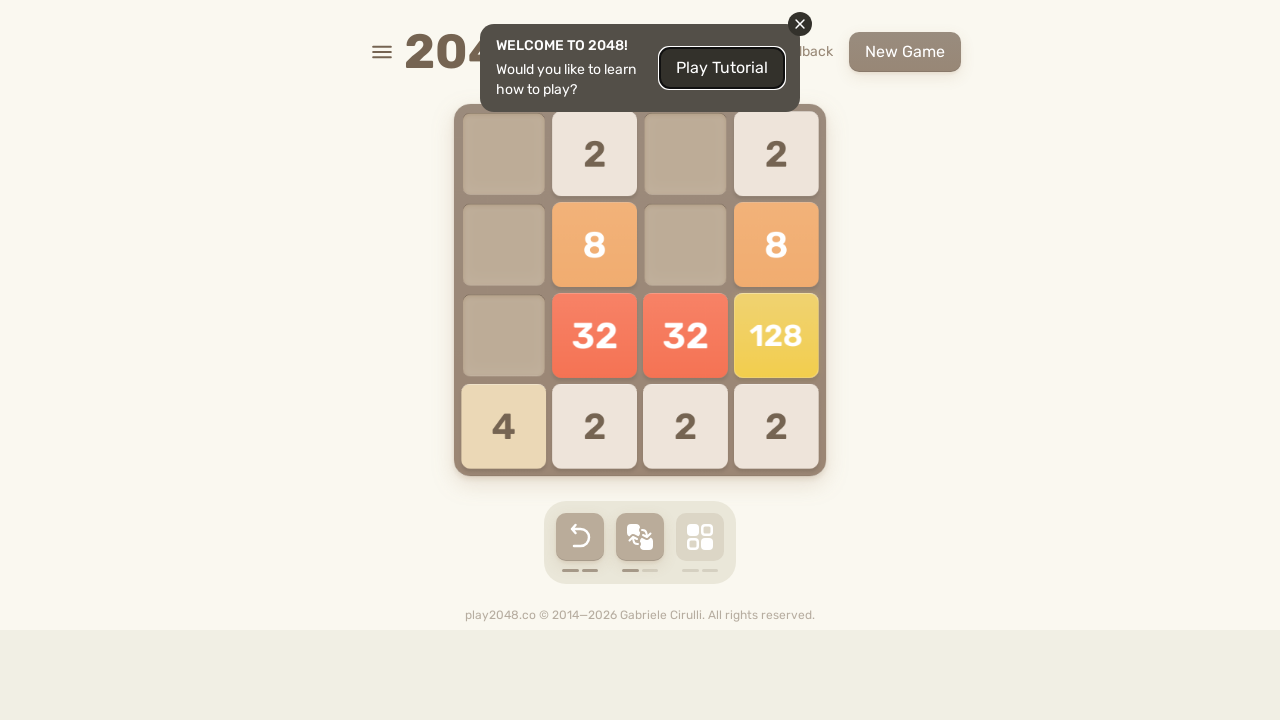

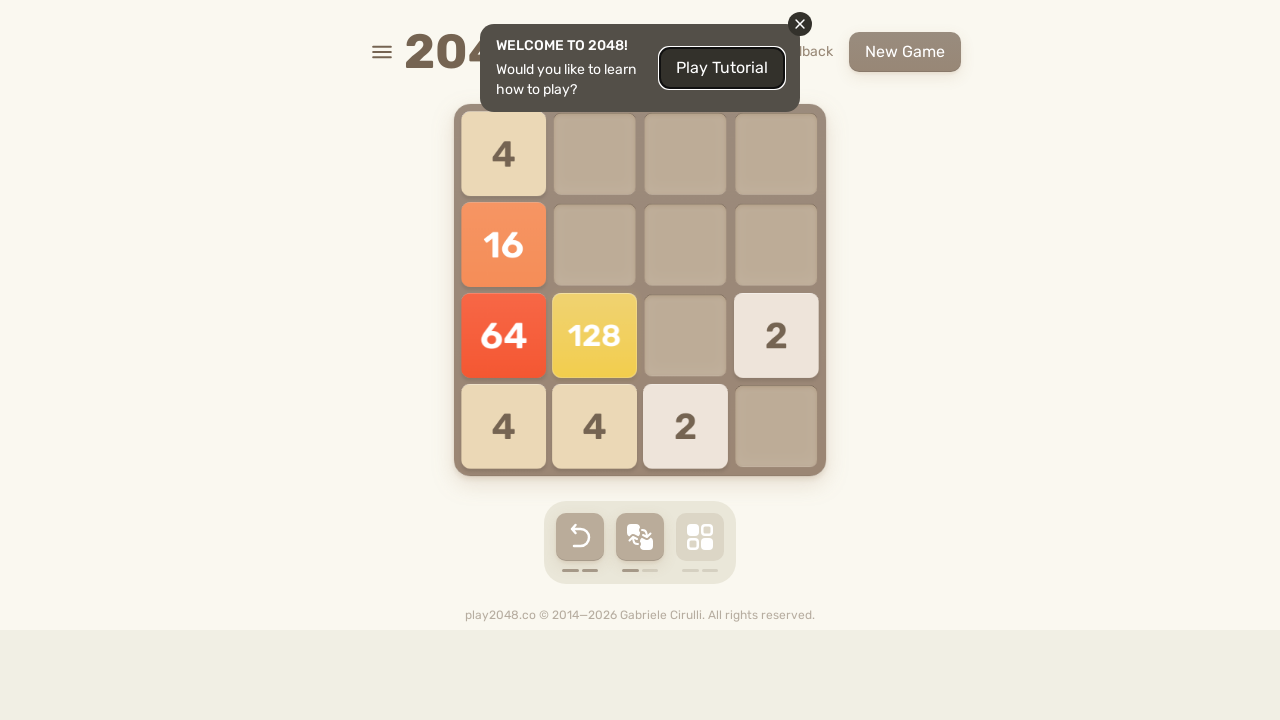